Tests XSS vulnerability detection by navigating to multiple endpoints with a test payload and checking for cookie manipulation

Starting URL: https://public-firing-range.appspot.com/reflected/parameter/body?q=

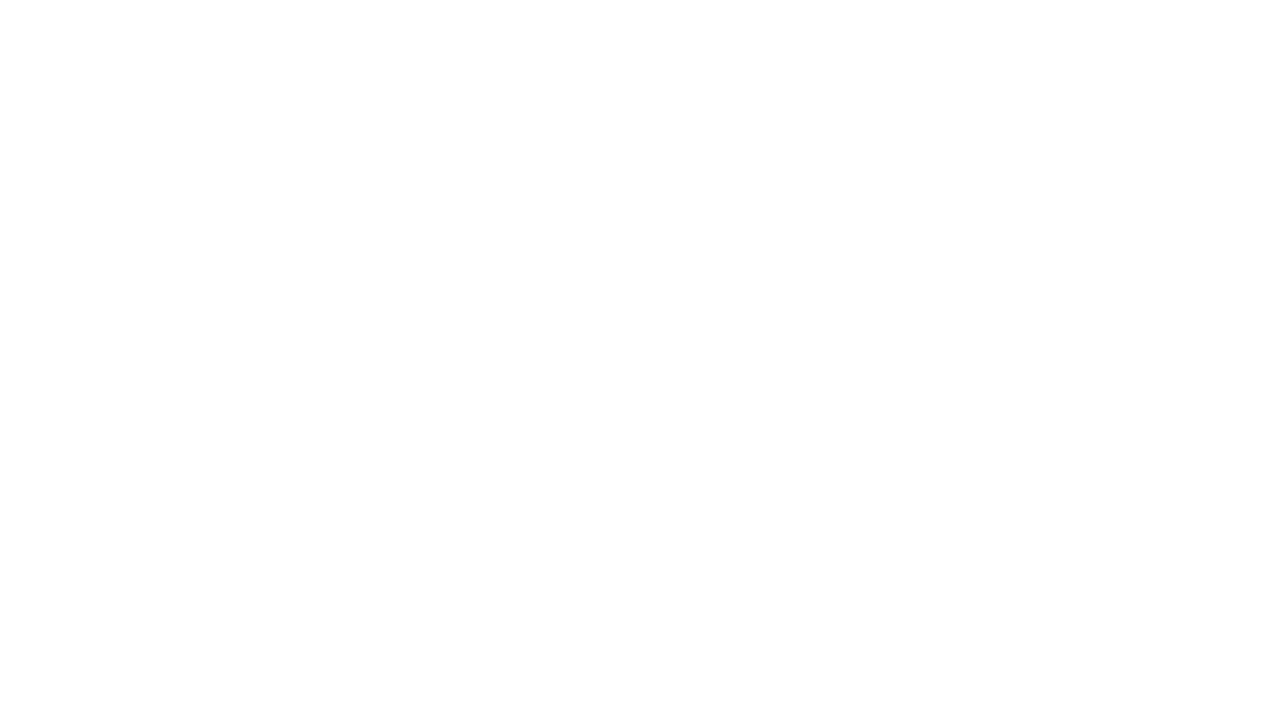

XSS payload defined for testing
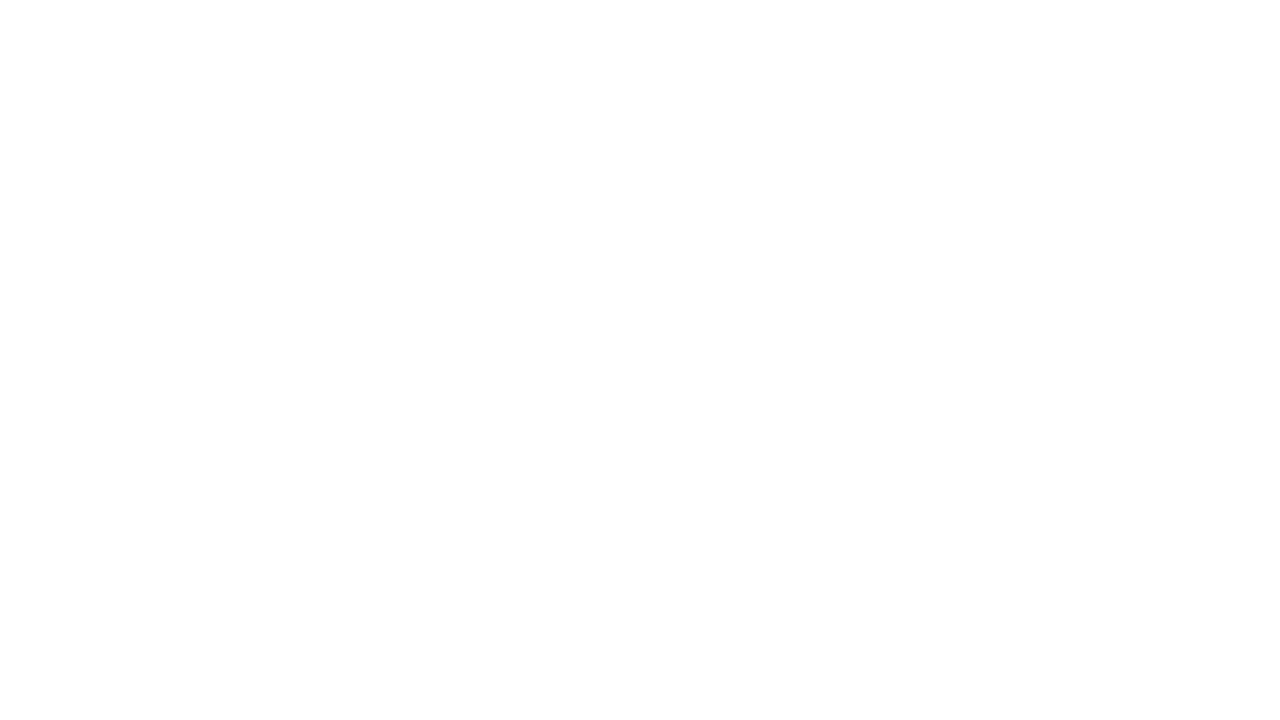

Test endpoints list defined for XSS vulnerability evaluation
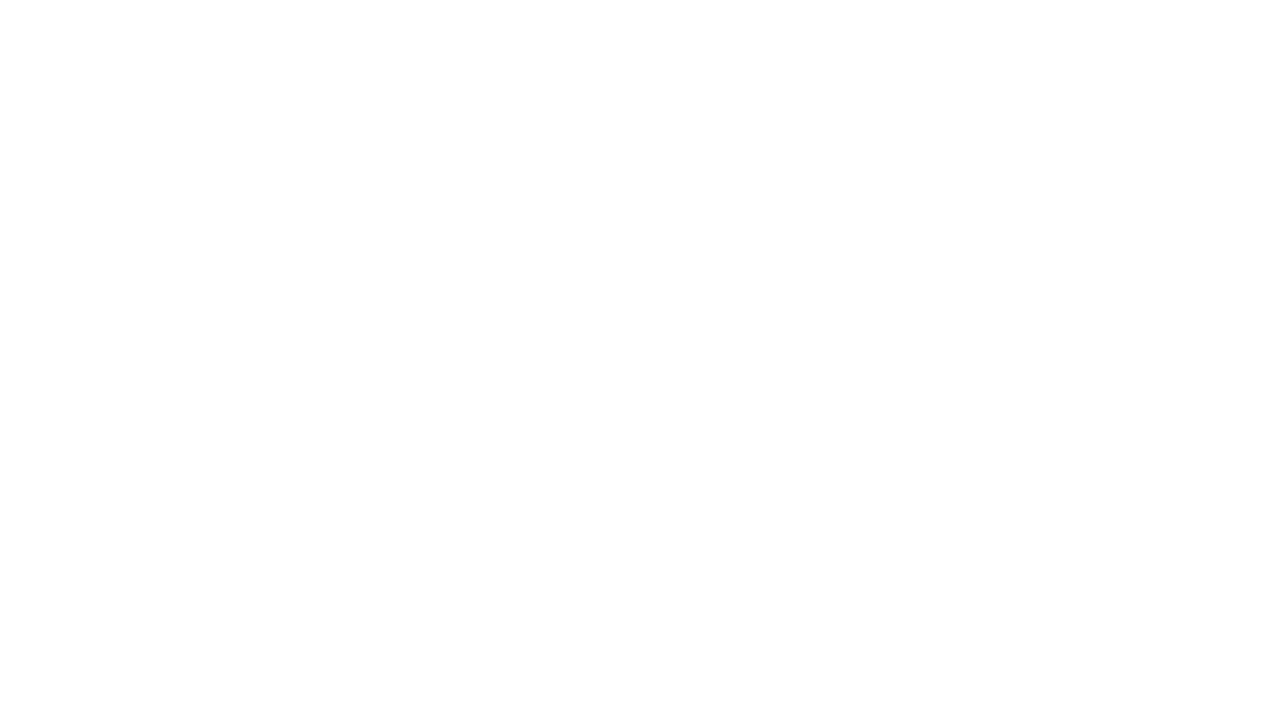

Navigating to endpoint: https://public-firing-range.appspot.com/reflected/parameter/body?q=
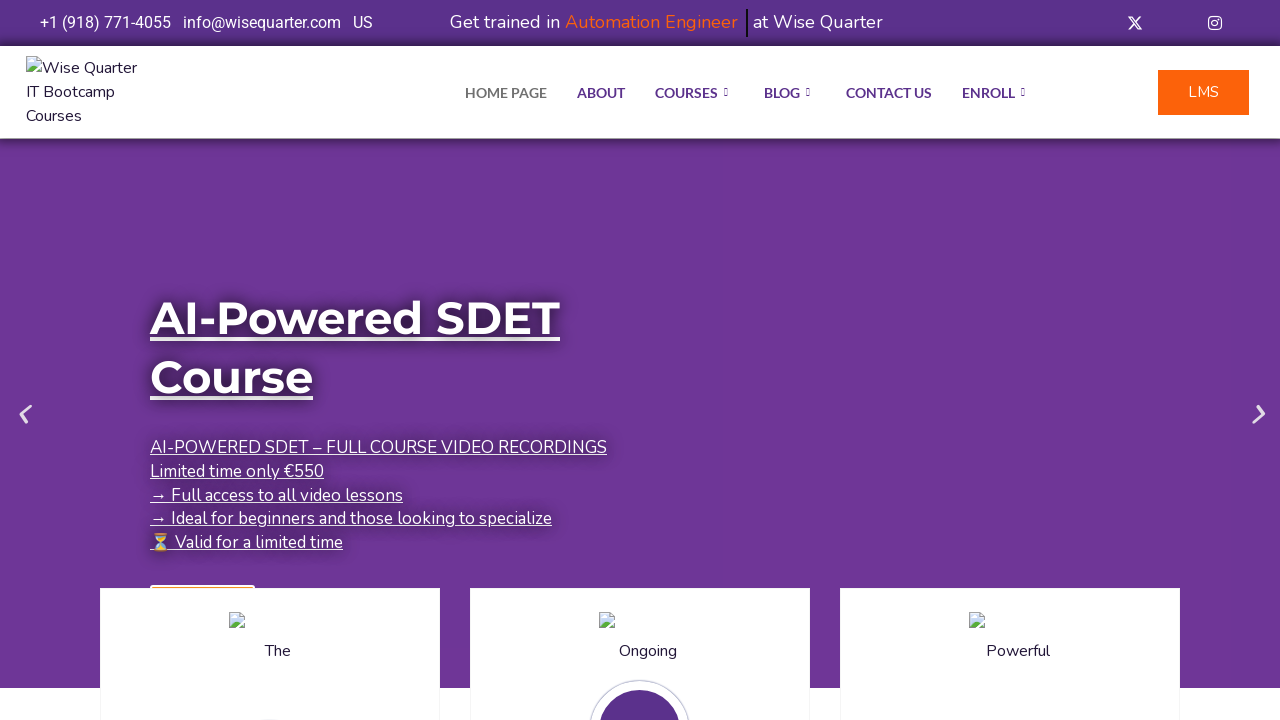

Page loaded for endpoint: https://public-firing-range.appspot.com/reflected/parameter/body?q=
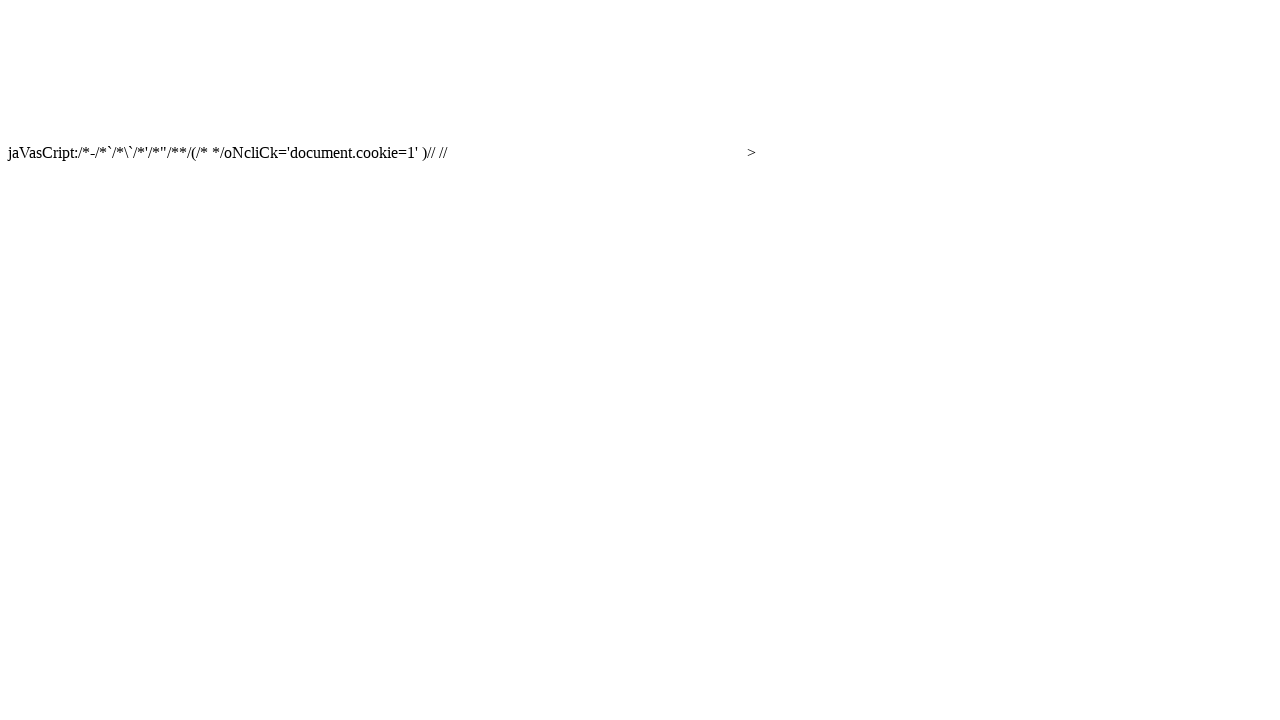

Potential XSS vulnerability detected: cookies found at https://public-firing-range.appspot.com/reflected/parameter/body?q=
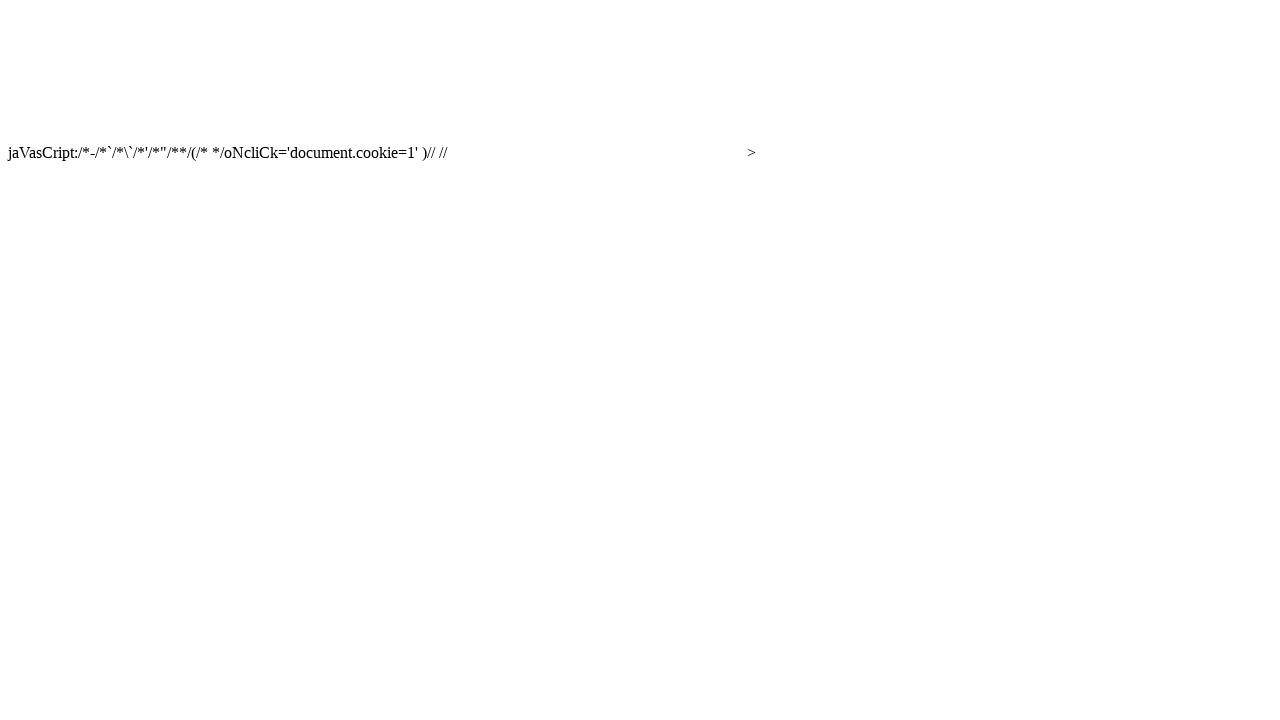

Cookies cleared for next test
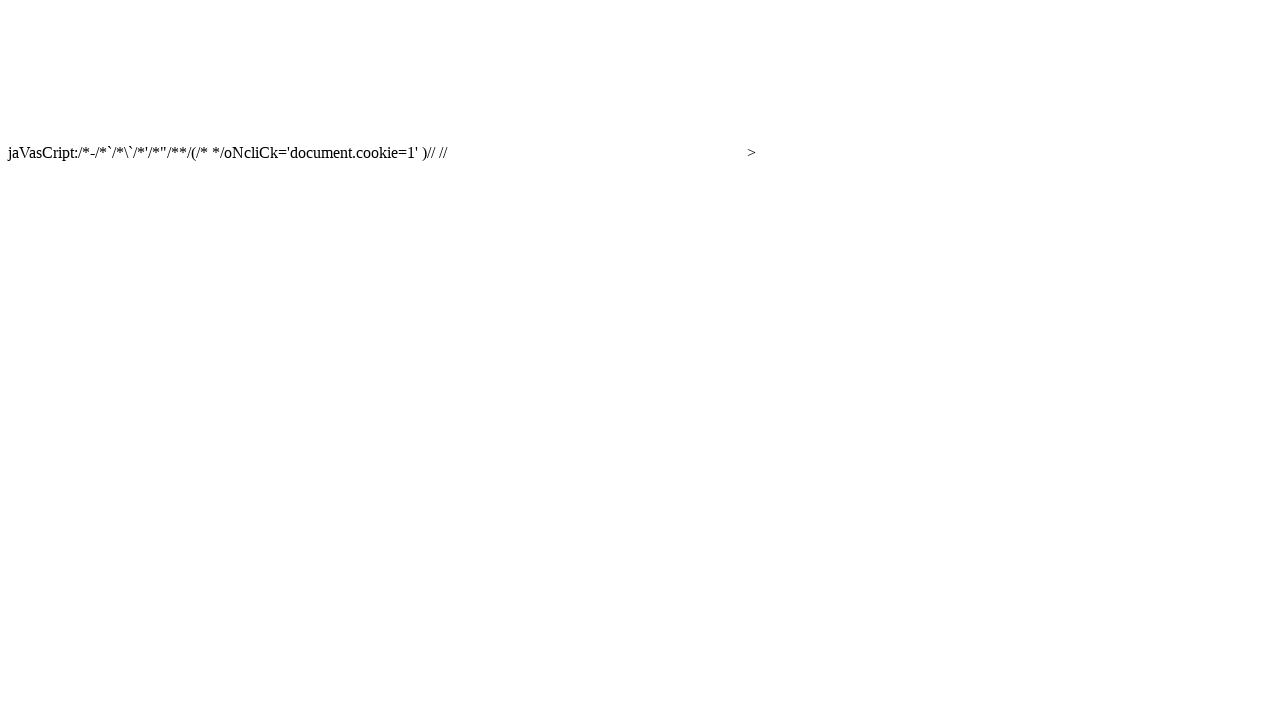

Navigating to endpoint: https://public-firing-range.appspot.com/reflected/parameter/head?q=
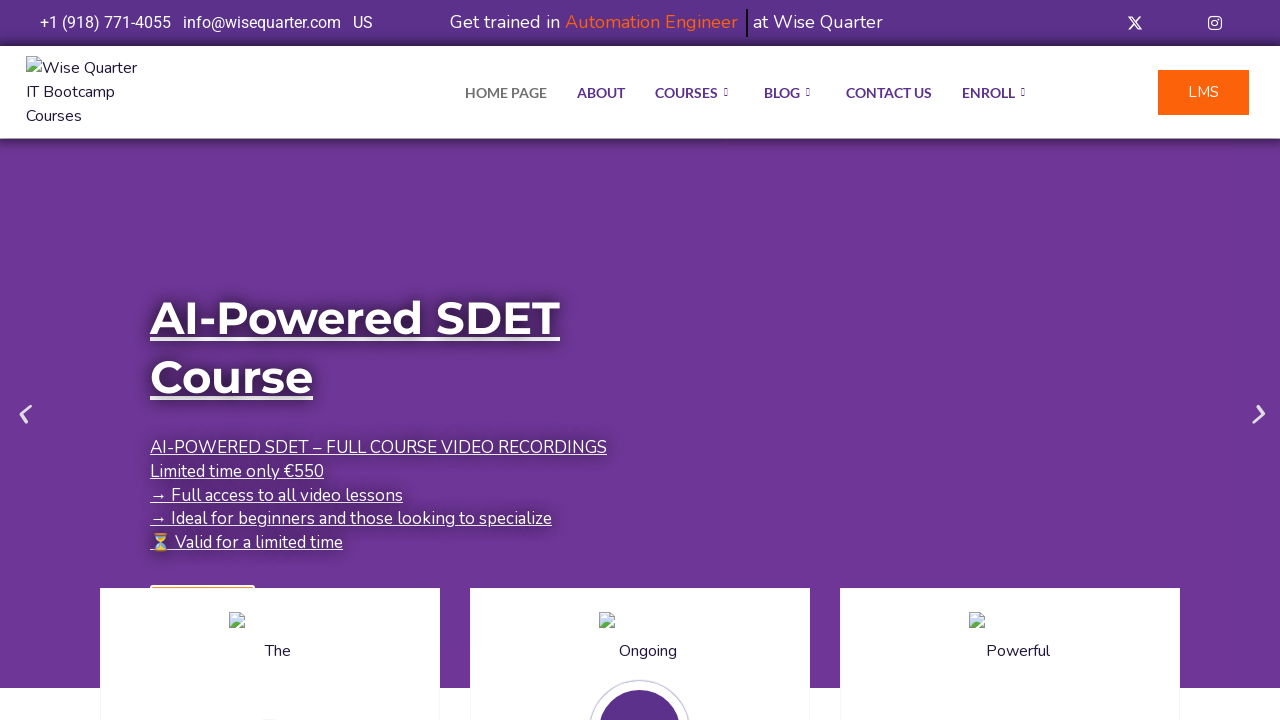

Page loaded for endpoint: https://public-firing-range.appspot.com/reflected/parameter/head?q=
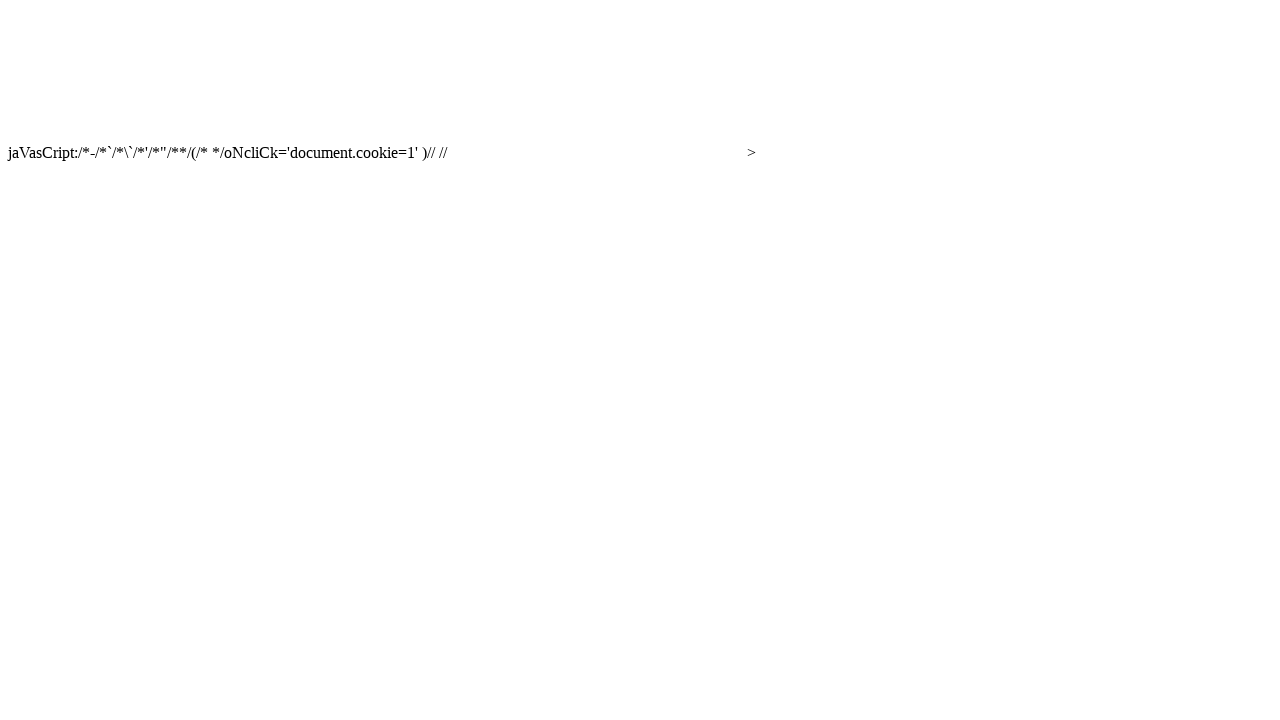

Potential XSS vulnerability detected: cookies found at https://public-firing-range.appspot.com/reflected/parameter/head?q=
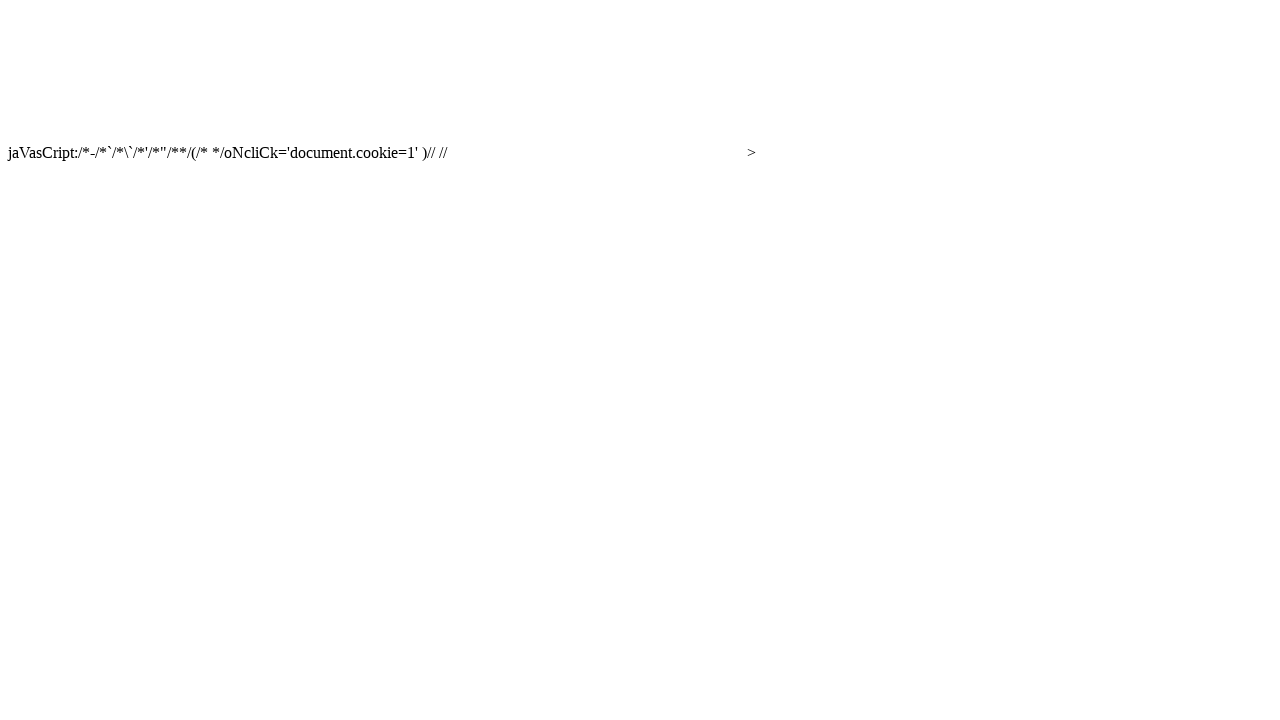

Cookies cleared for next test
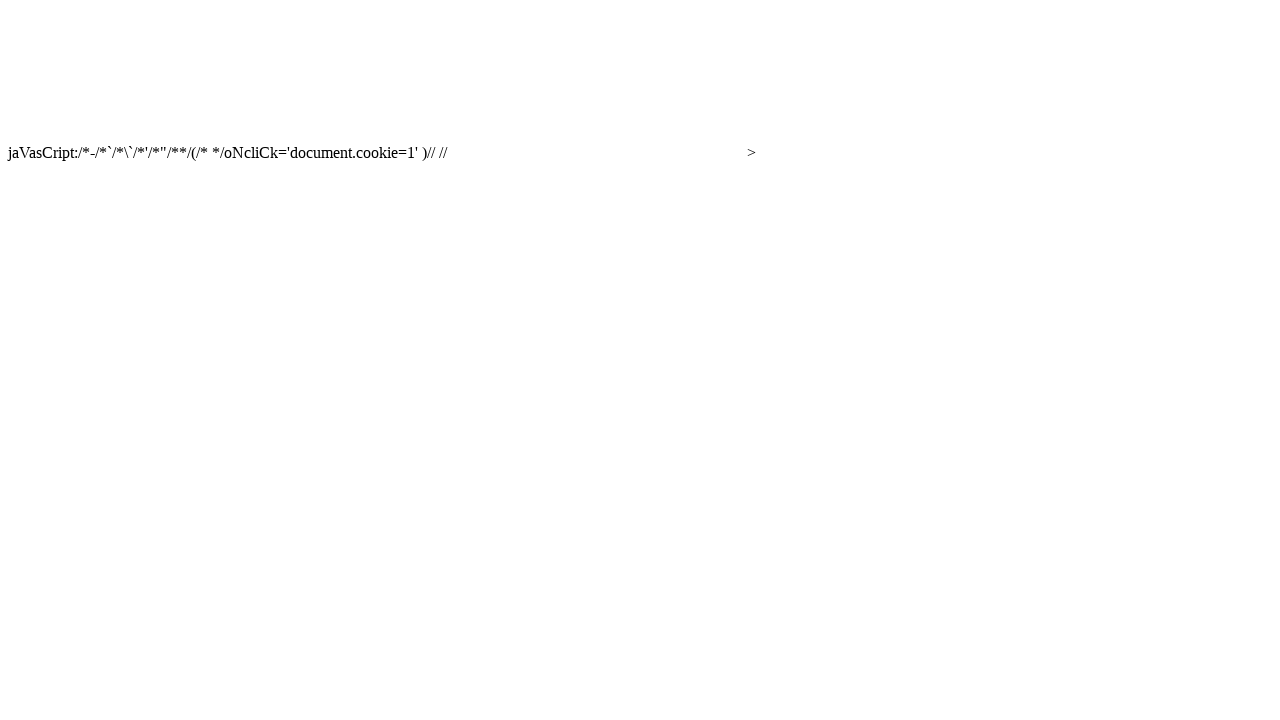

Page loaded for endpoint: https://public-firing-range.appspot.com/reflected/parameter/title?q=
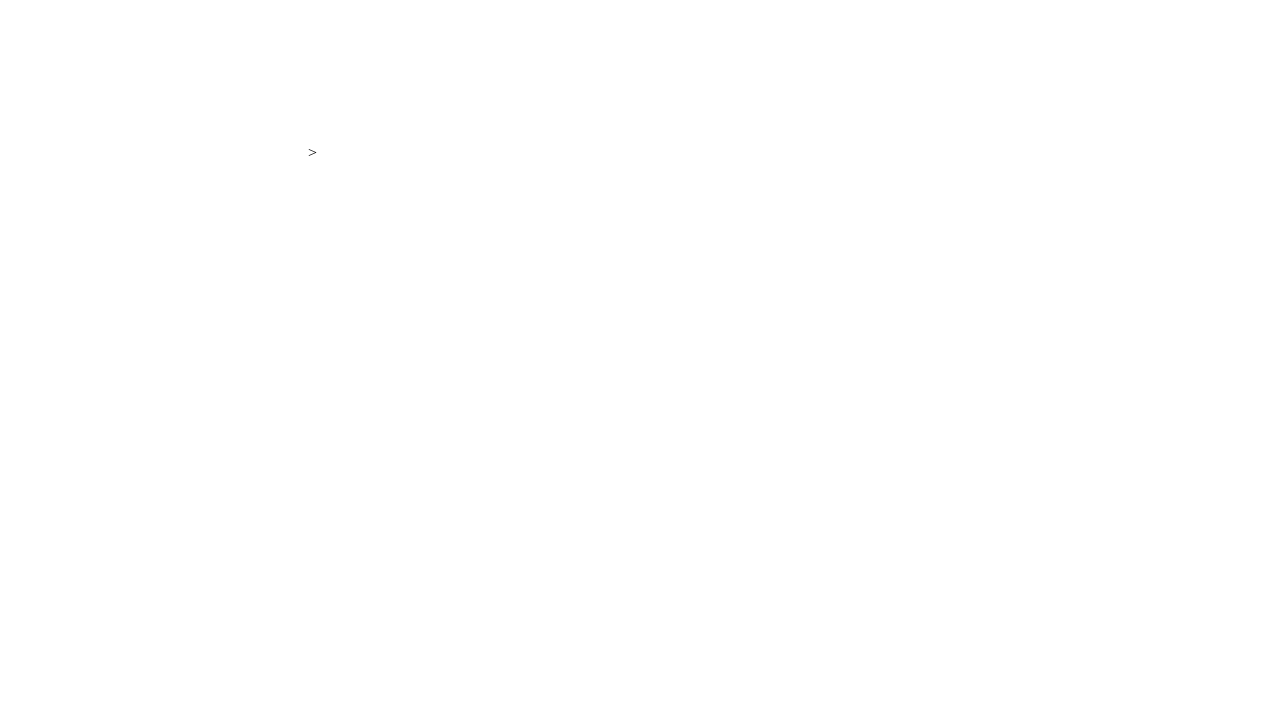

Potential XSS vulnerability detected: cookies found at https://public-firing-range.appspot.com/reflected/parameter/title?q=
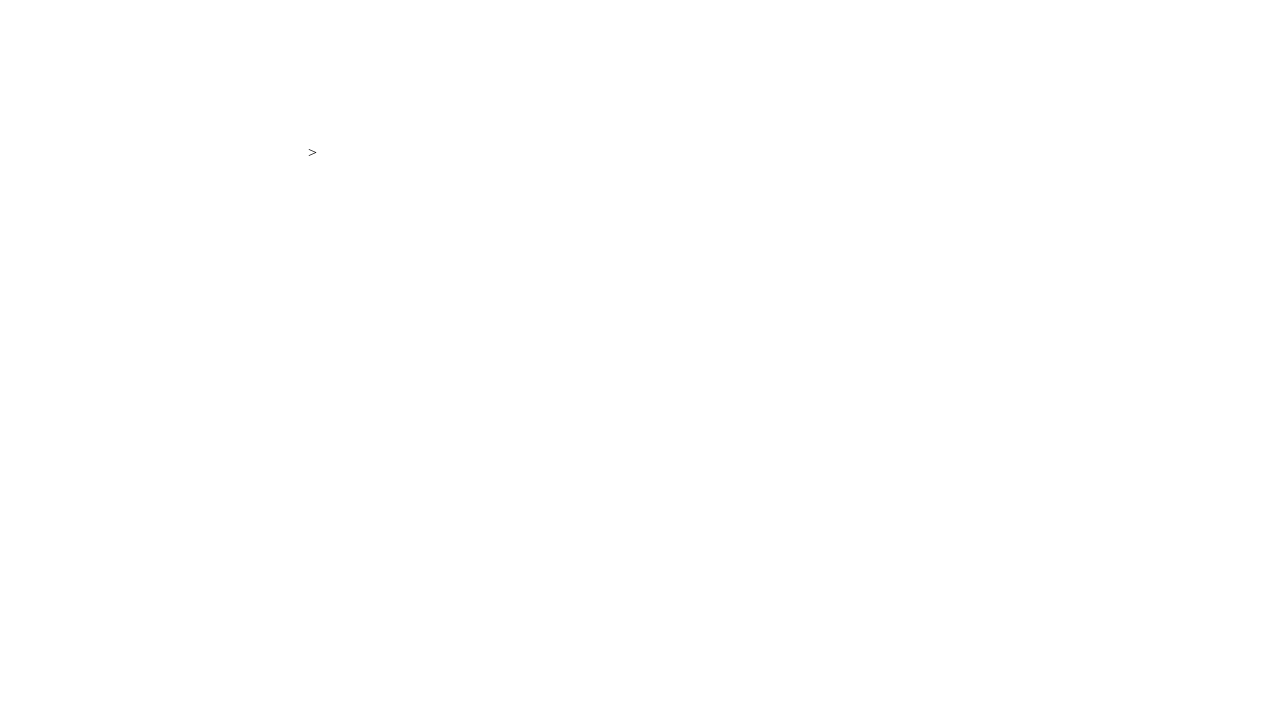

Cookies cleared for next test
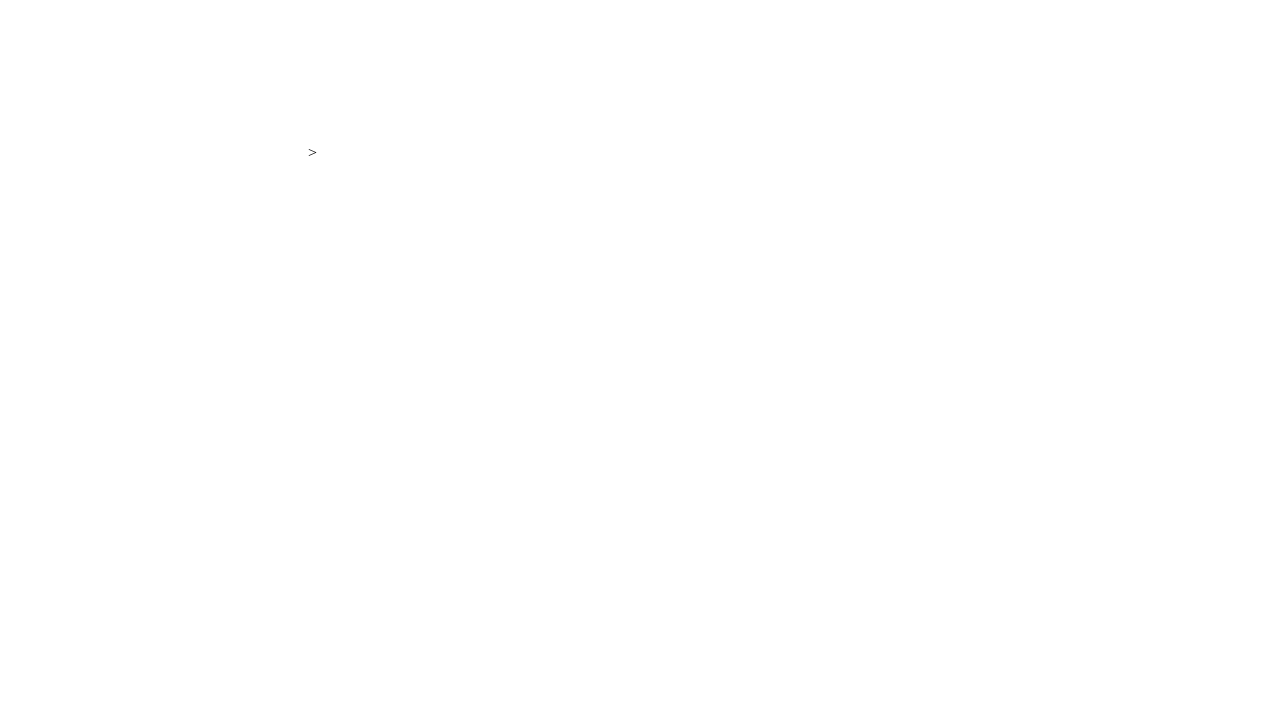

Page loaded for endpoint: https://public-firing-range.appspot.com/reflected/parameter/body_comment?q=
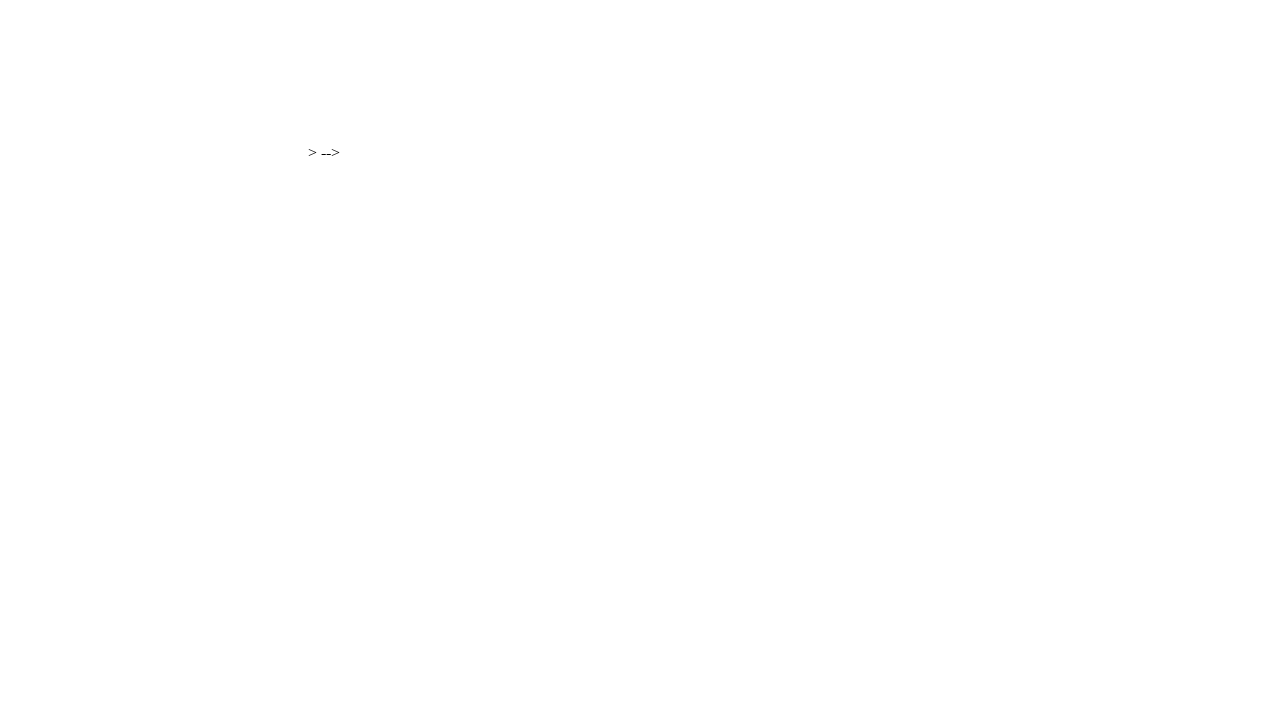

Potential XSS vulnerability detected: cookies found at https://public-firing-range.appspot.com/reflected/parameter/body_comment?q=
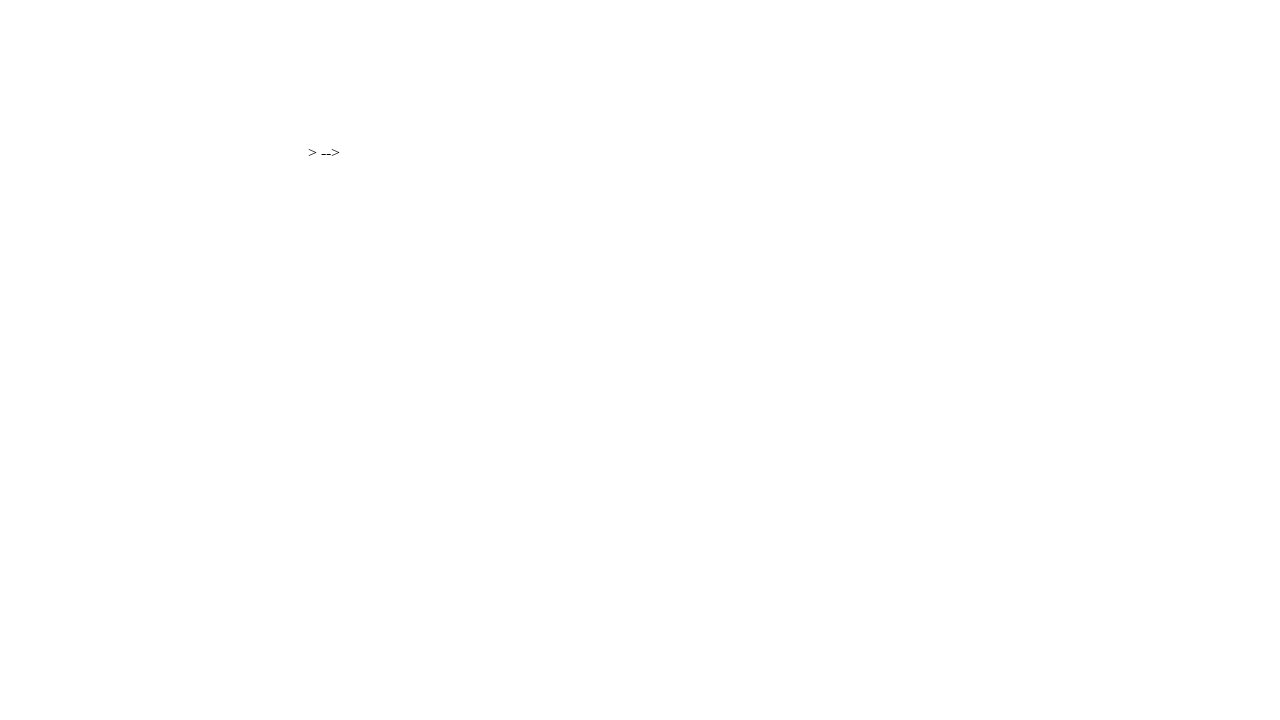

Cookies cleared for next test
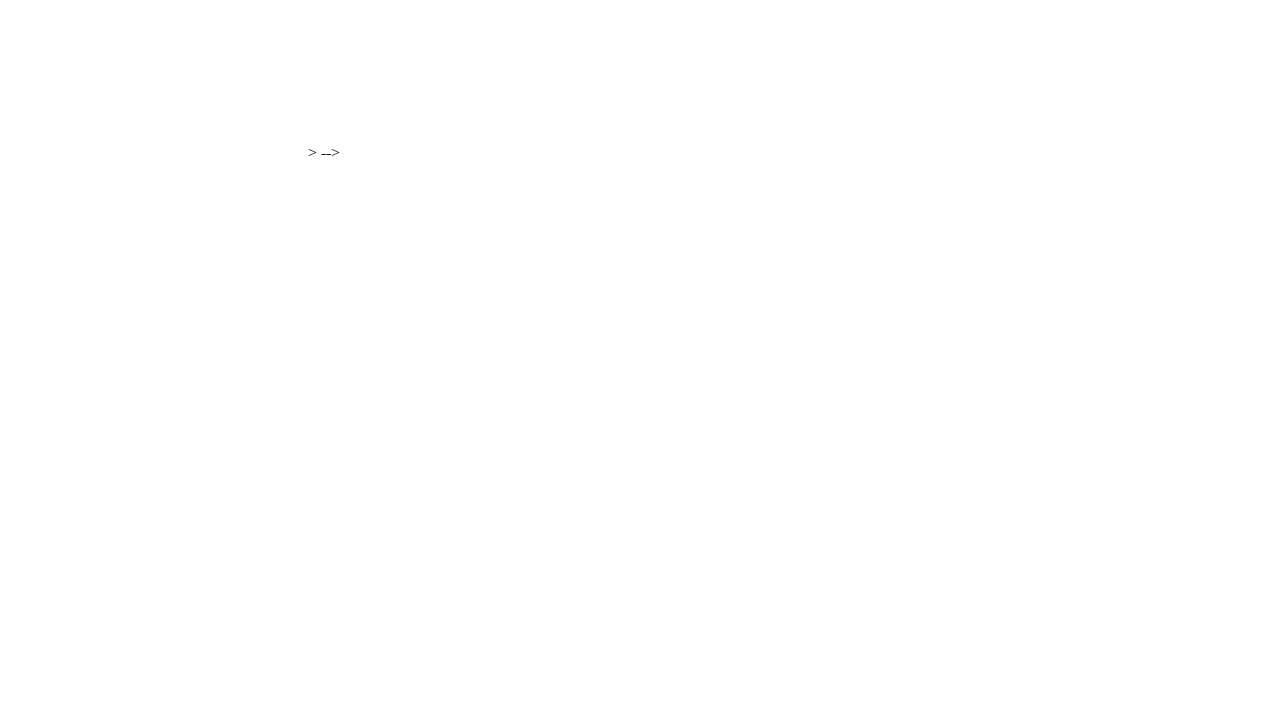

Page loaded for endpoint: https://public-firing-range.appspot.com/reflected/parameter/tagname?q=
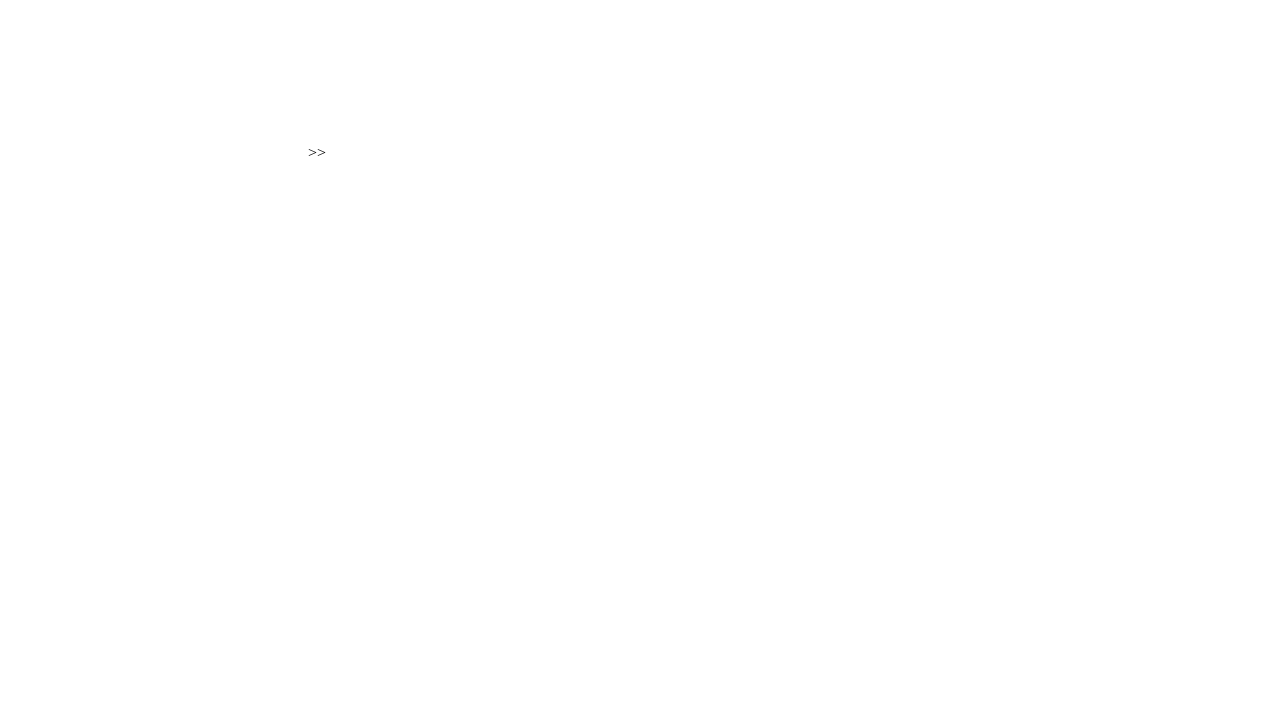

Potential XSS vulnerability detected: cookies found at https://public-firing-range.appspot.com/reflected/parameter/tagname?q=
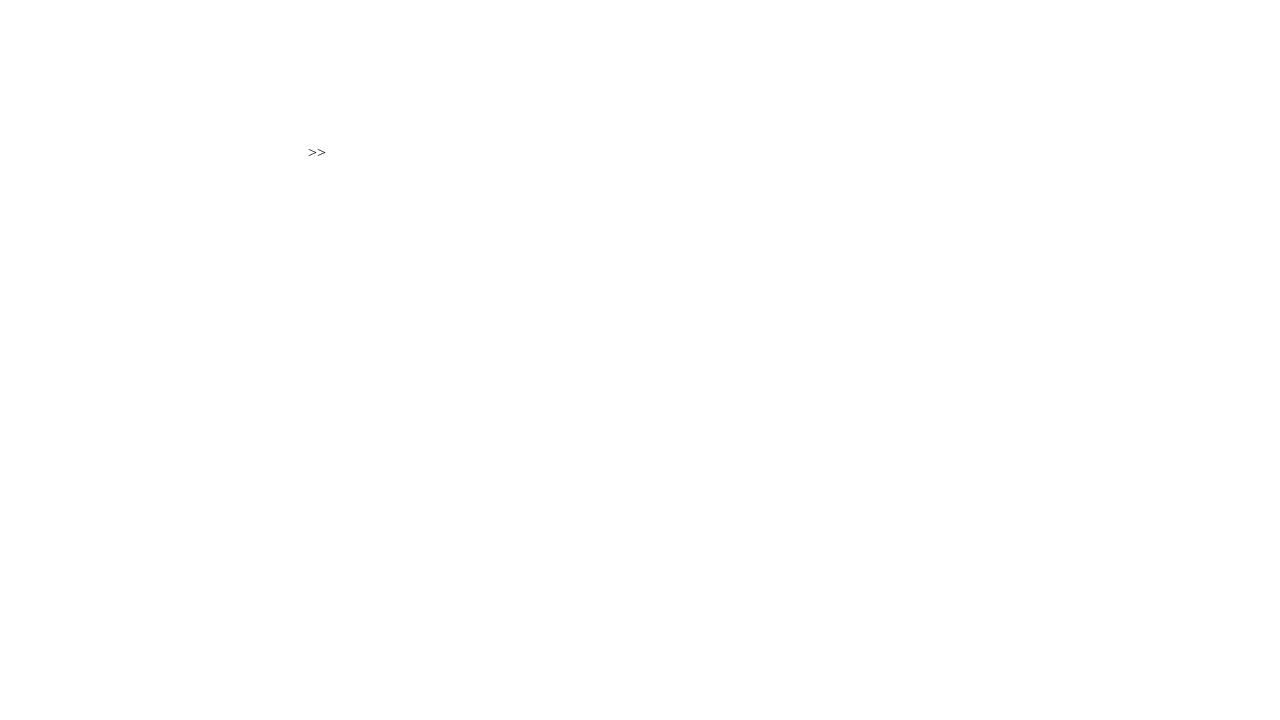

Cookies cleared for next test
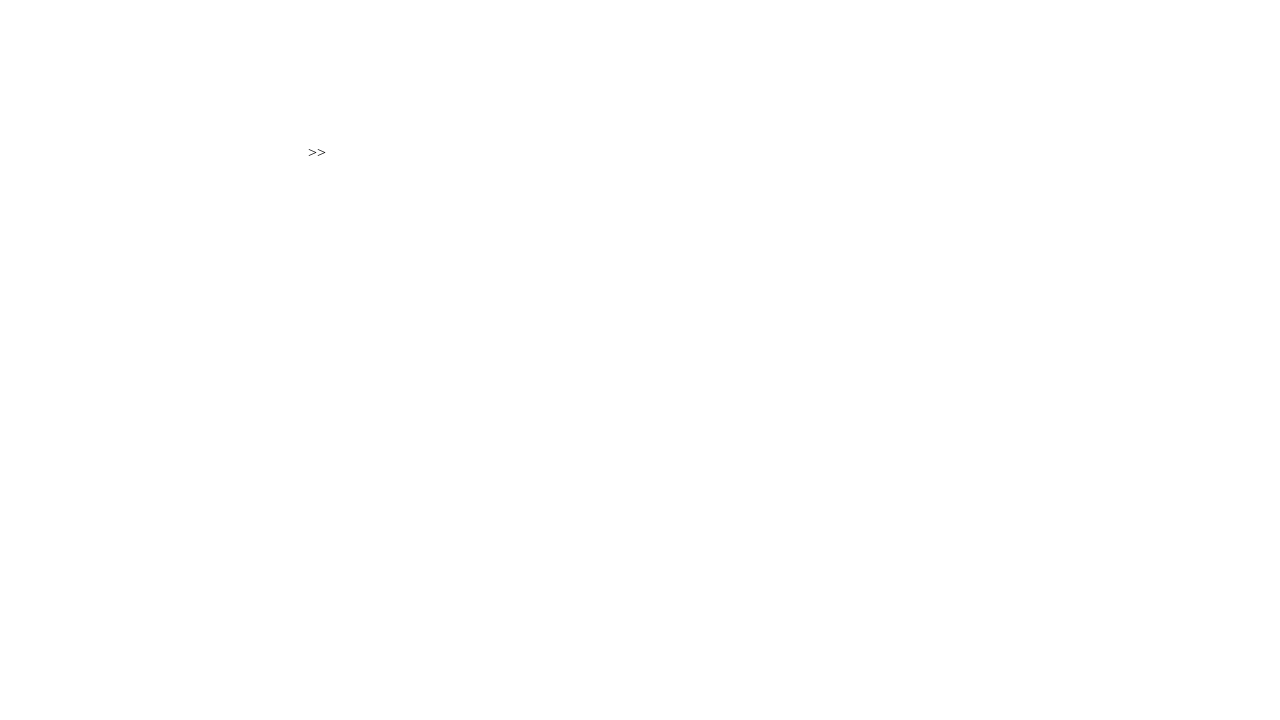

Page loaded for endpoint: https://public-firing-range.appspot.com/reflected/parameter/attribute_unquoted?q=
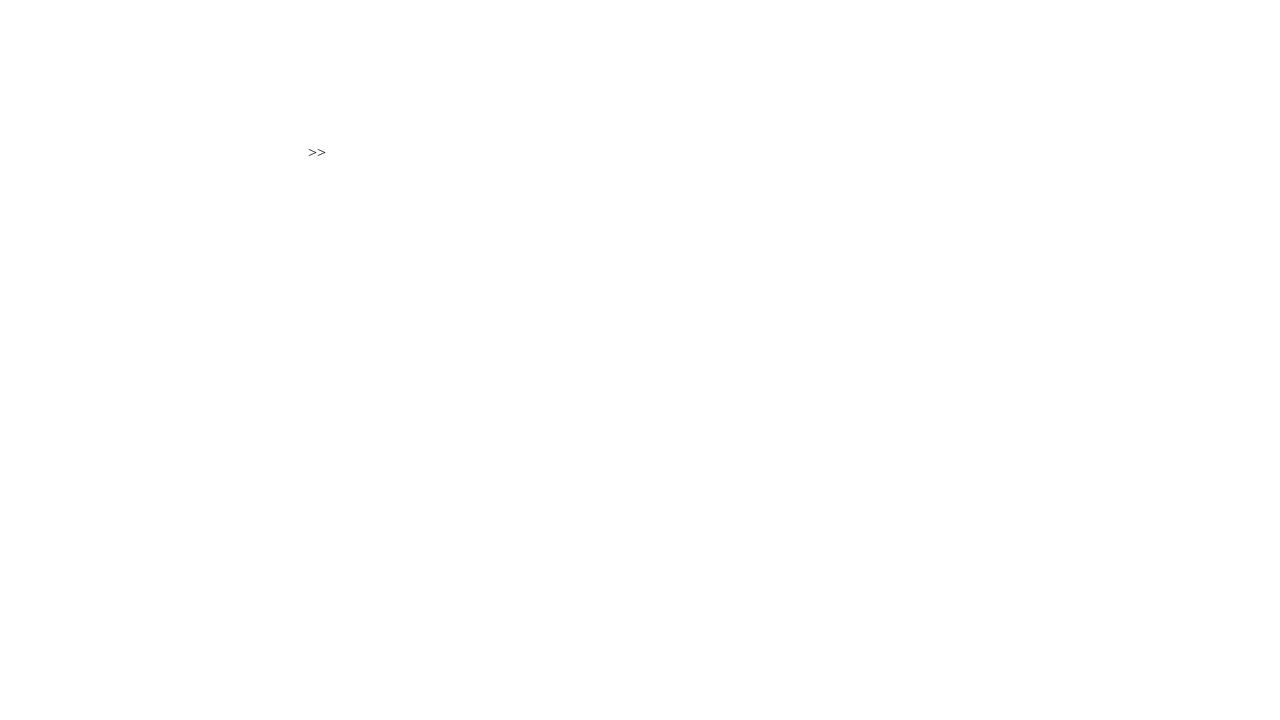

Potential XSS vulnerability detected: cookies found at https://public-firing-range.appspot.com/reflected/parameter/attribute_unquoted?q=
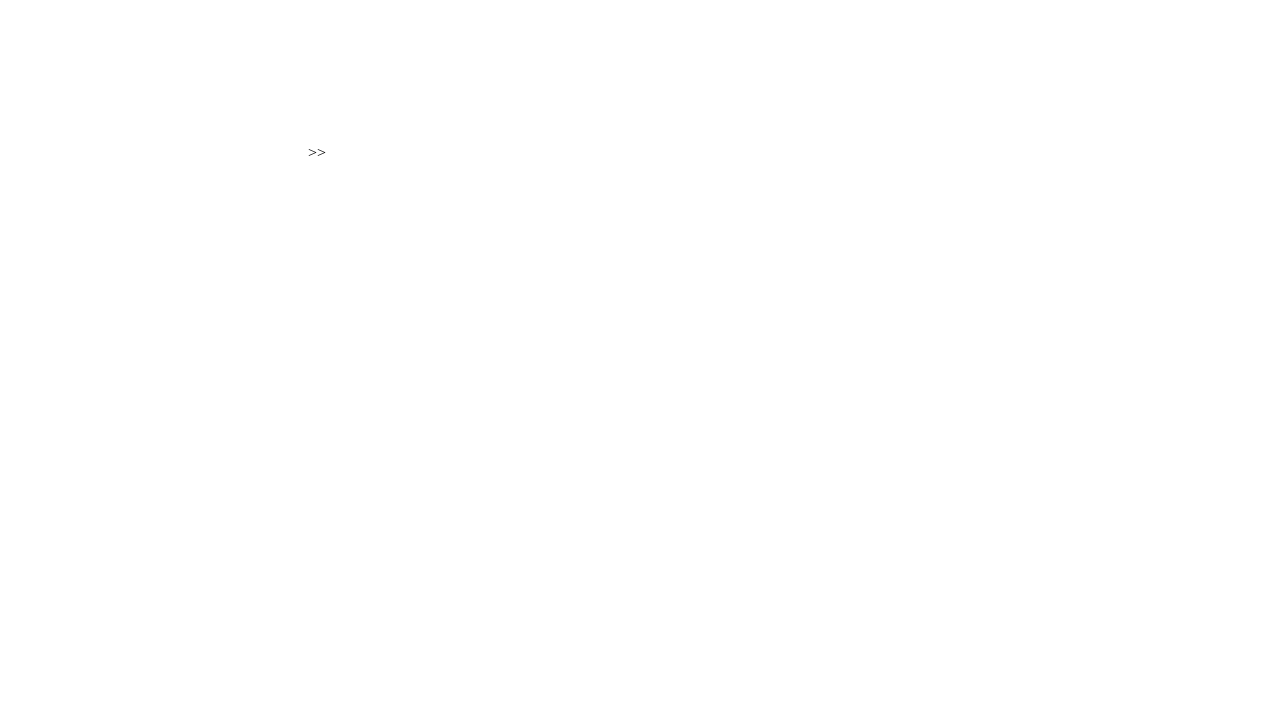

Cookies cleared for next test
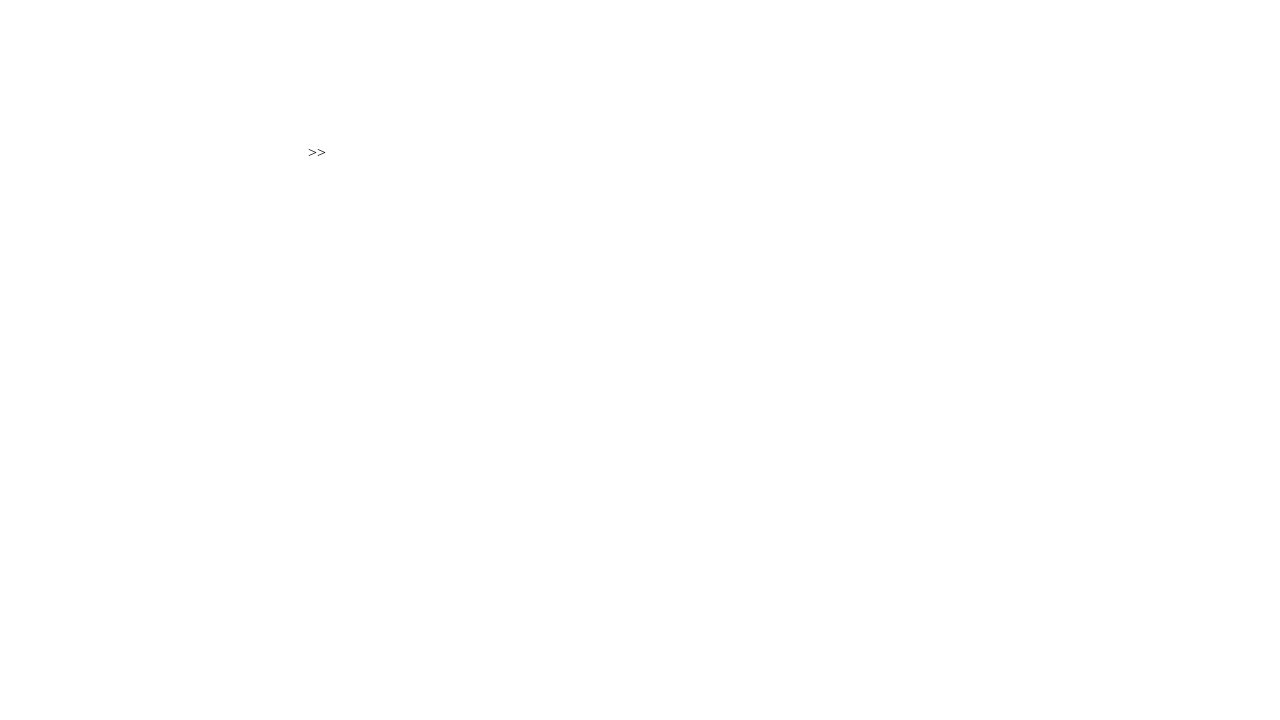

Page loaded for endpoint: https://public-firing-range.appspot.com/reflected/parameter/attribute_singlequoted?q=
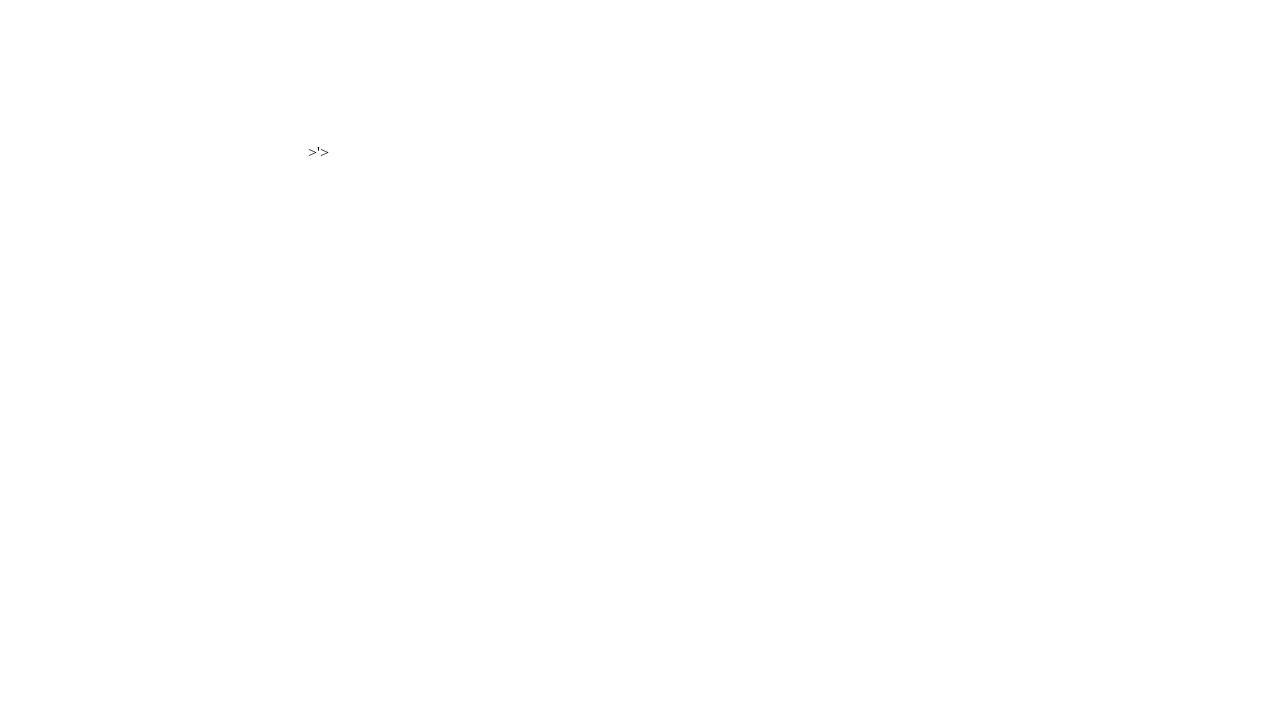

Potential XSS vulnerability detected: cookies found at https://public-firing-range.appspot.com/reflected/parameter/attribute_singlequoted?q=
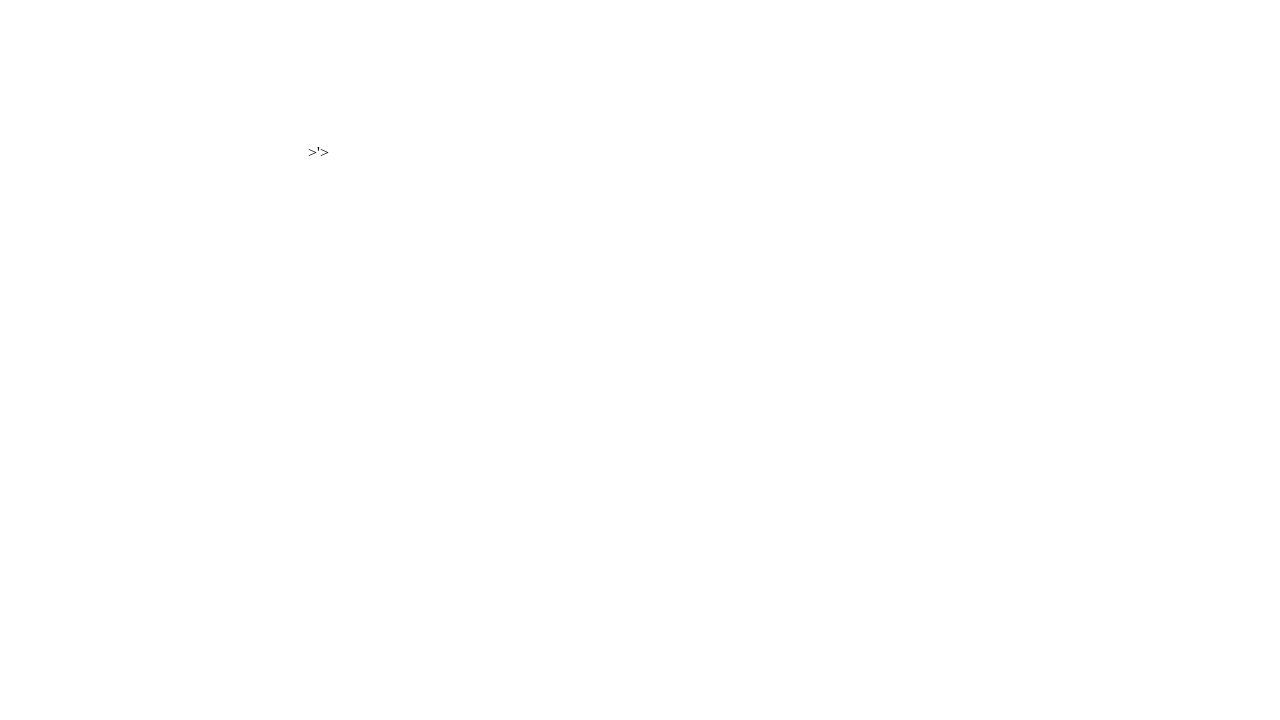

Cookies cleared for next test
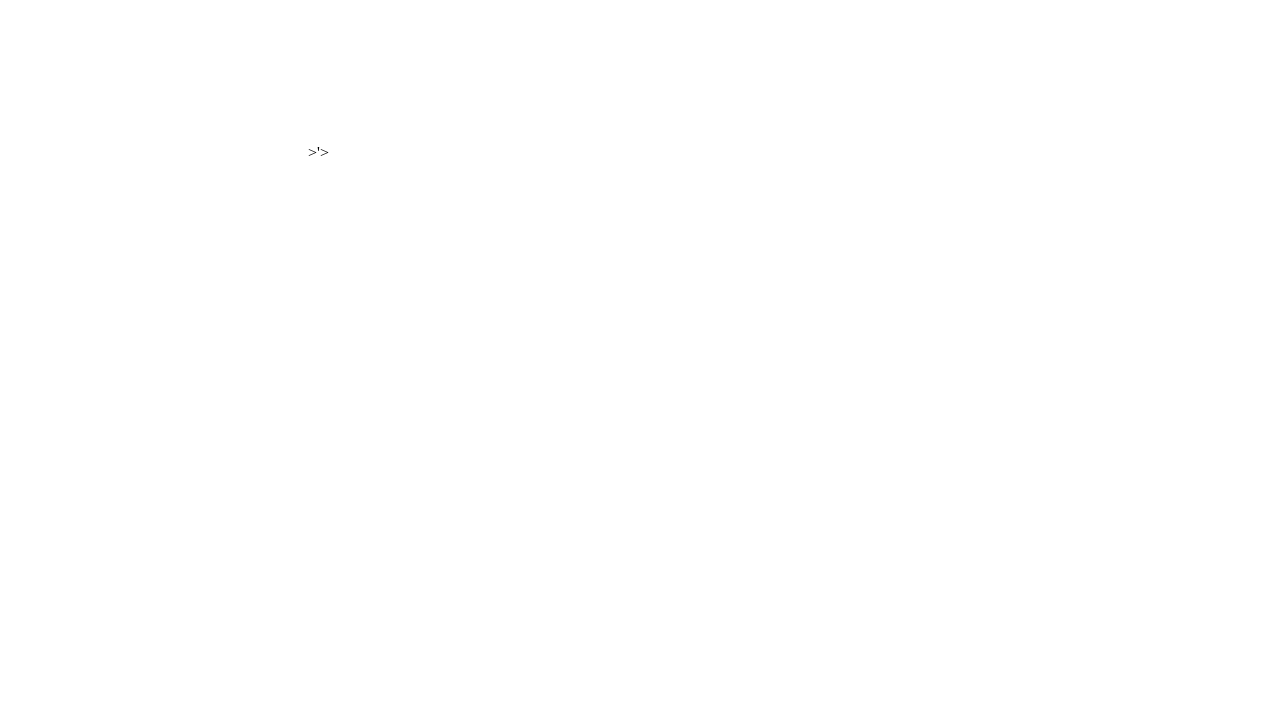

Page loaded for endpoint: https://public-firing-range.appspot.com/reflected/parameter/attribute_quoted?q=
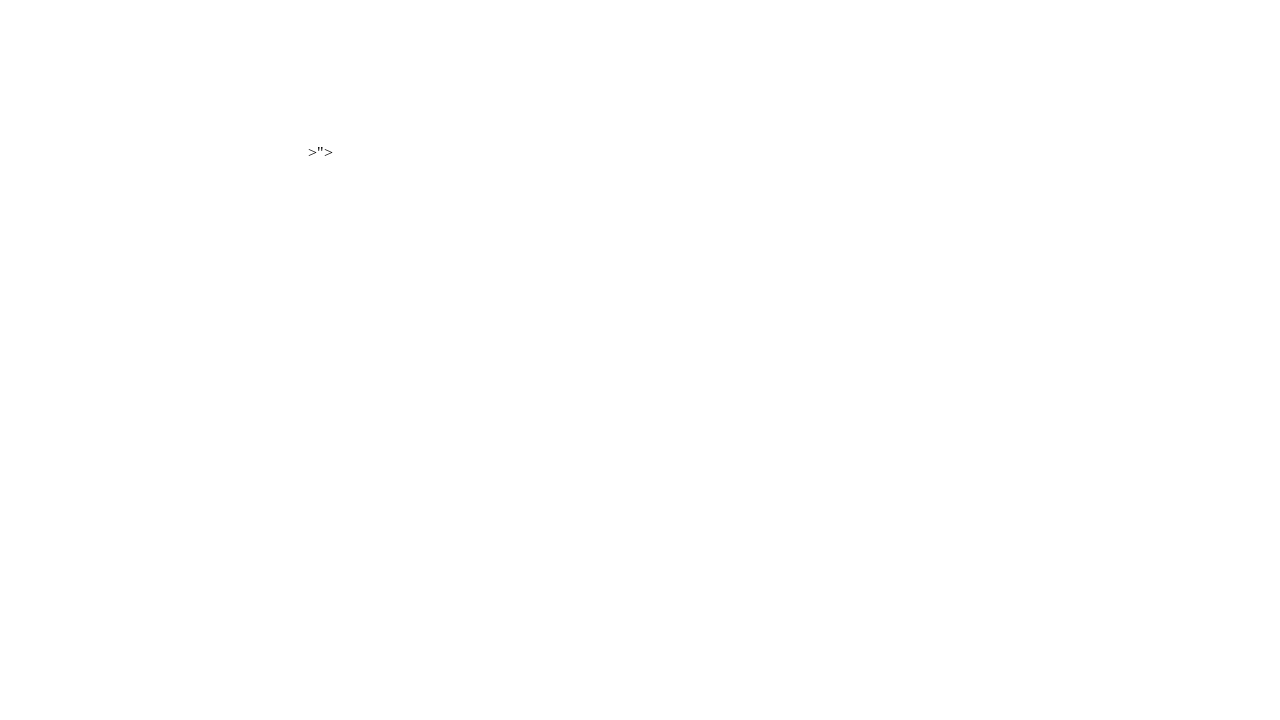

Potential XSS vulnerability detected: cookies found at https://public-firing-range.appspot.com/reflected/parameter/attribute_quoted?q=
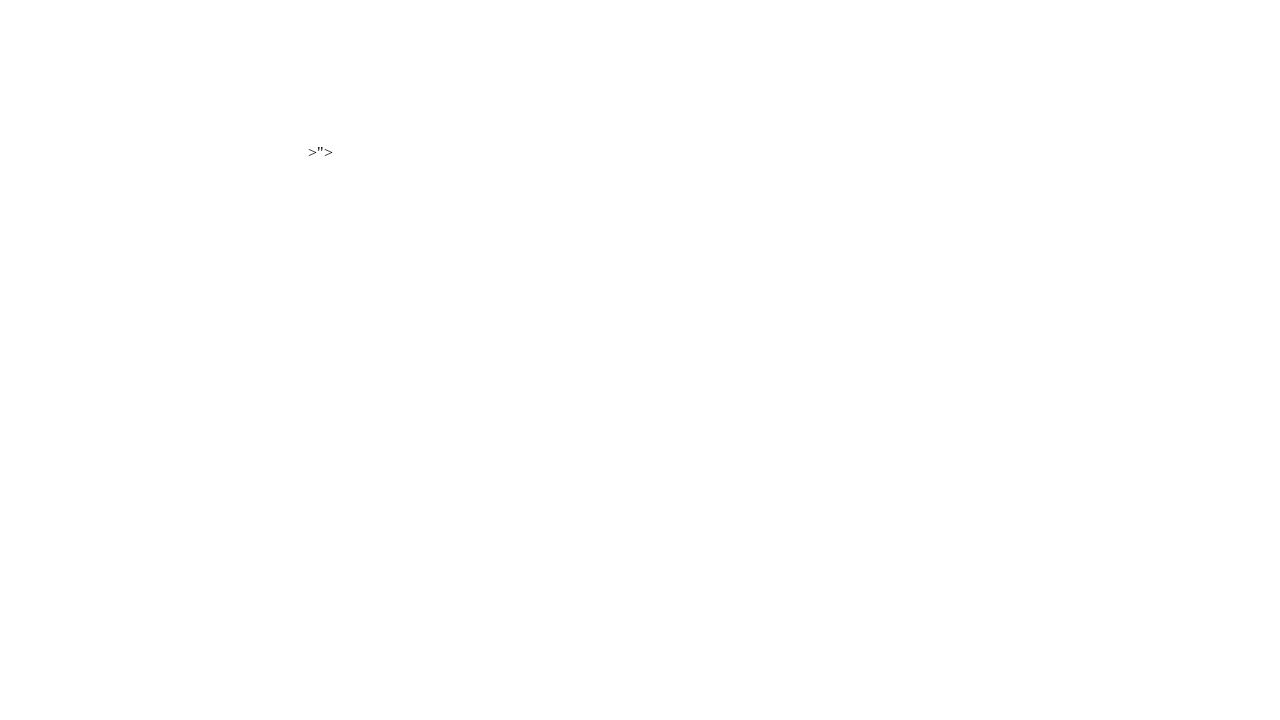

Cookies cleared for next test
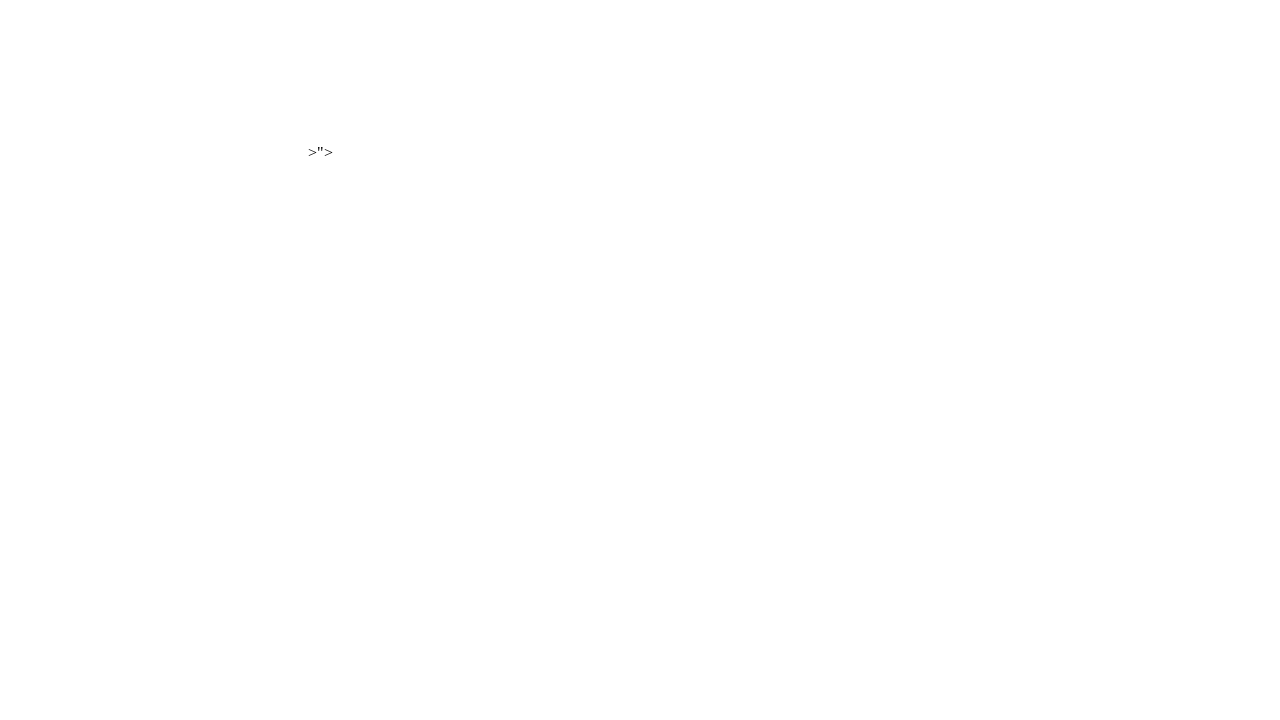

Page loaded for endpoint: https://public-firing-range.appspot.com/reflected/parameter/attribute_name?q=
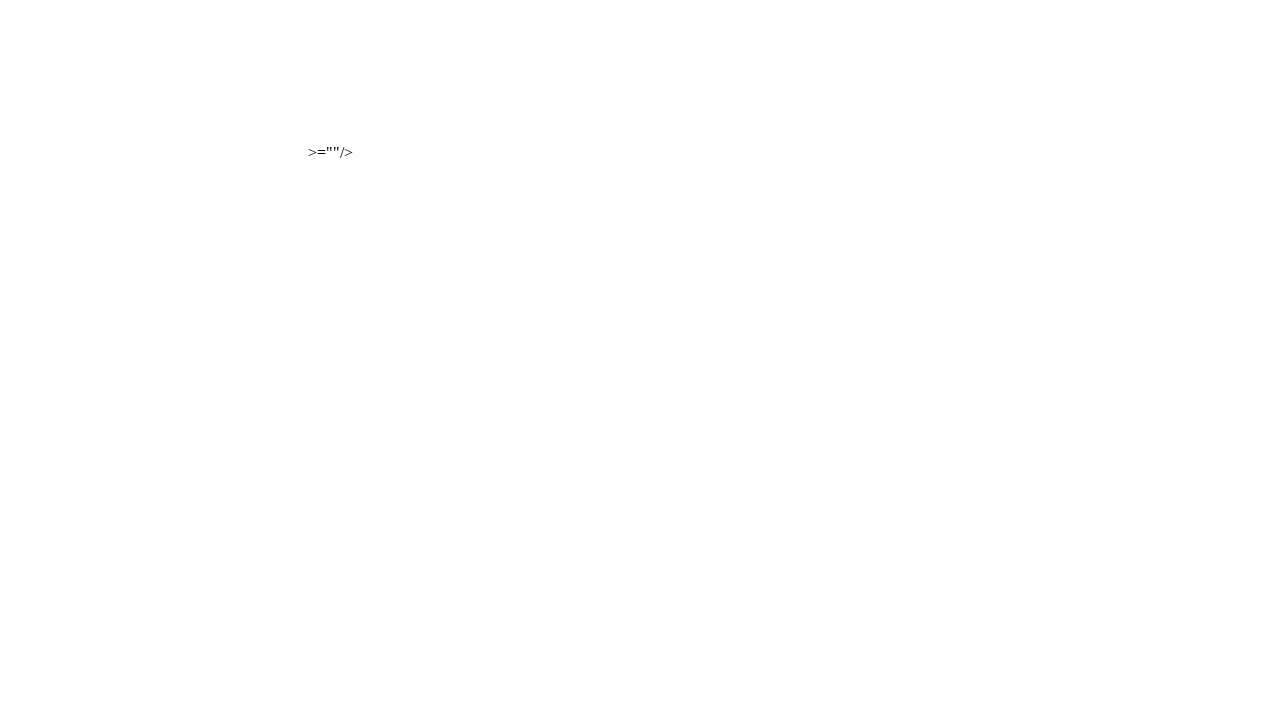

Potential XSS vulnerability detected: cookies found at https://public-firing-range.appspot.com/reflected/parameter/attribute_name?q=
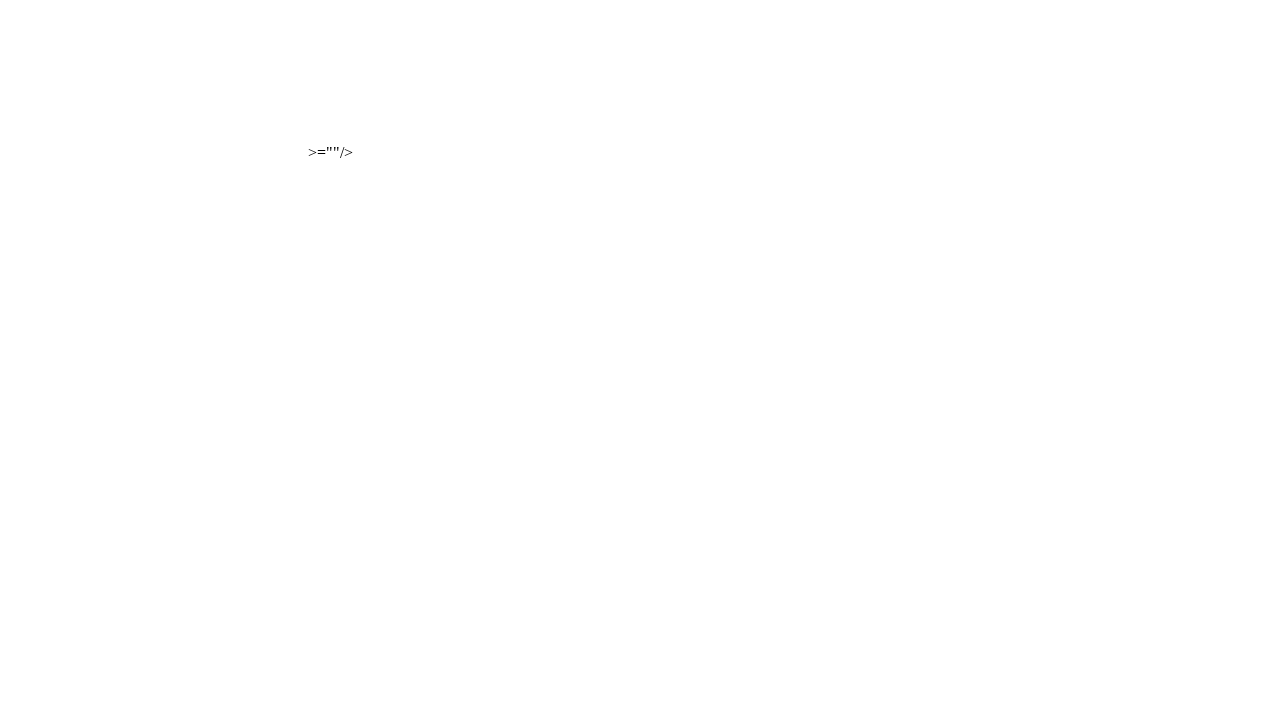

Cookies cleared for next test
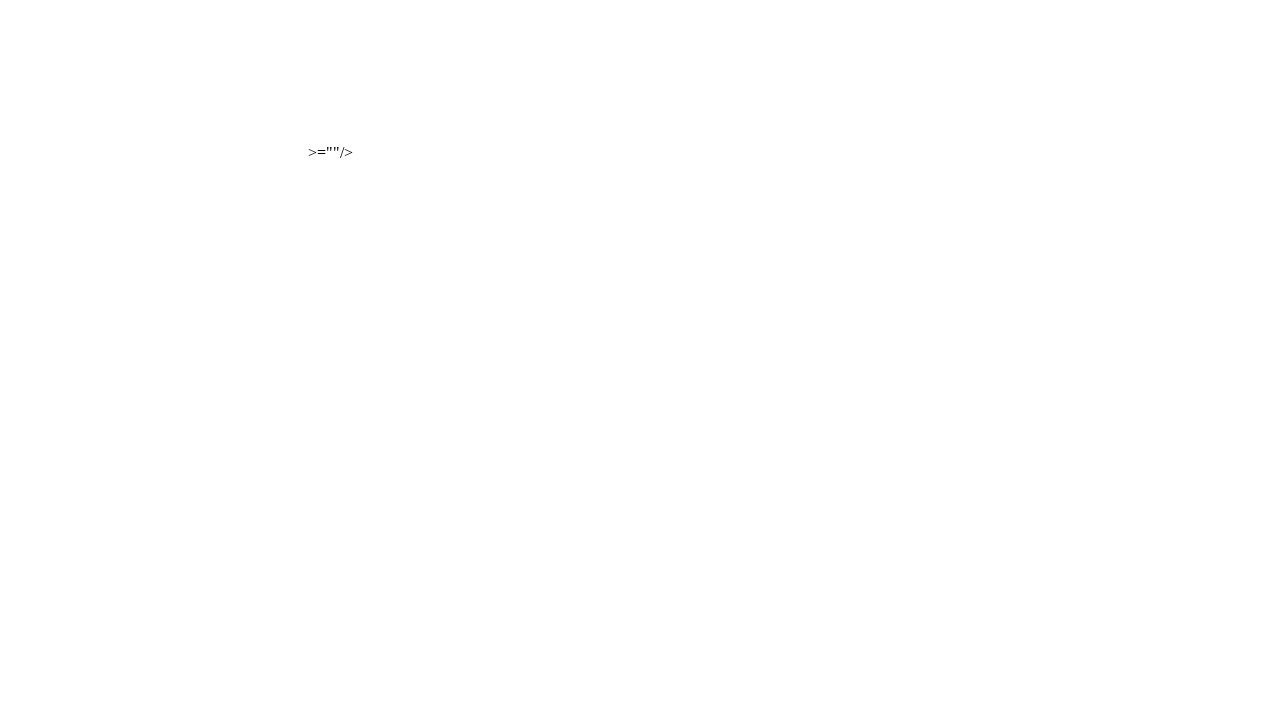

Page loaded for endpoint: https://public-firing-range.appspot.com/reflected/parameter/body/400?q=
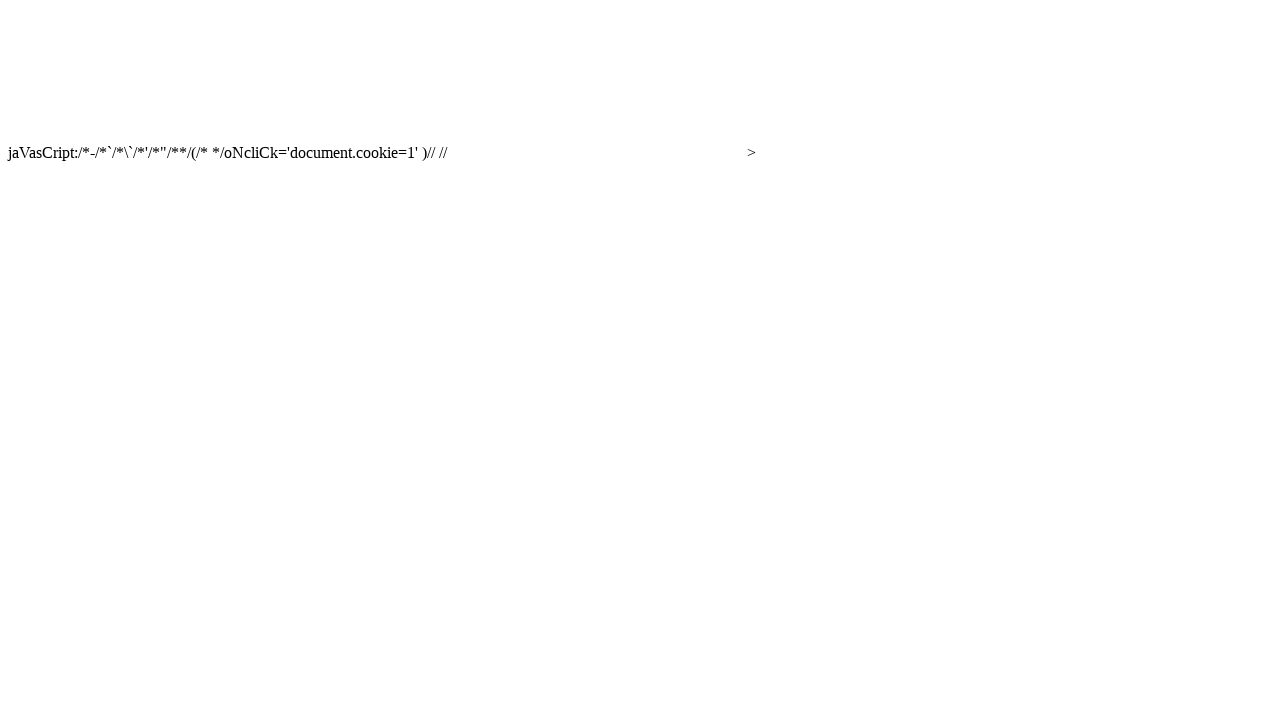

Potential XSS vulnerability detected: cookies found at https://public-firing-range.appspot.com/reflected/parameter/body/400?q=
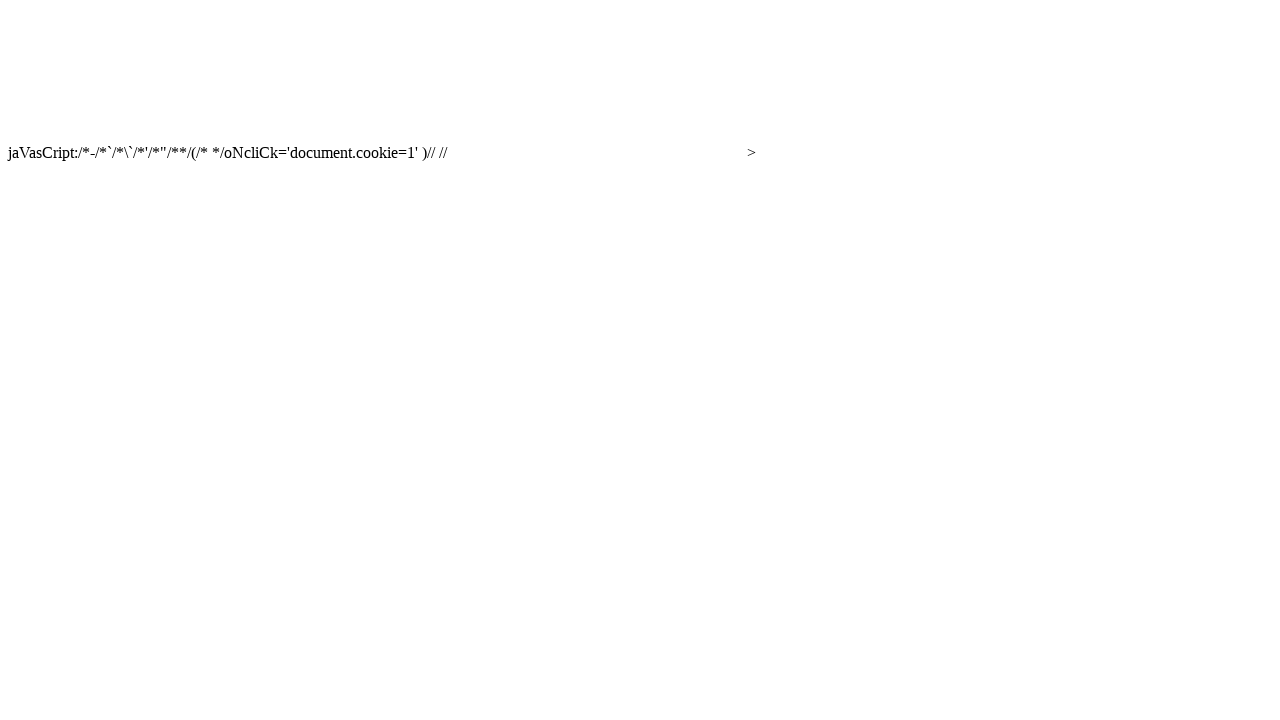

Cookies cleared for next test
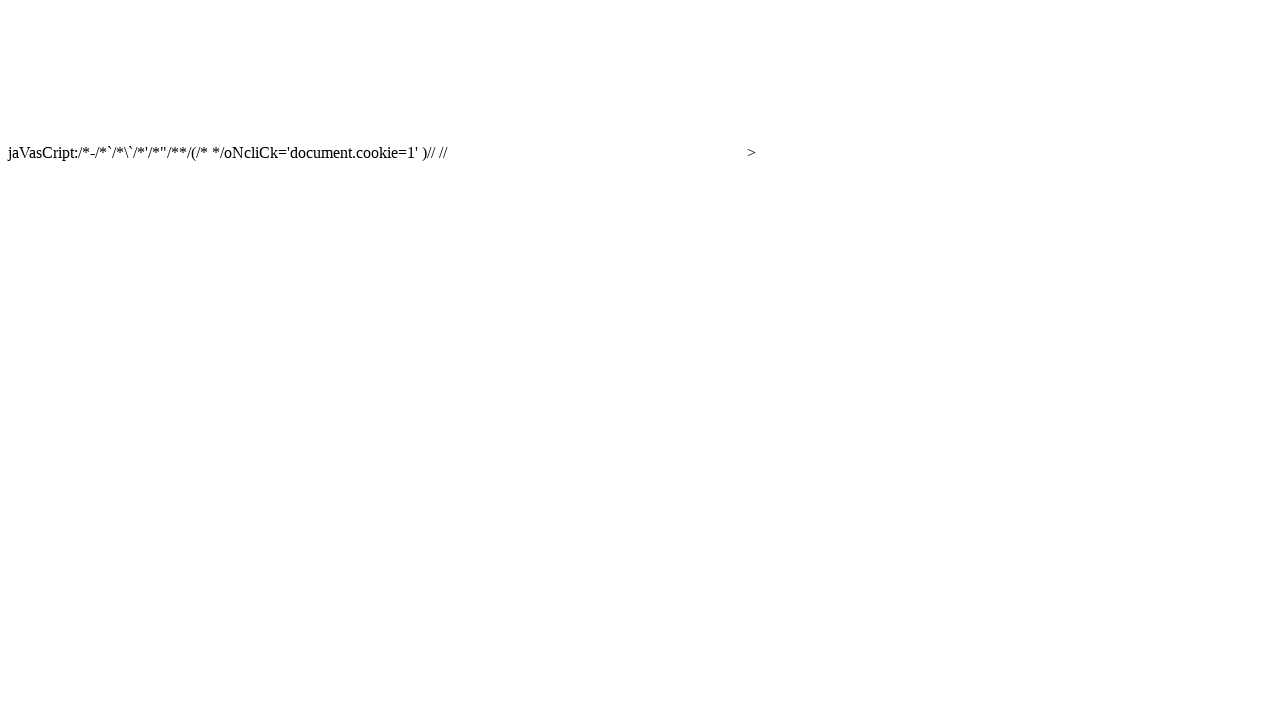

Page loaded for endpoint: https://public-firing-range.appspot.com/reflected/parameter/body/401?q=
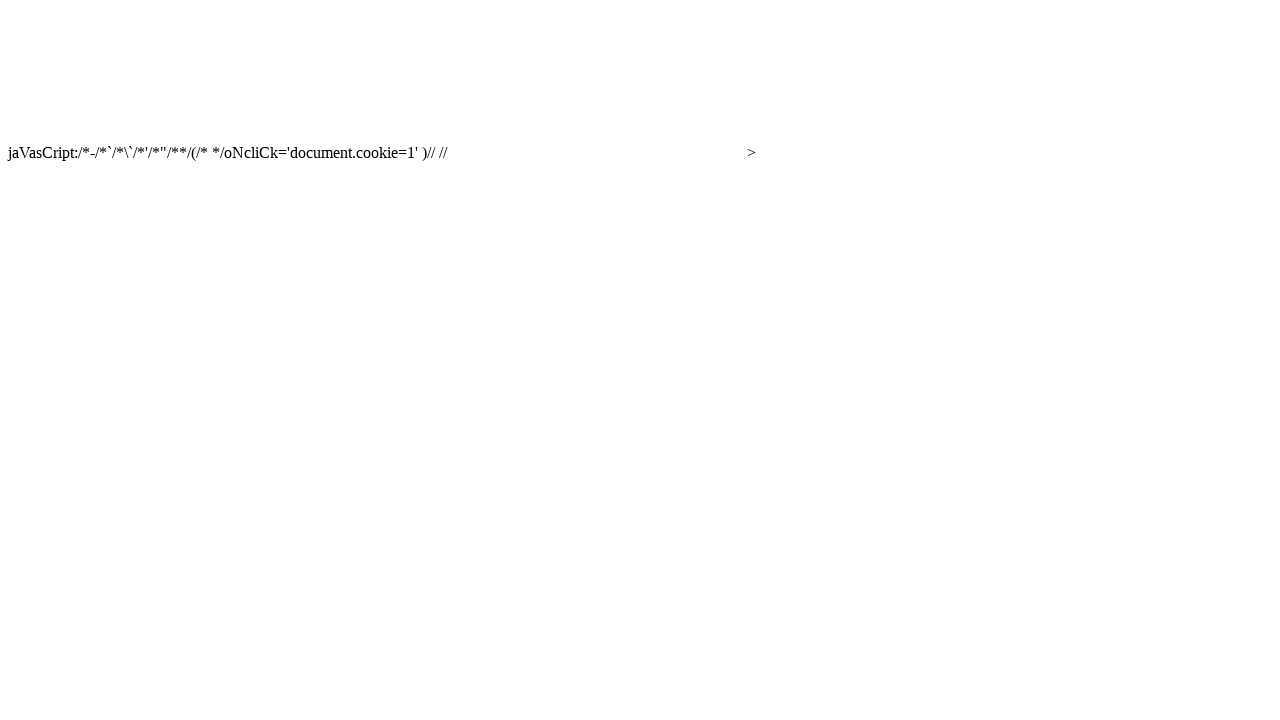

Potential XSS vulnerability detected: cookies found at https://public-firing-range.appspot.com/reflected/parameter/body/401?q=
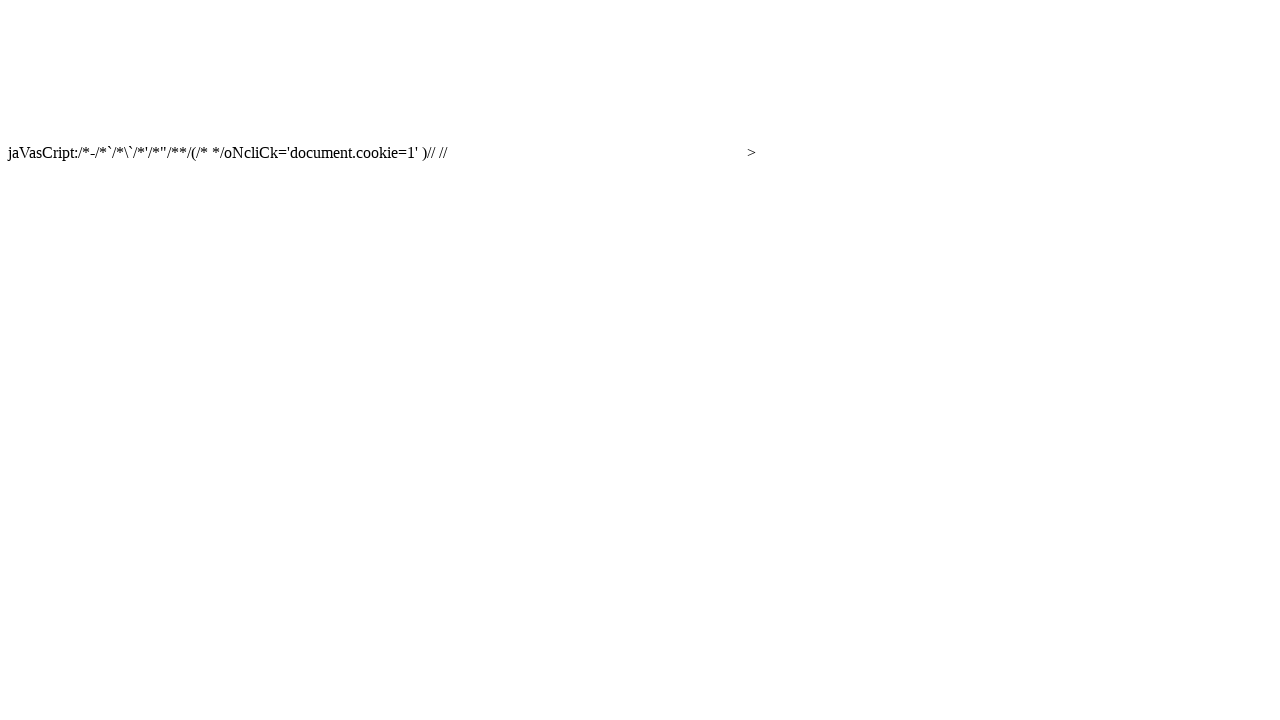

Cookies cleared for next test
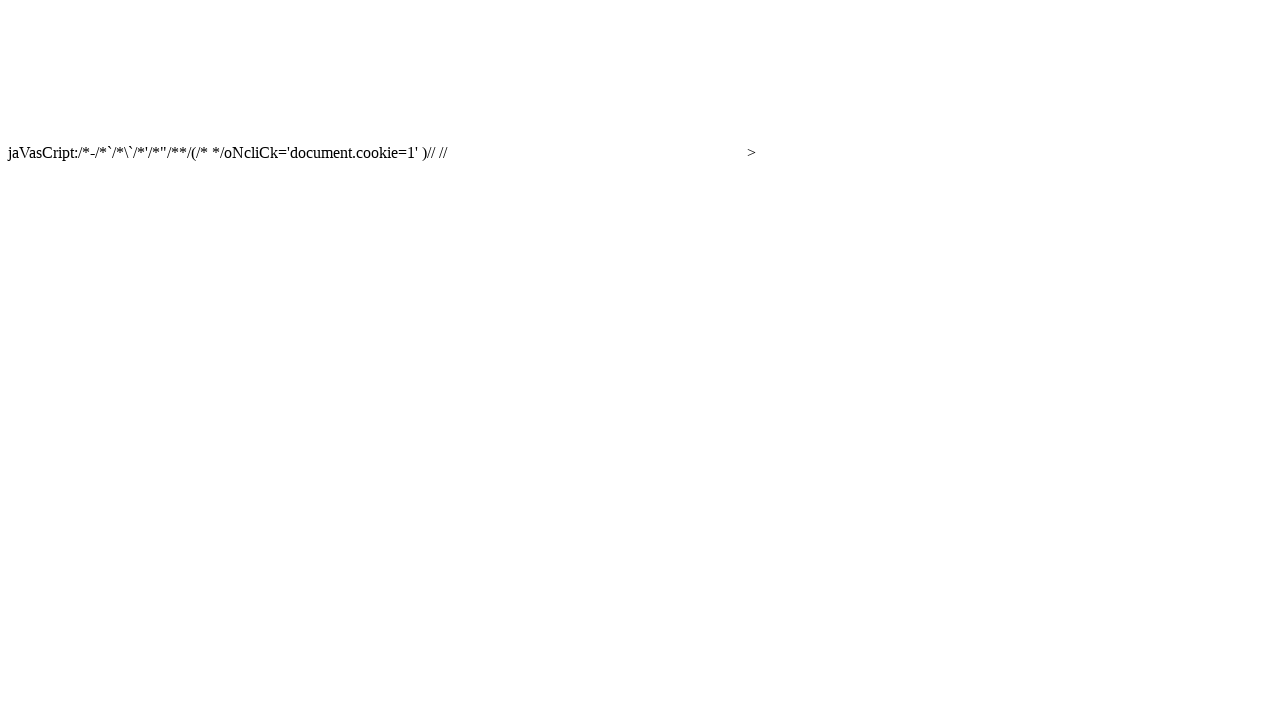

Page loaded for endpoint: https://public-firing-range.appspot.com/reflected/parameter/body/403?q=
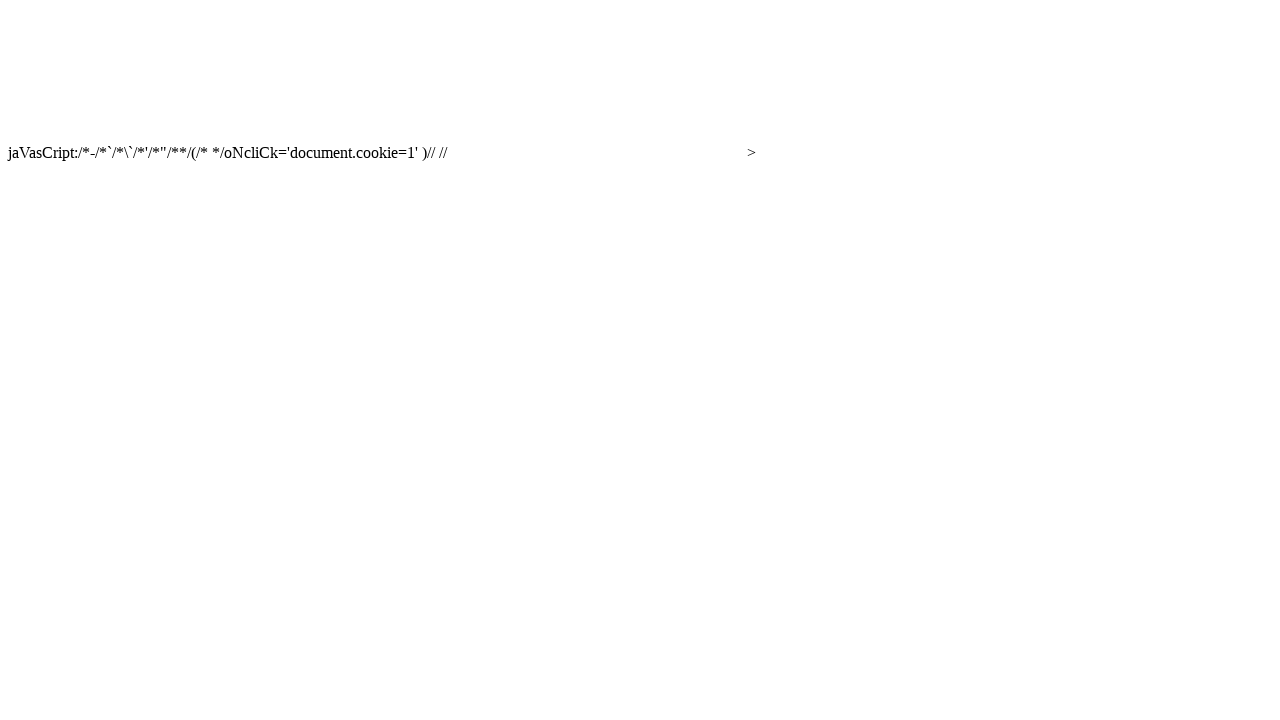

Potential XSS vulnerability detected: cookies found at https://public-firing-range.appspot.com/reflected/parameter/body/403?q=
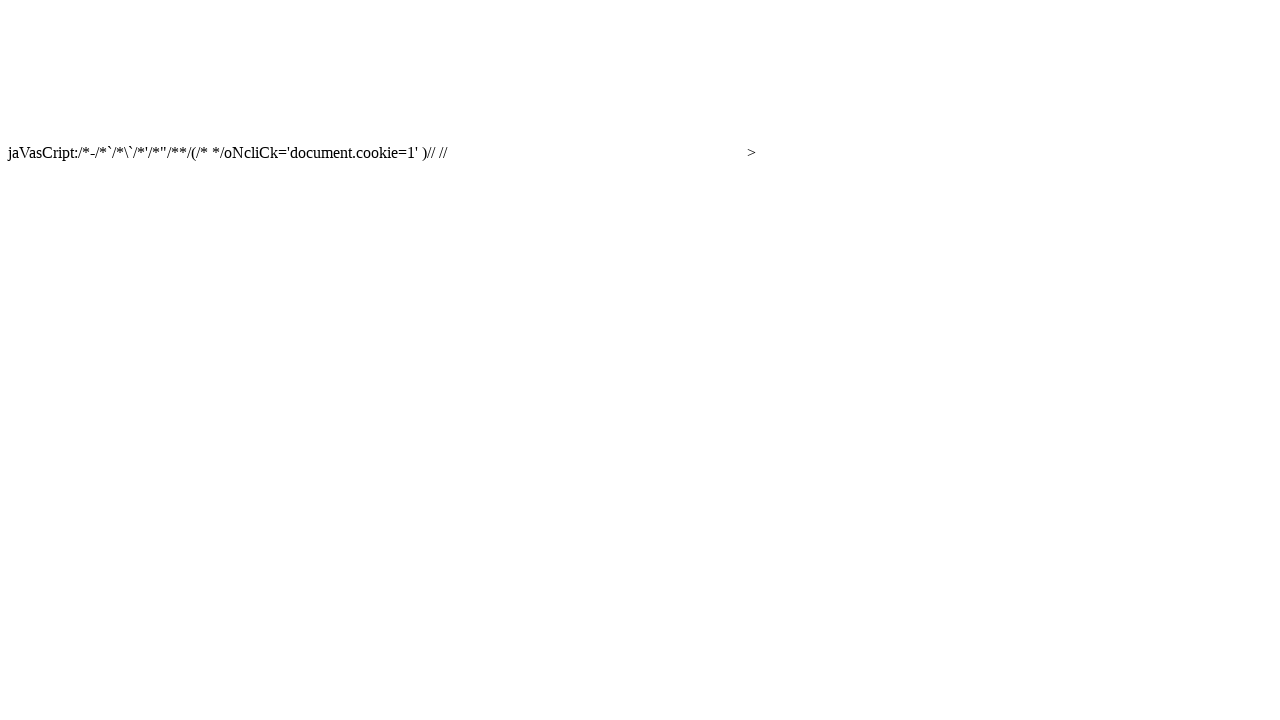

Cookies cleared for next test
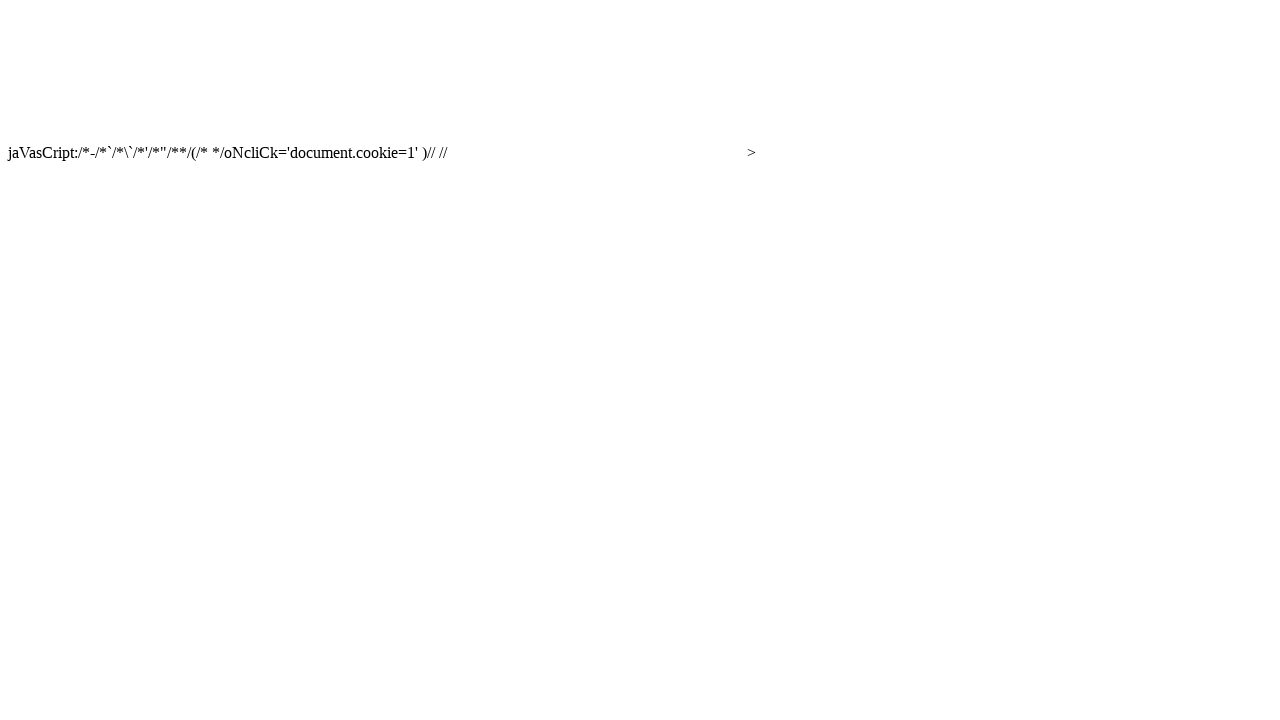

Page loaded for endpoint: https://public-firing-range.appspot.com/reflected/parameter/body/404?q=
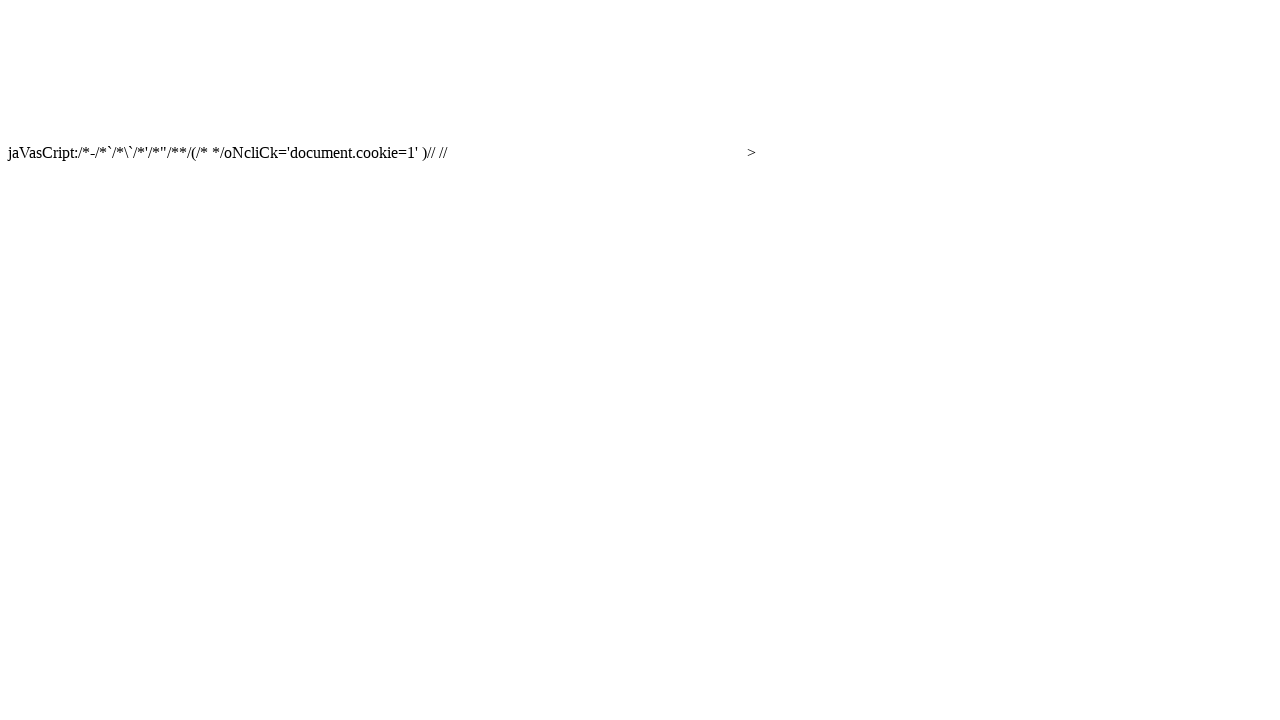

Potential XSS vulnerability detected: cookies found at https://public-firing-range.appspot.com/reflected/parameter/body/404?q=
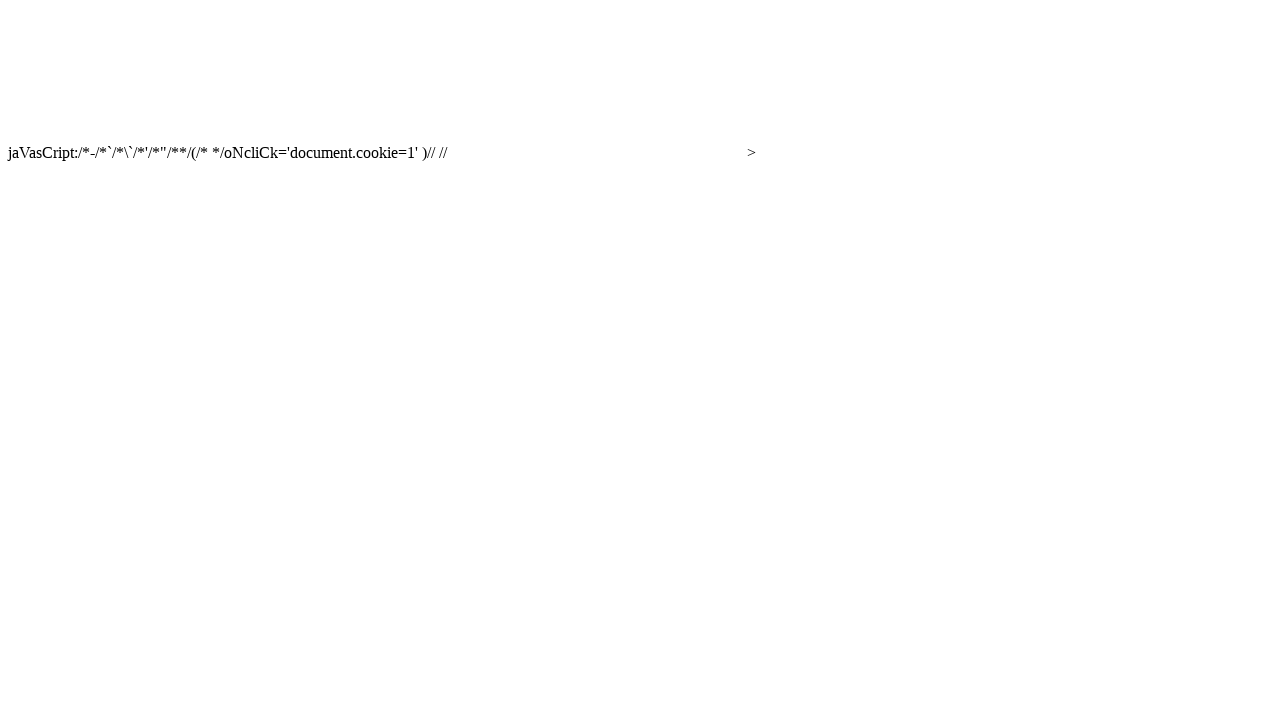

Cookies cleared for next test
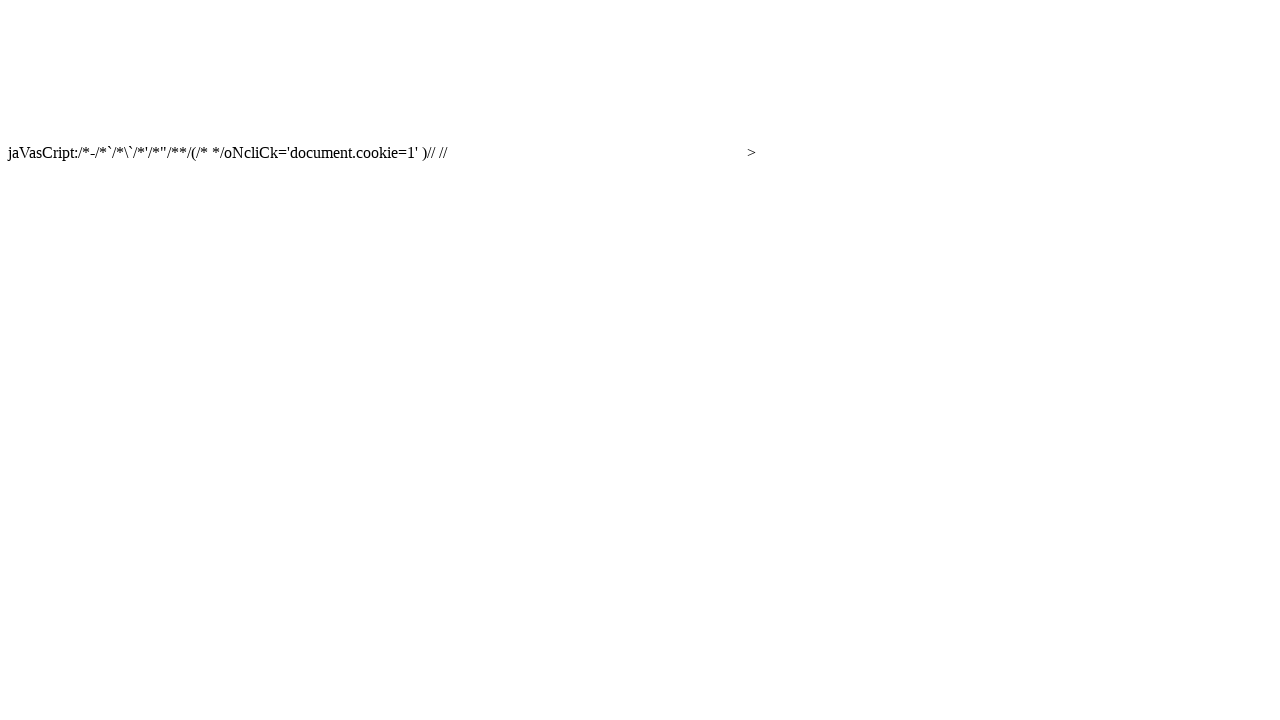

Page loaded for endpoint: https://public-firing-range.appspot.com/reflected/parameter/body/500?q=
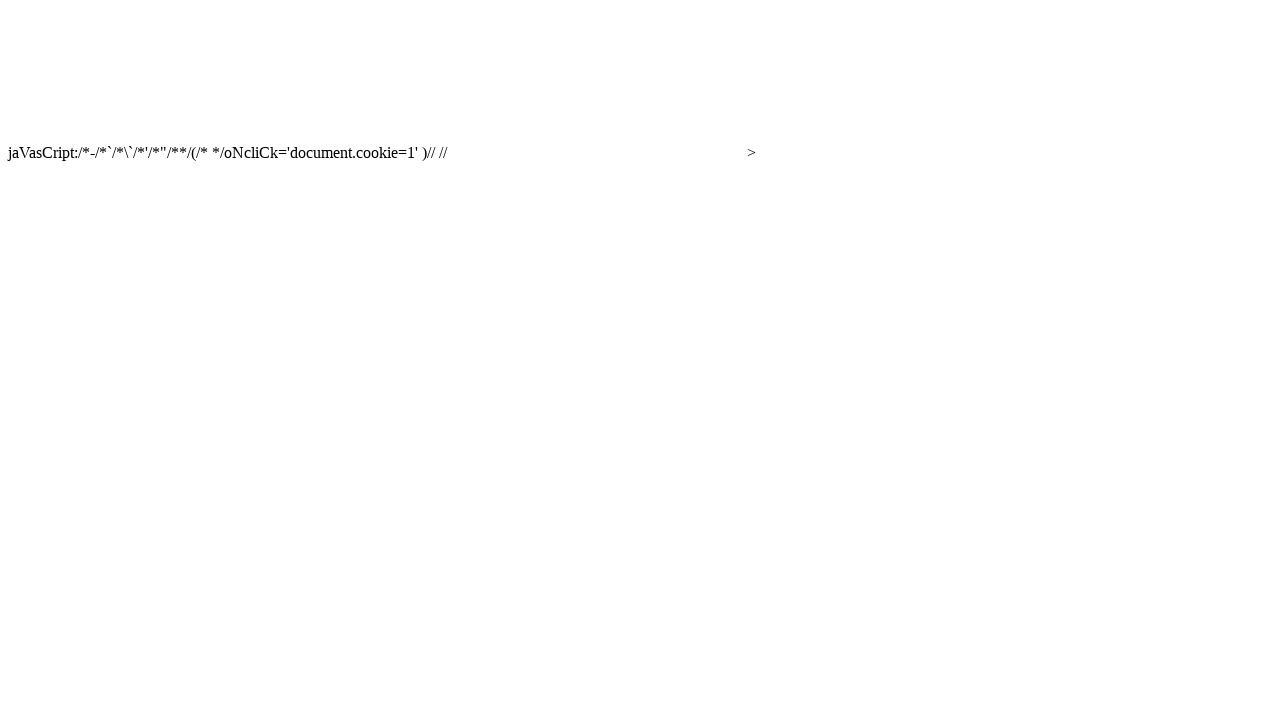

Potential XSS vulnerability detected: cookies found at https://public-firing-range.appspot.com/reflected/parameter/body/500?q=
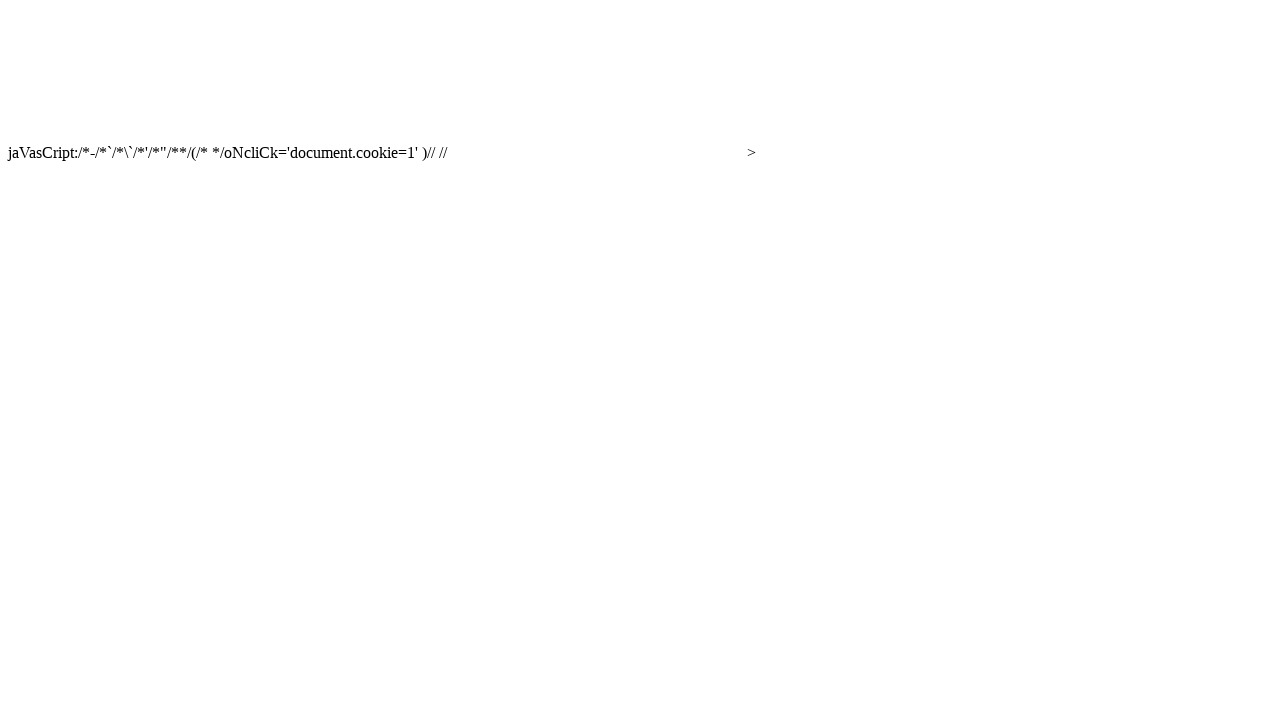

Cookies cleared for next test
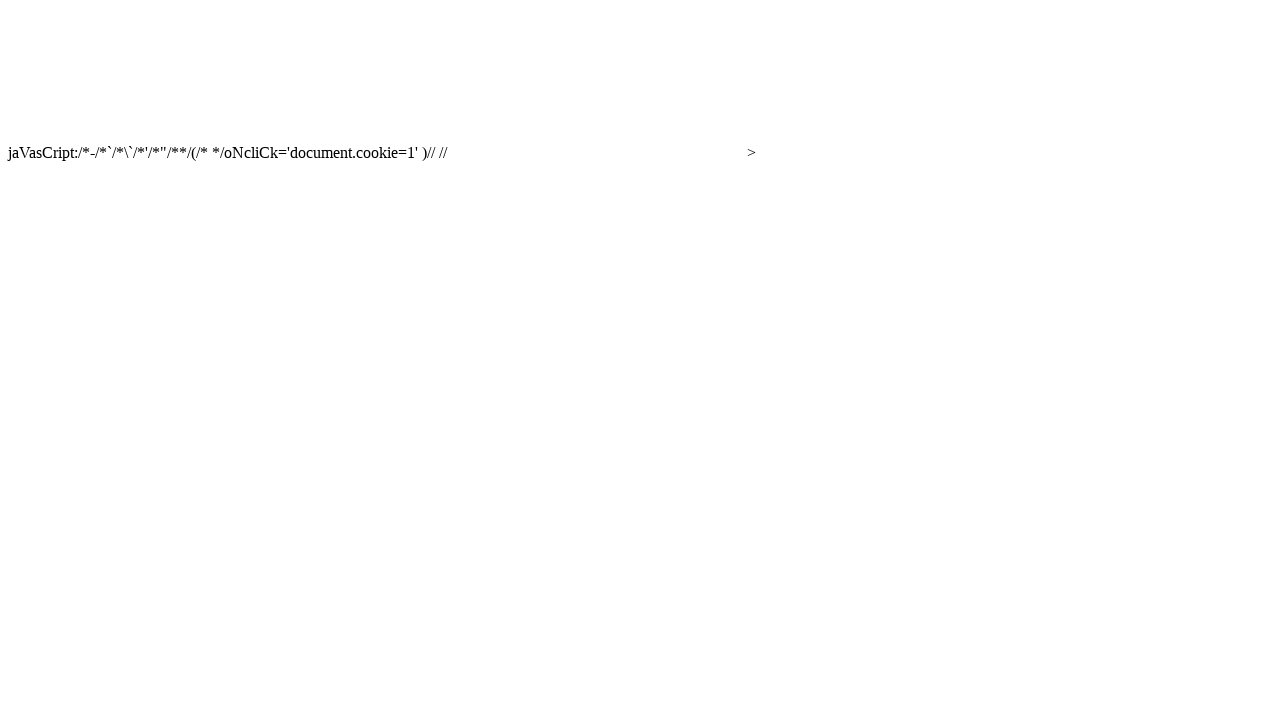

Page loaded for endpoint: https://public-firing-range.appspot.com/reflected/parameter/iframe_attribute_value?q=
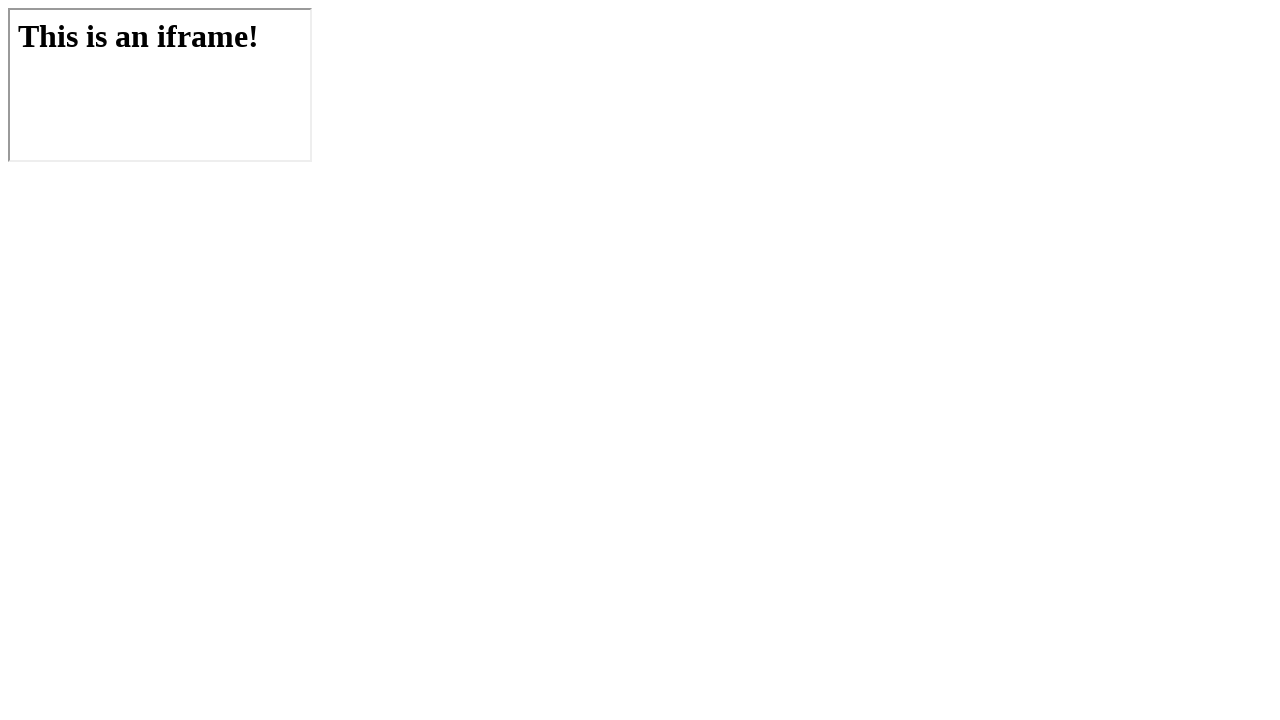

No cookies detected at https://public-firing-range.appspot.com/reflected/parameter/iframe_attribute_value?q= - endpoint appears safe
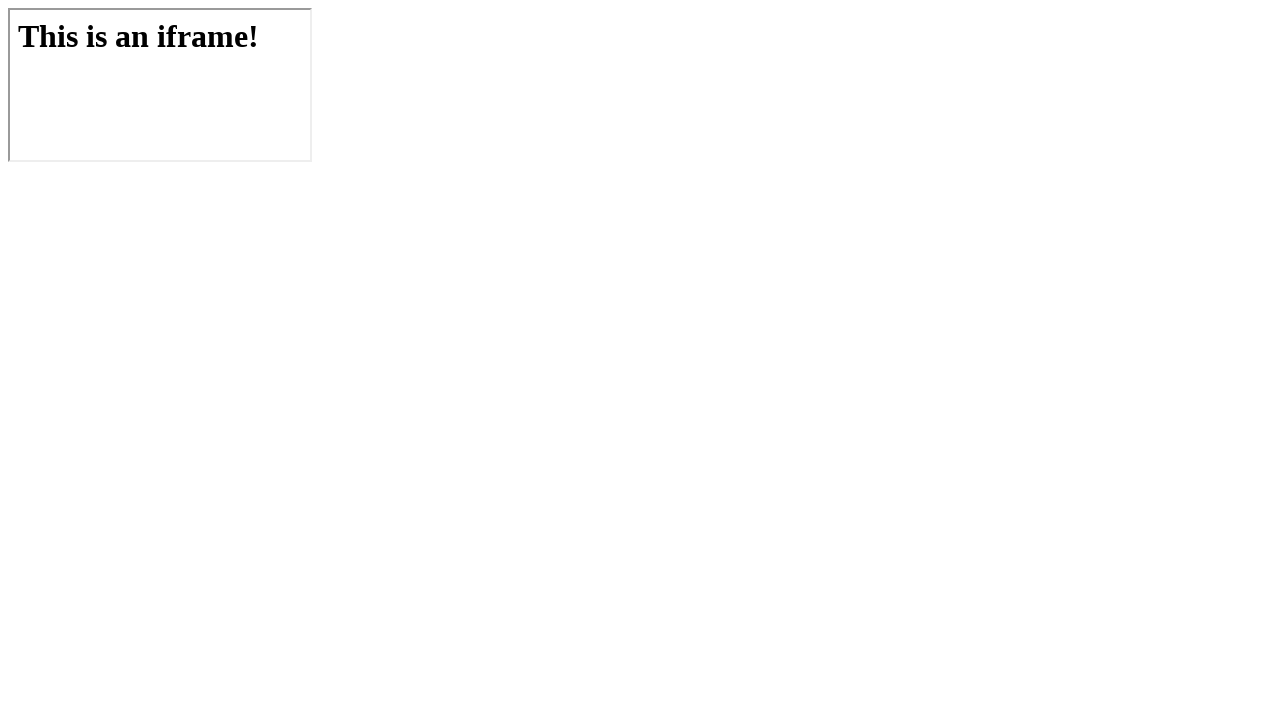

Page loaded for endpoint: https://public-firing-range.appspot.com/reflected/parameter/iframe_srcdoc?q=
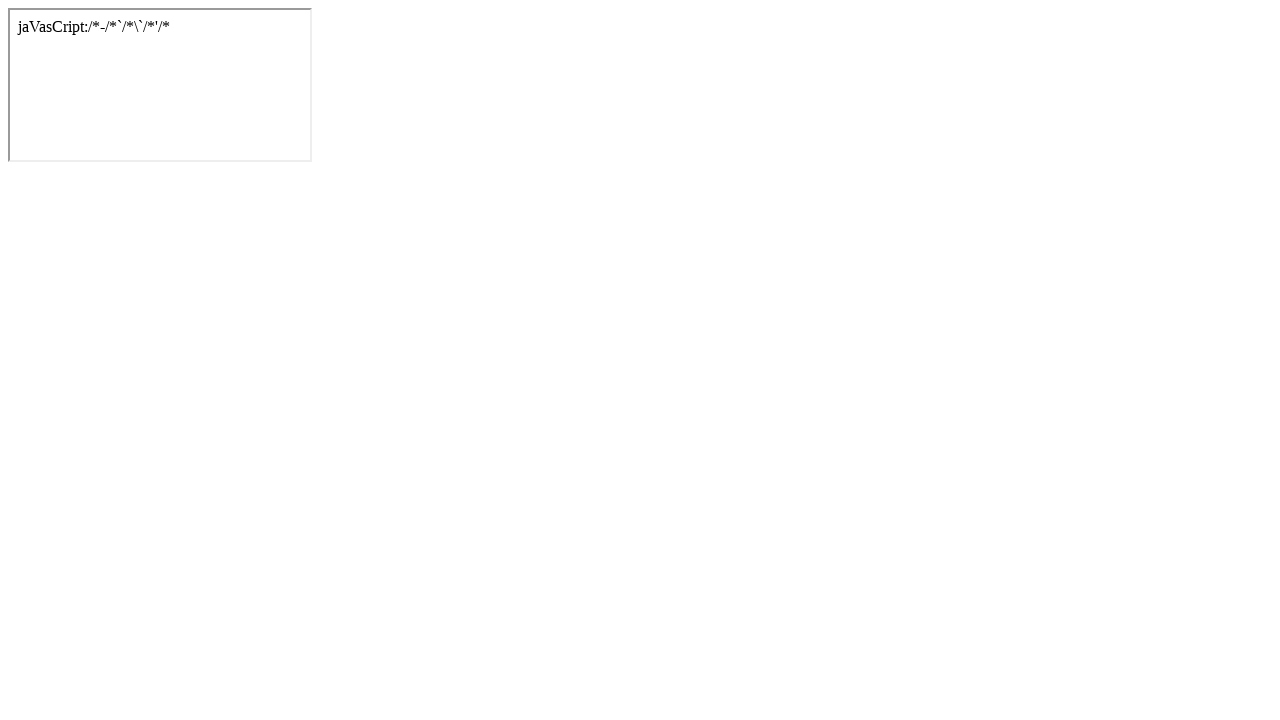

No cookies detected at https://public-firing-range.appspot.com/reflected/parameter/iframe_srcdoc?q= - endpoint appears safe
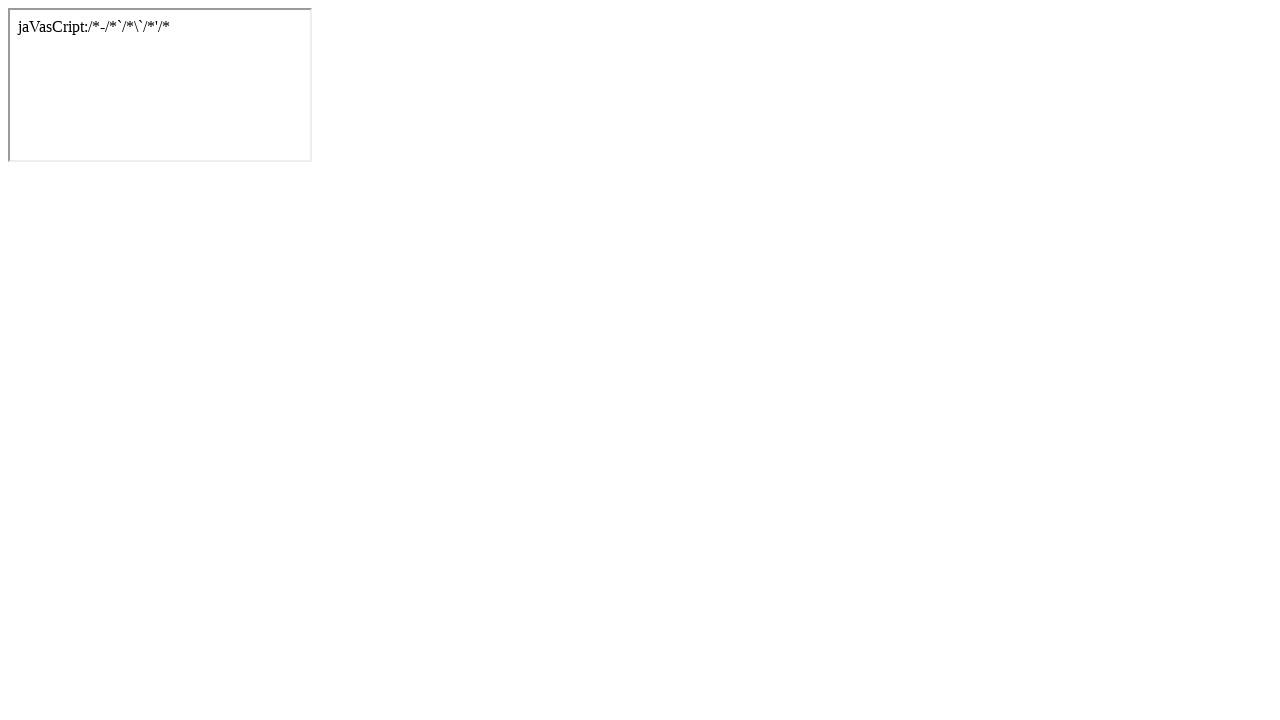

Page loaded for endpoint: https://public-firing-range.appspot.com/reflected/parameter/textarea?q=
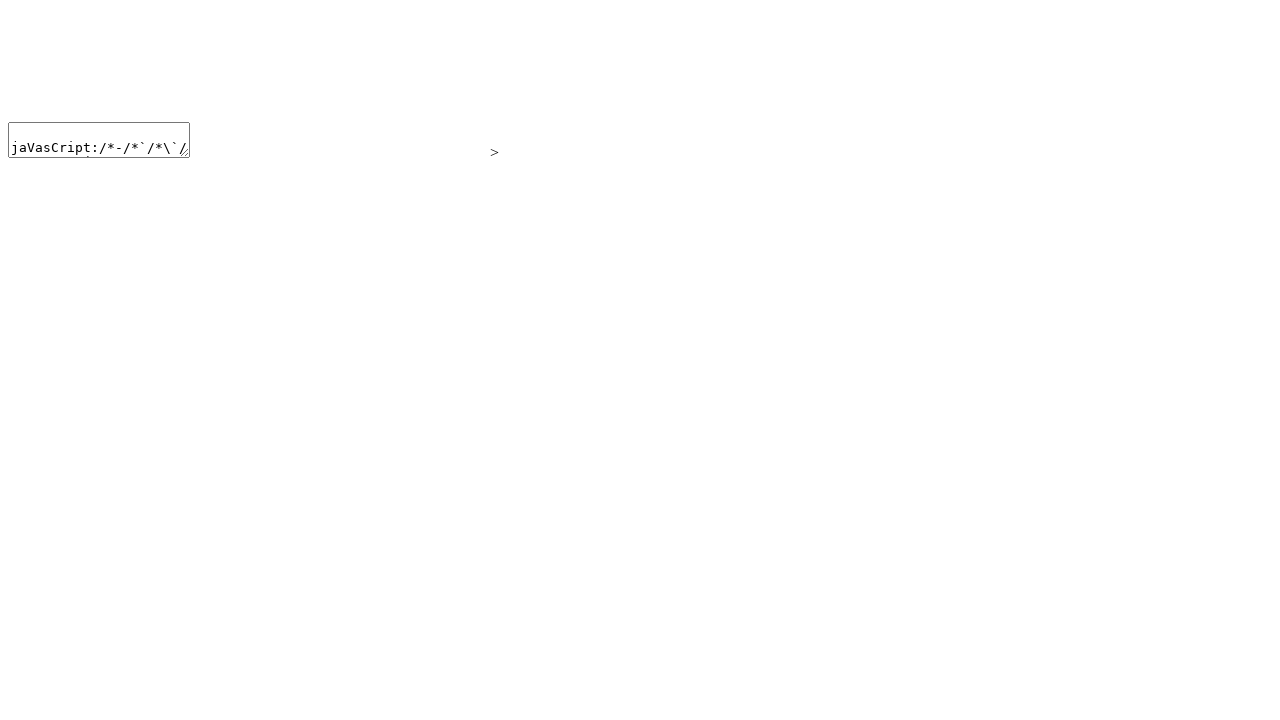

Potential XSS vulnerability detected: cookies found at https://public-firing-range.appspot.com/reflected/parameter/textarea?q=
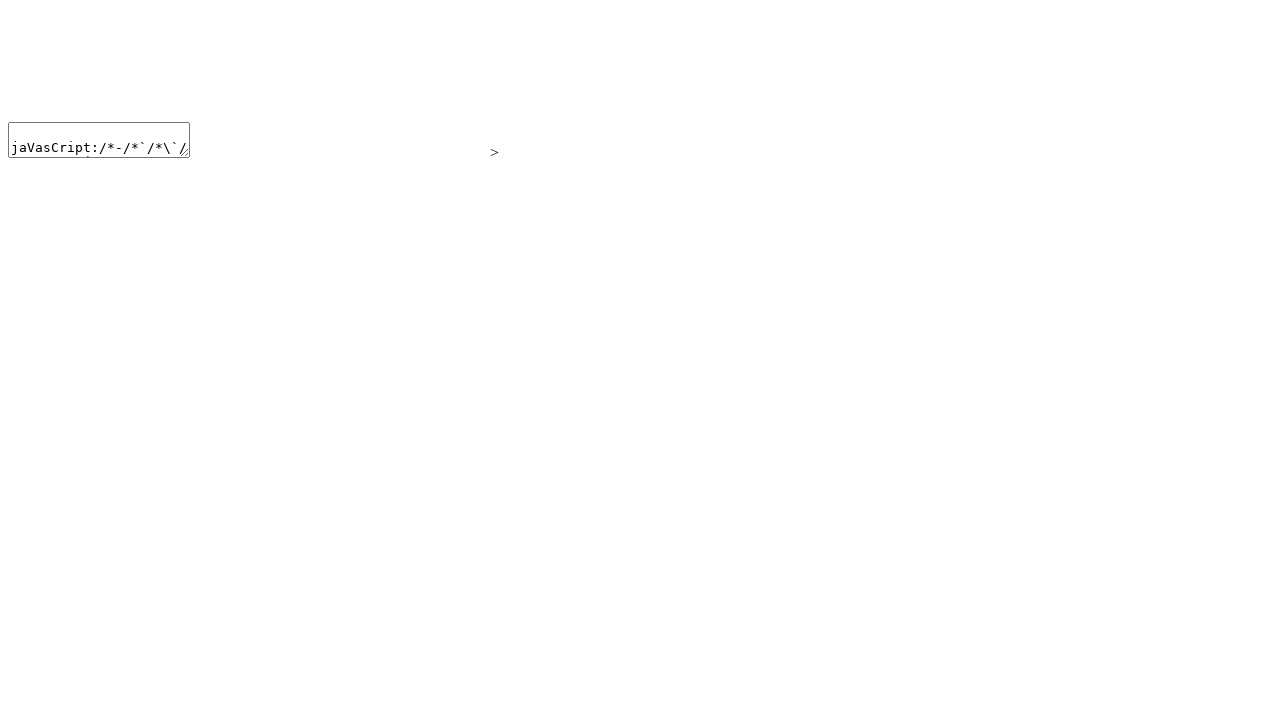

Cookies cleared for next test
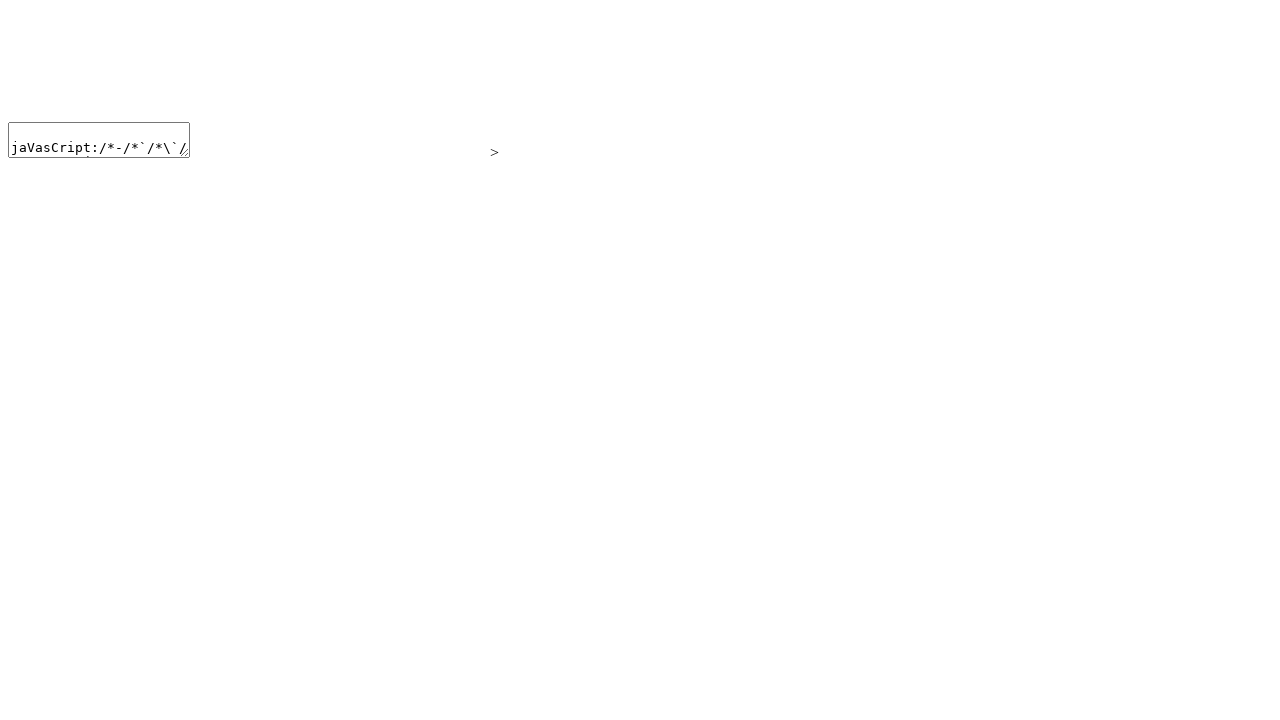

Page loaded for endpoint: https://public-firing-range.appspot.com/reflected/parameter/textarea_attribute_value?q=
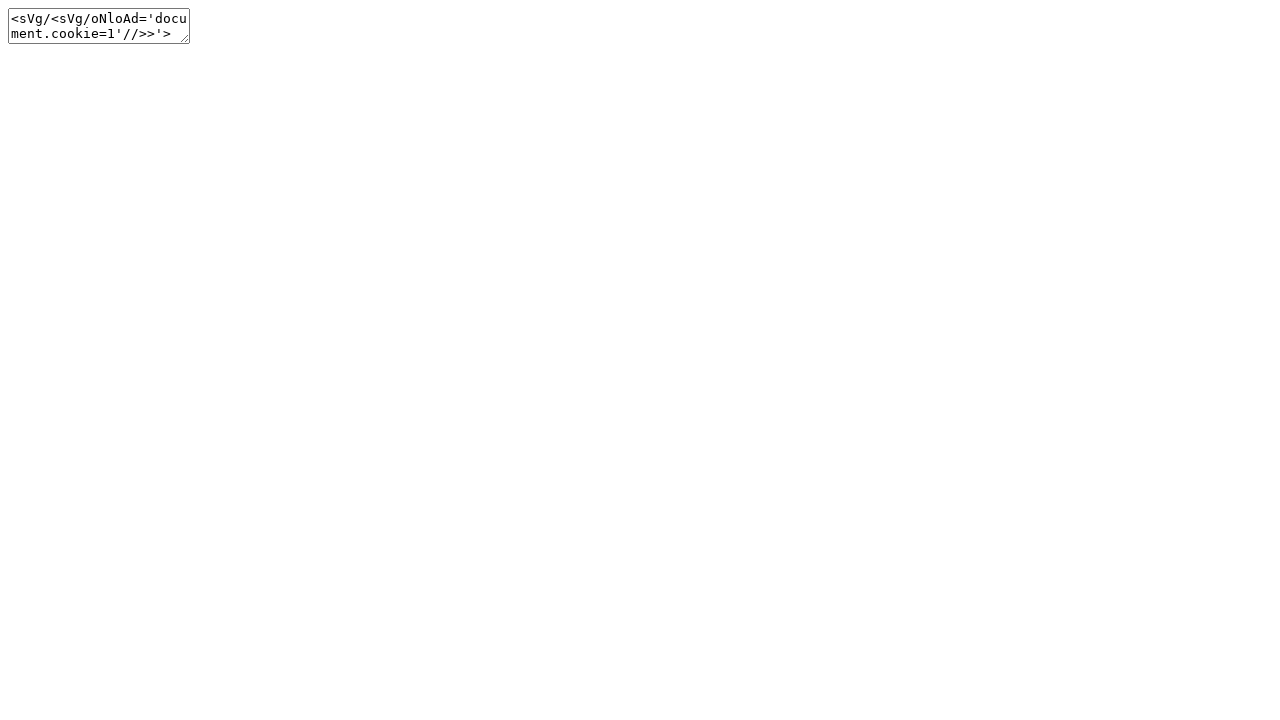

No cookies detected at https://public-firing-range.appspot.com/reflected/parameter/textarea_attribute_value?q= - endpoint appears safe
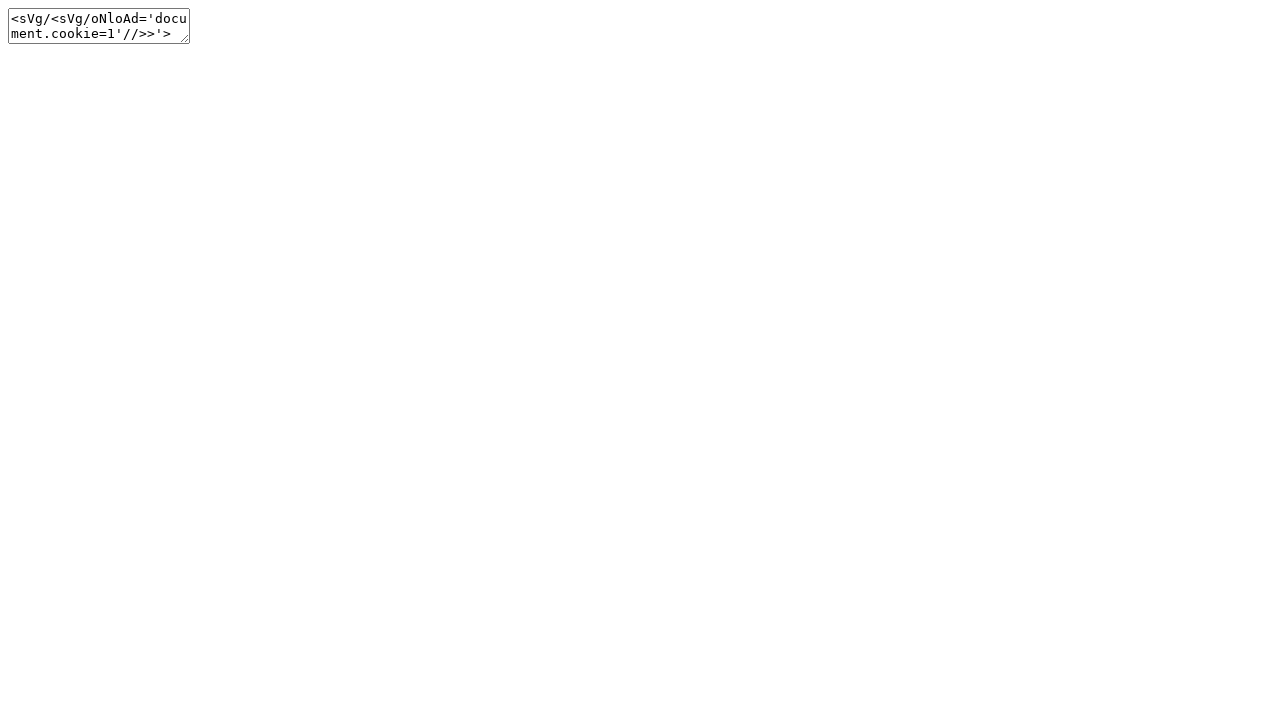

Page loaded for endpoint: https://public-firing-range.appspot.com/reflected/parameter/noscript?q=
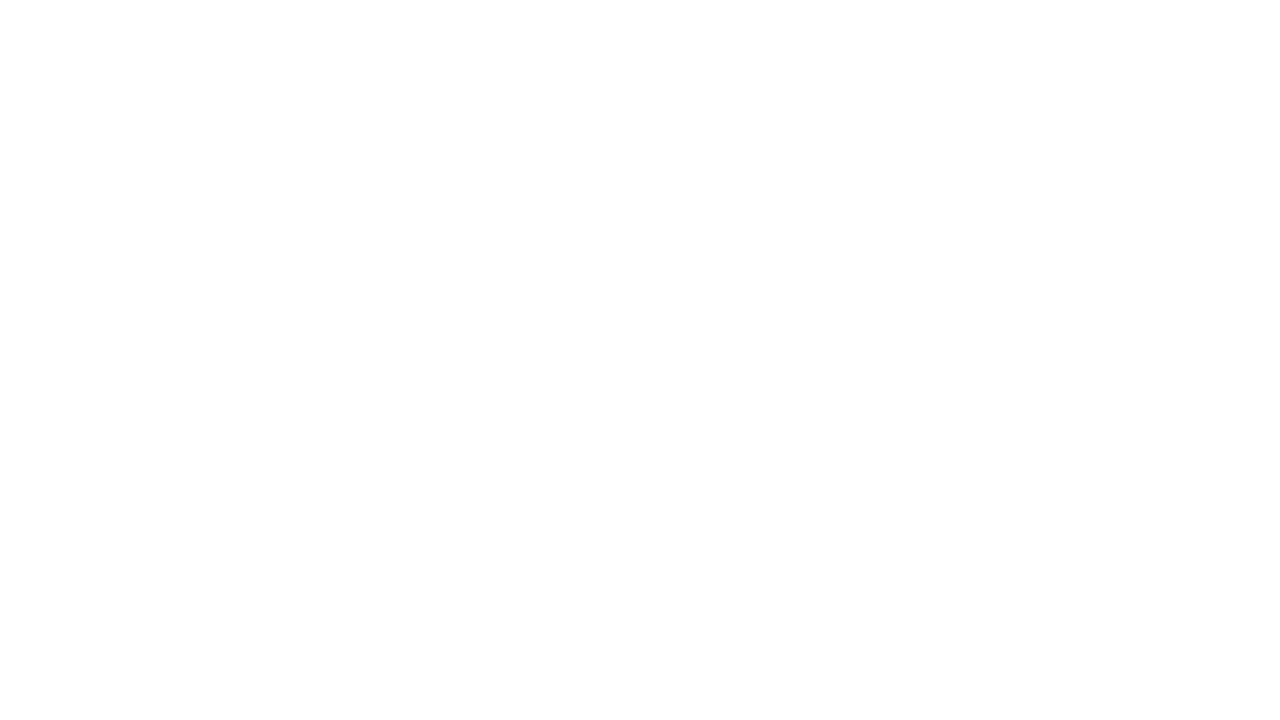

No cookies detected at https://public-firing-range.appspot.com/reflected/parameter/noscript?q= - endpoint appears safe
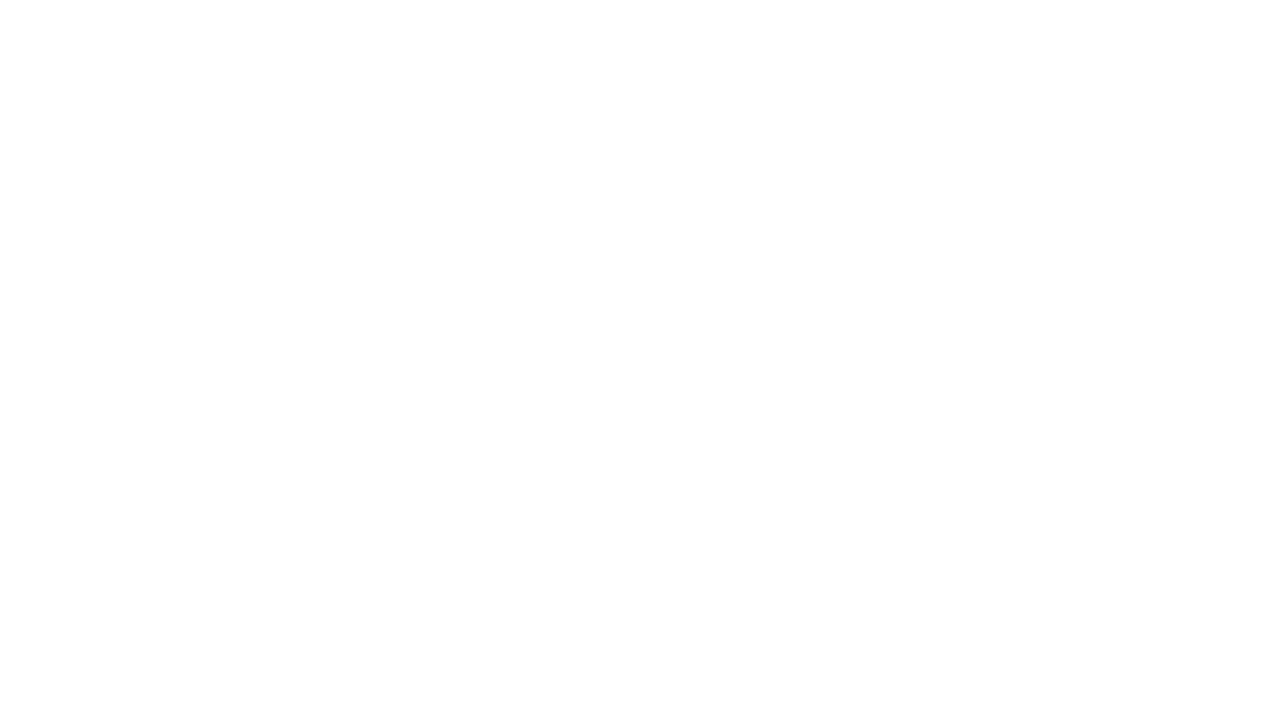

Page loaded for endpoint: https://public-firing-range.appspot.com/reflected/parameter/style_attribute_value?q=
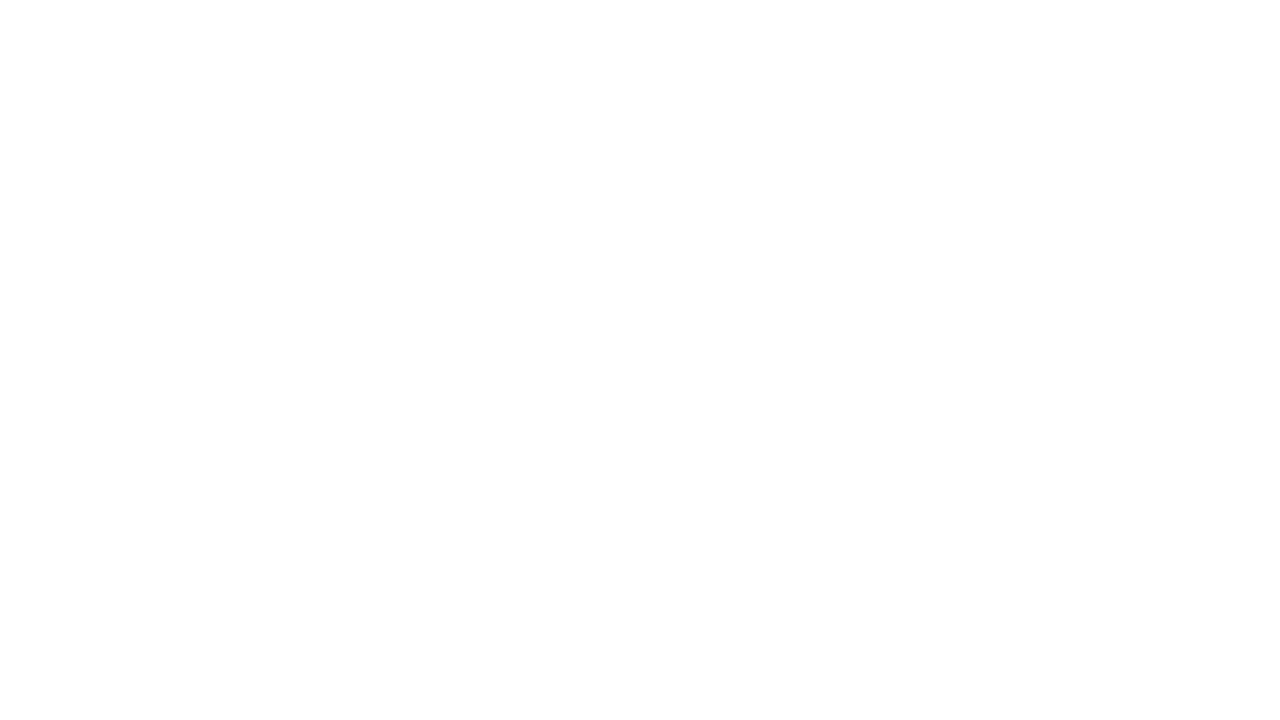

No cookies detected at https://public-firing-range.appspot.com/reflected/parameter/style_attribute_value?q= - endpoint appears safe
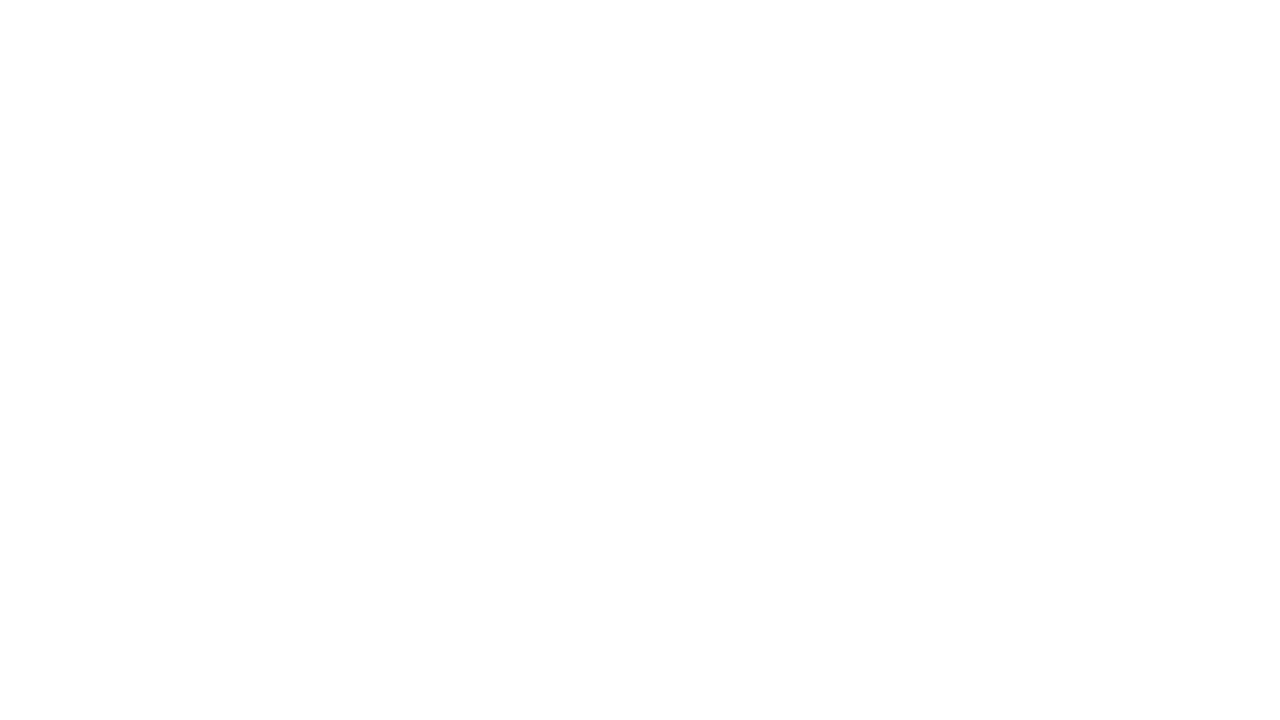

Page loaded for endpoint: https://public-firing-range.appspot.com/reflected/parameter/css_style?q=
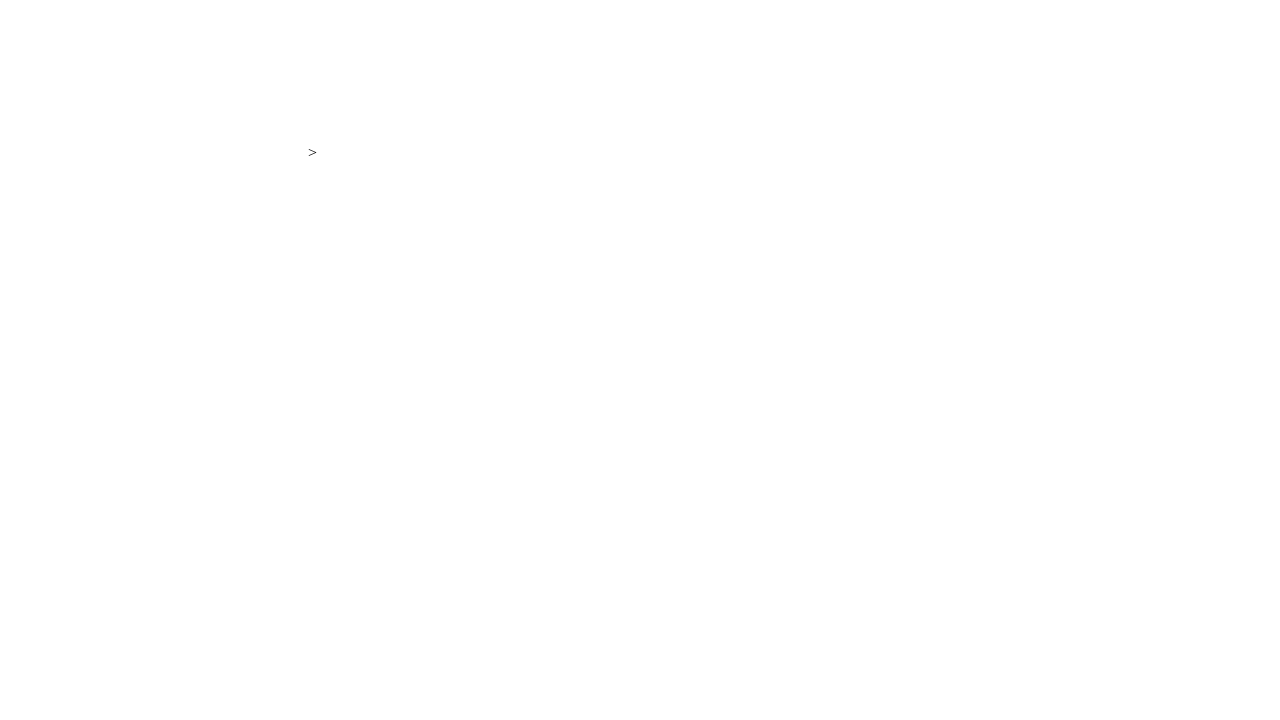

Potential XSS vulnerability detected: cookies found at https://public-firing-range.appspot.com/reflected/parameter/css_style?q=
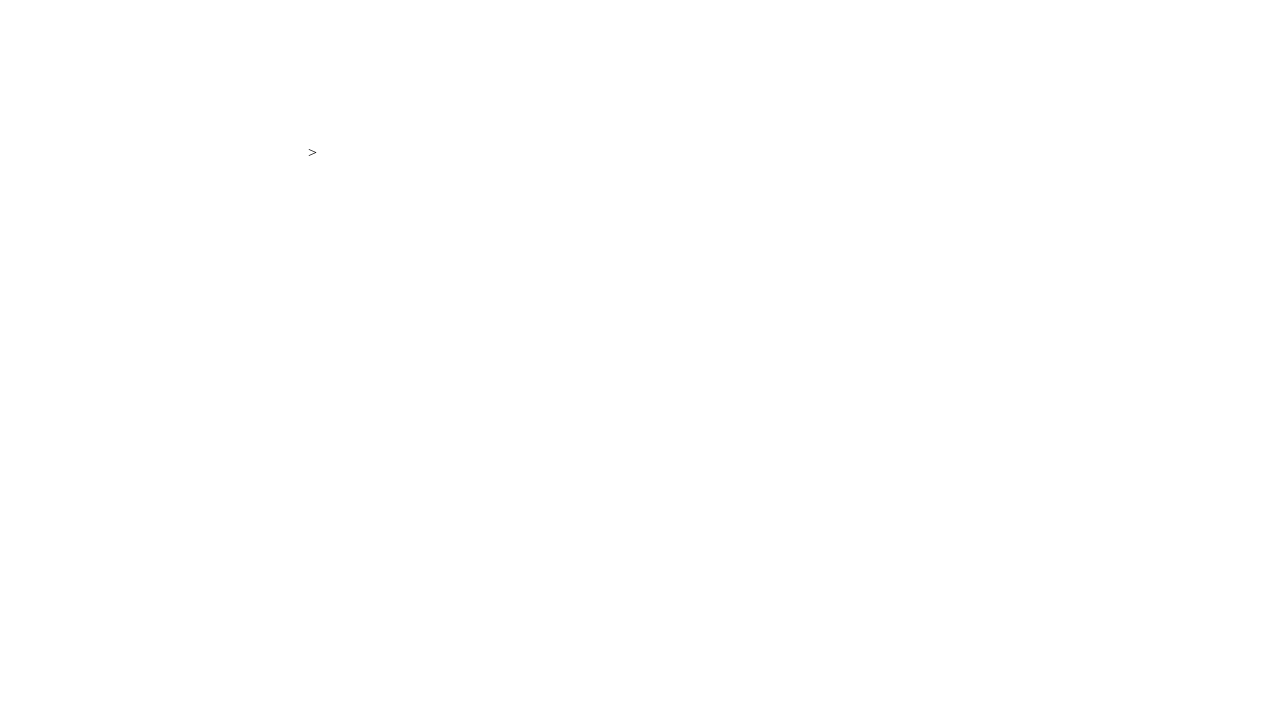

Cookies cleared for next test
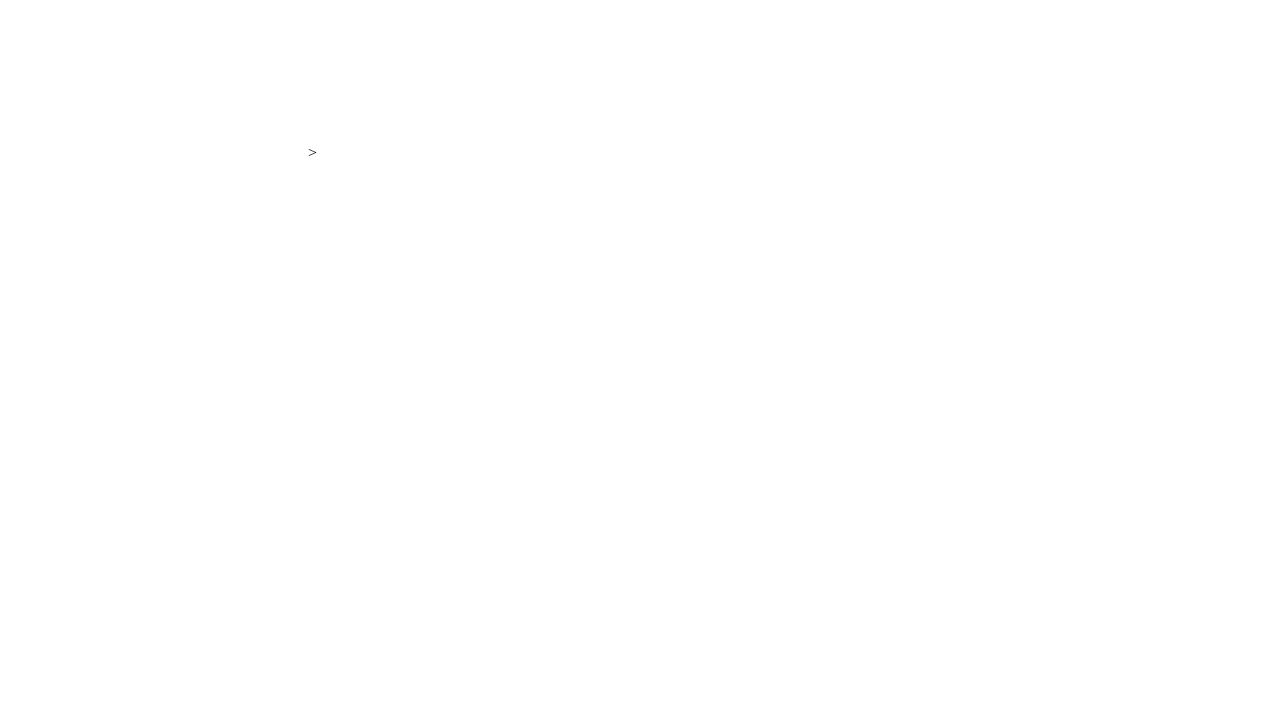

Page loaded for endpoint: https://public-firing-range.appspot.com/reflected/parameter/css_style_value?q=
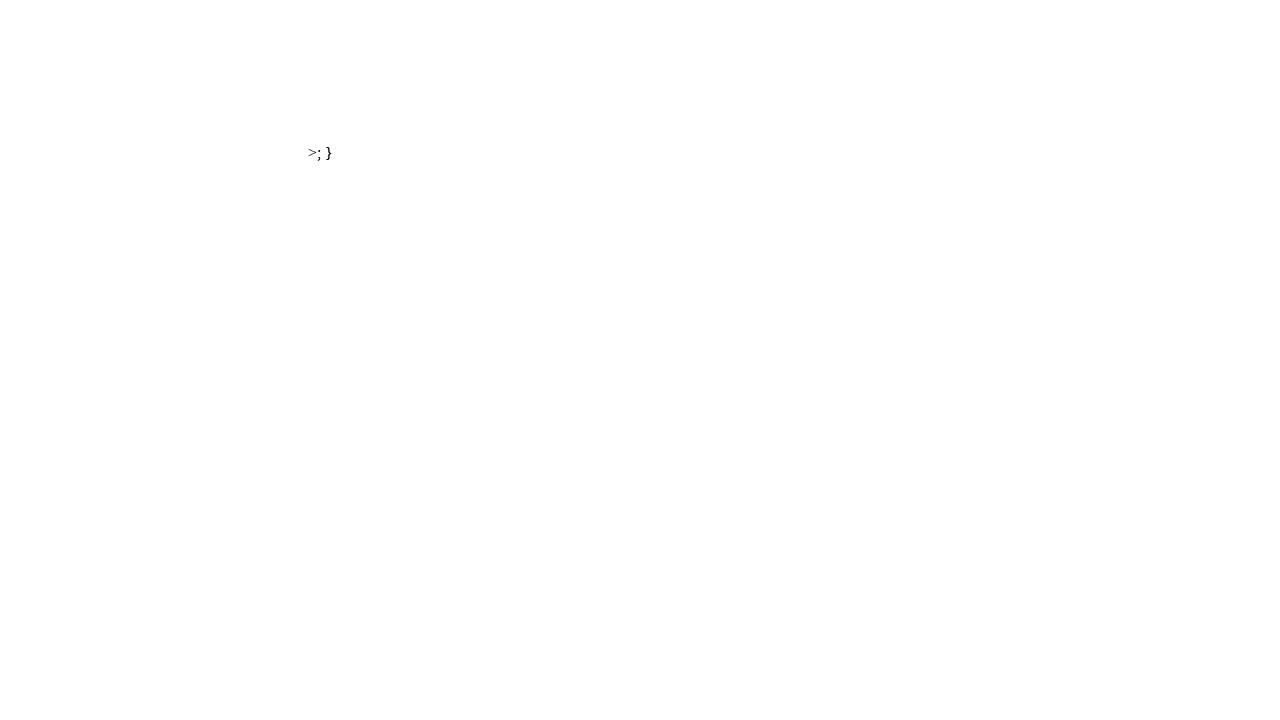

Potential XSS vulnerability detected: cookies found at https://public-firing-range.appspot.com/reflected/parameter/css_style_value?q=
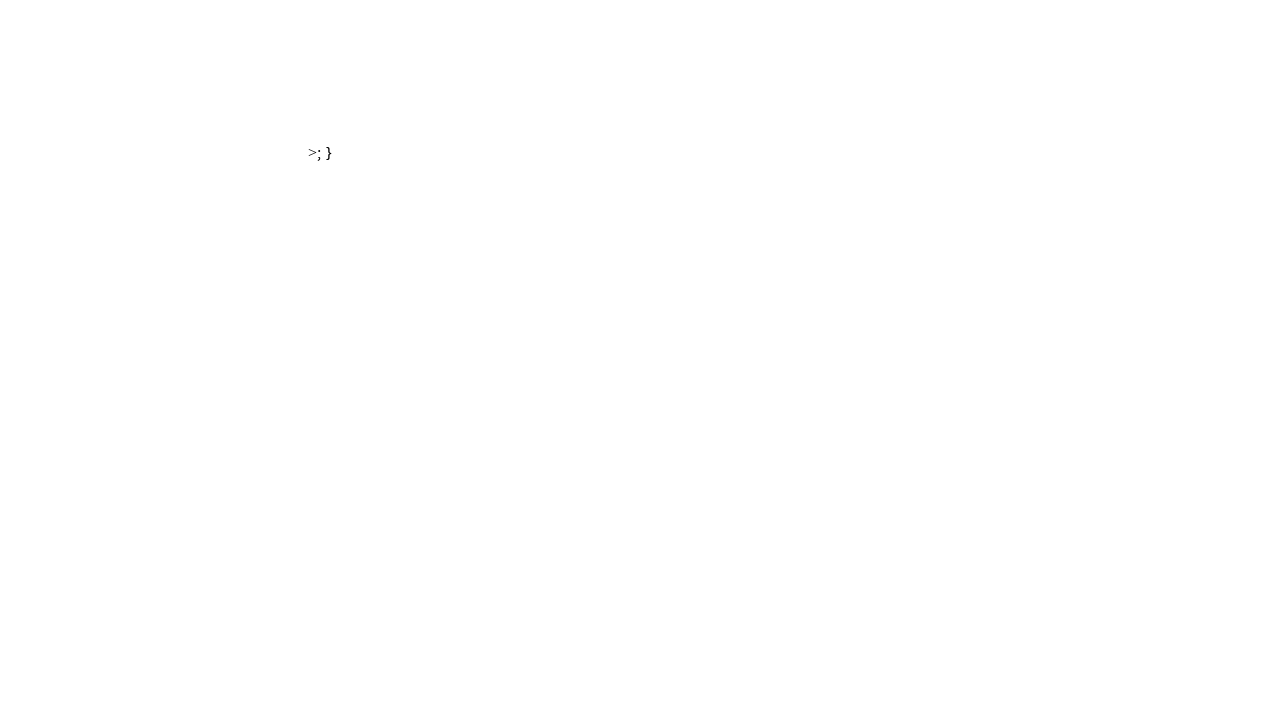

Cookies cleared for next test
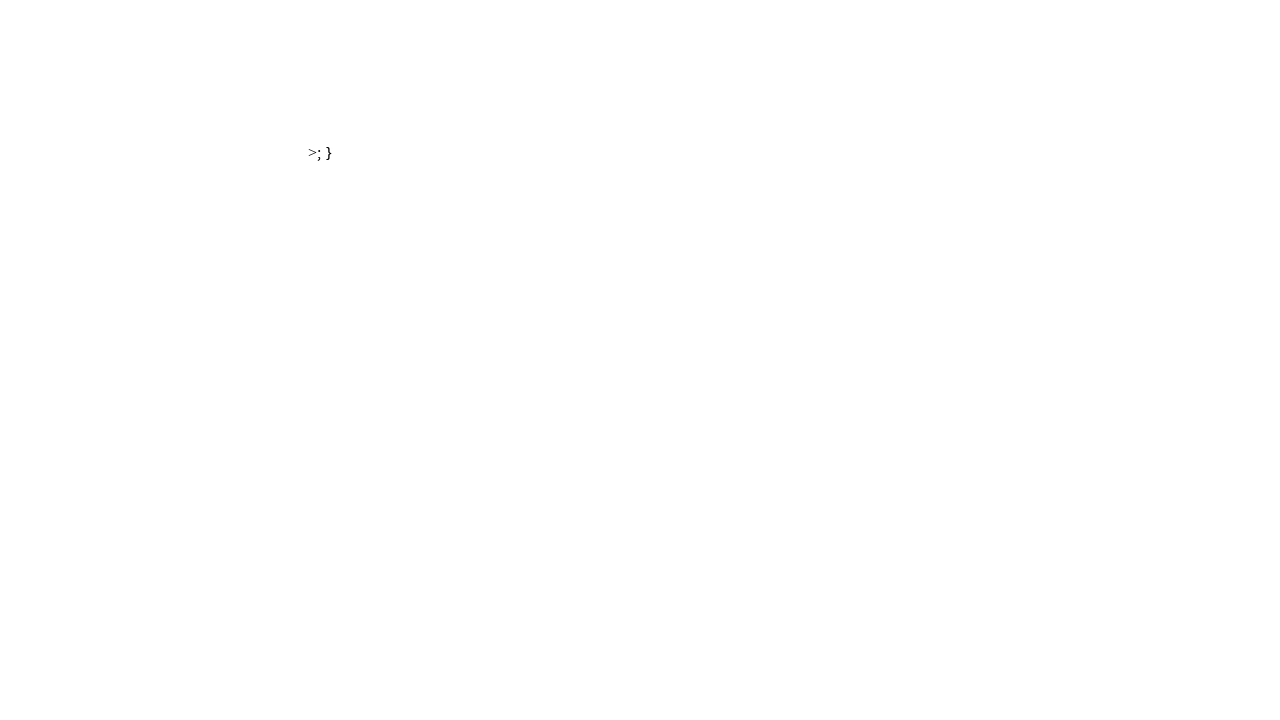

Page loaded for endpoint: https://public-firing-range.appspot.com/reflected/parameter/css_style_font_value?q=
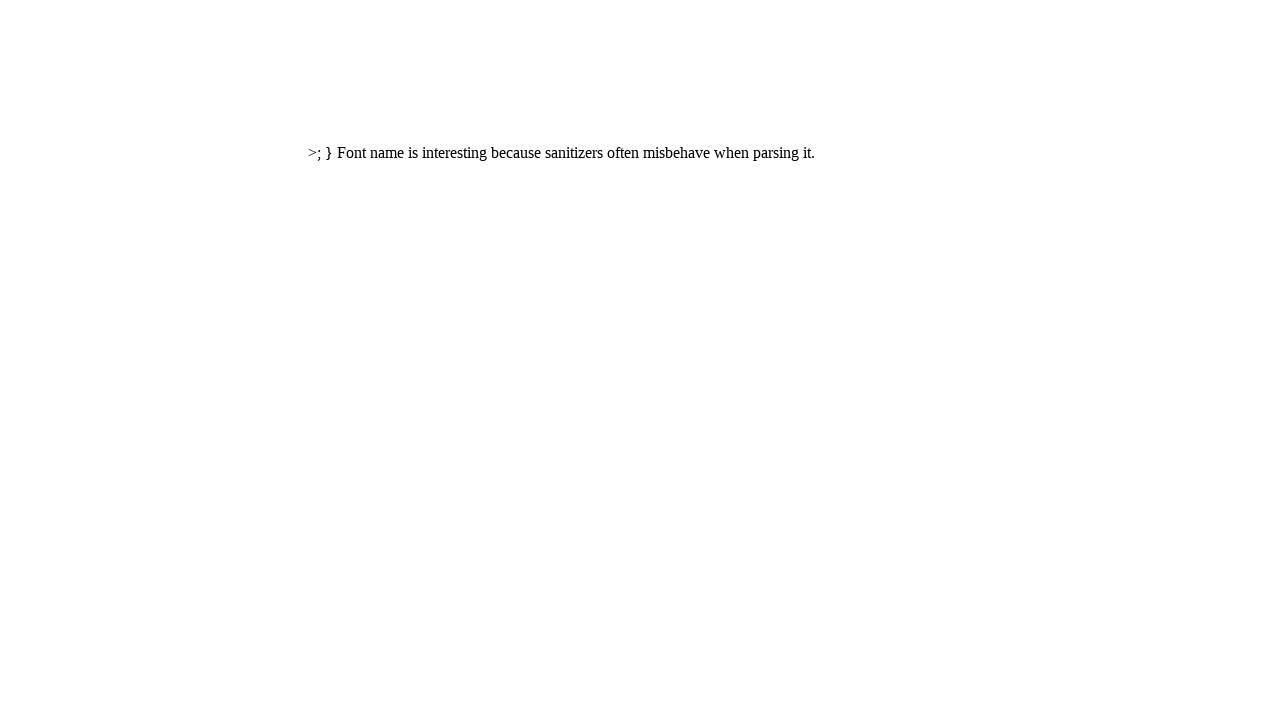

Potential XSS vulnerability detected: cookies found at https://public-firing-range.appspot.com/reflected/parameter/css_style_font_value?q=
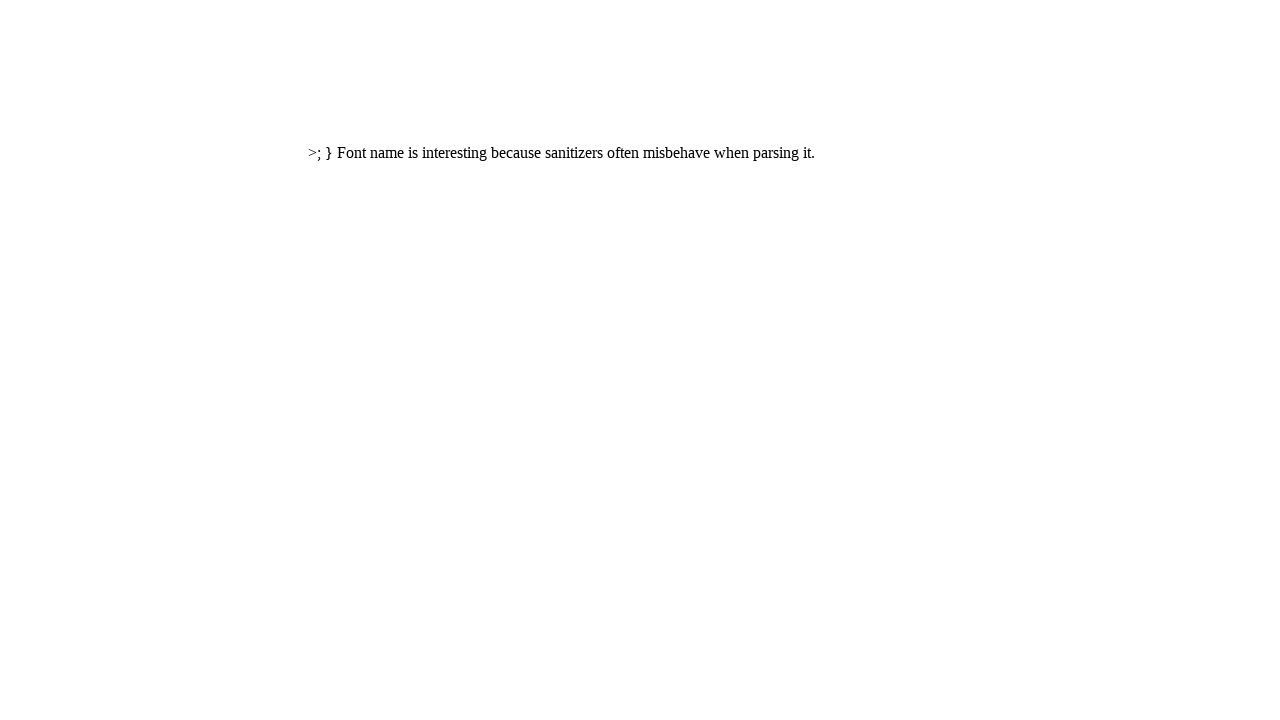

Cookies cleared for next test
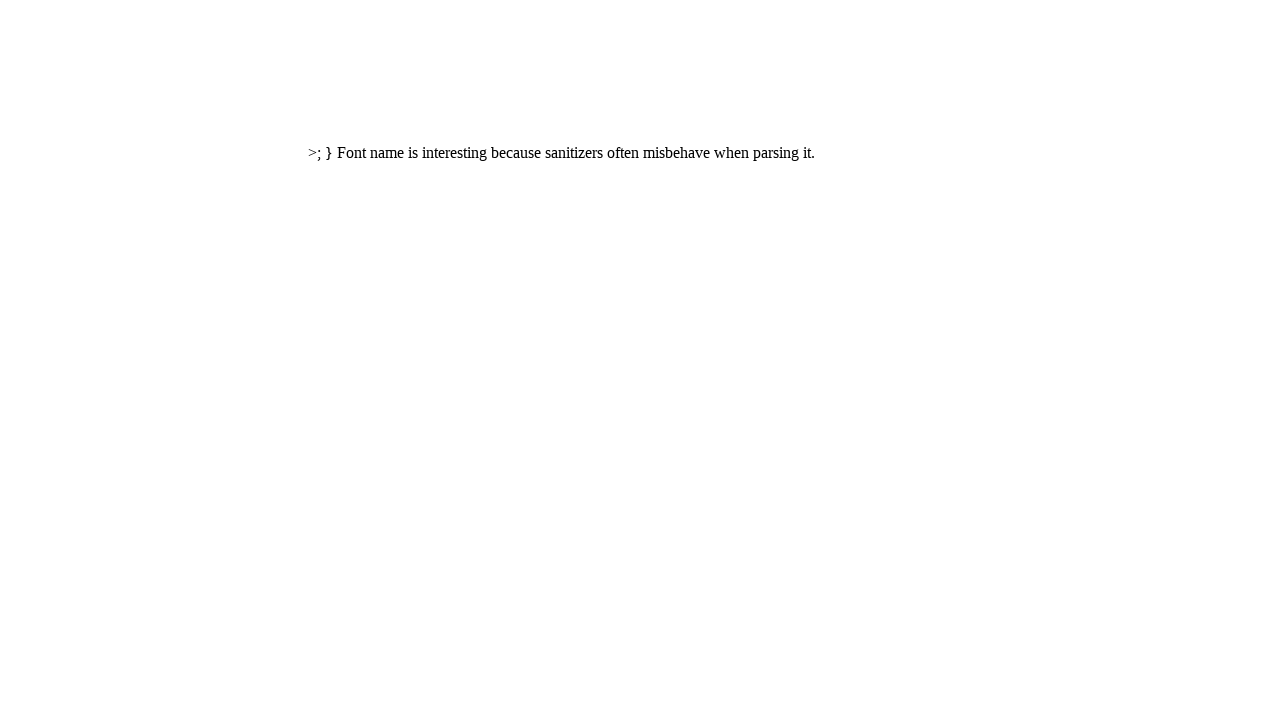

Page loaded for endpoint: https://public-firing-range.appspot.com/reflected/parameter/js_assignment?q=
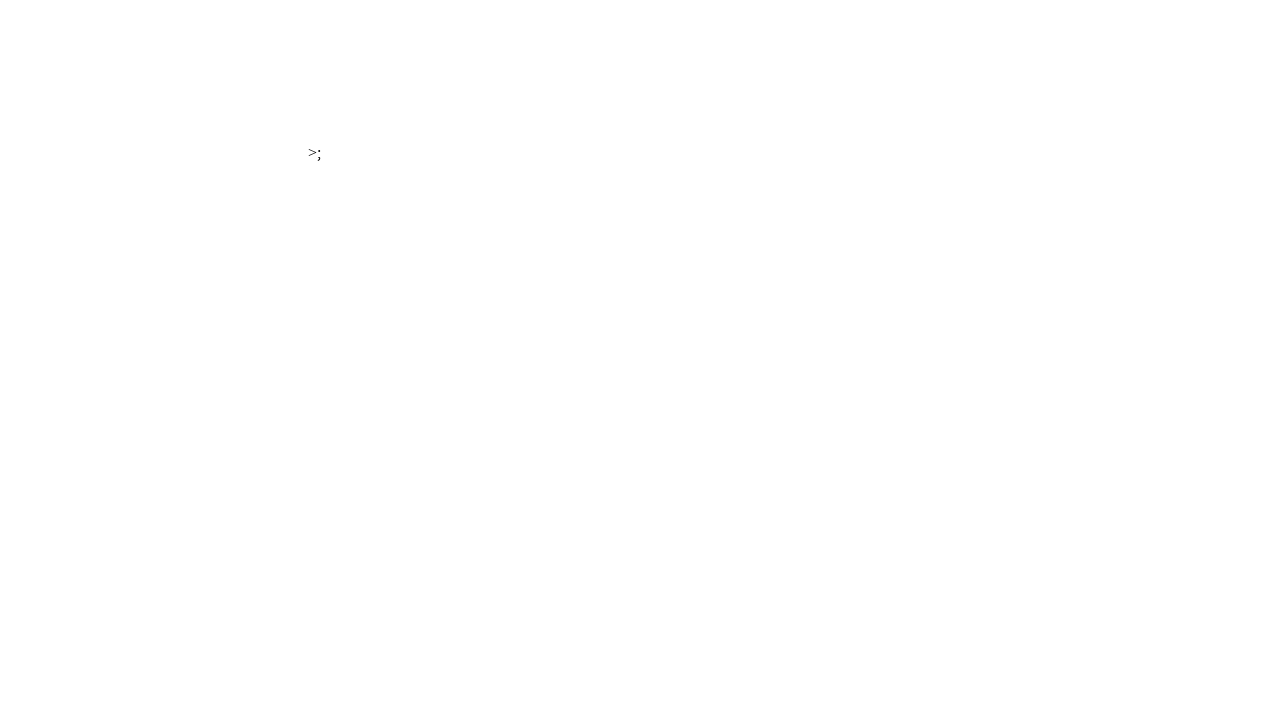

Potential XSS vulnerability detected: cookies found at https://public-firing-range.appspot.com/reflected/parameter/js_assignment?q=
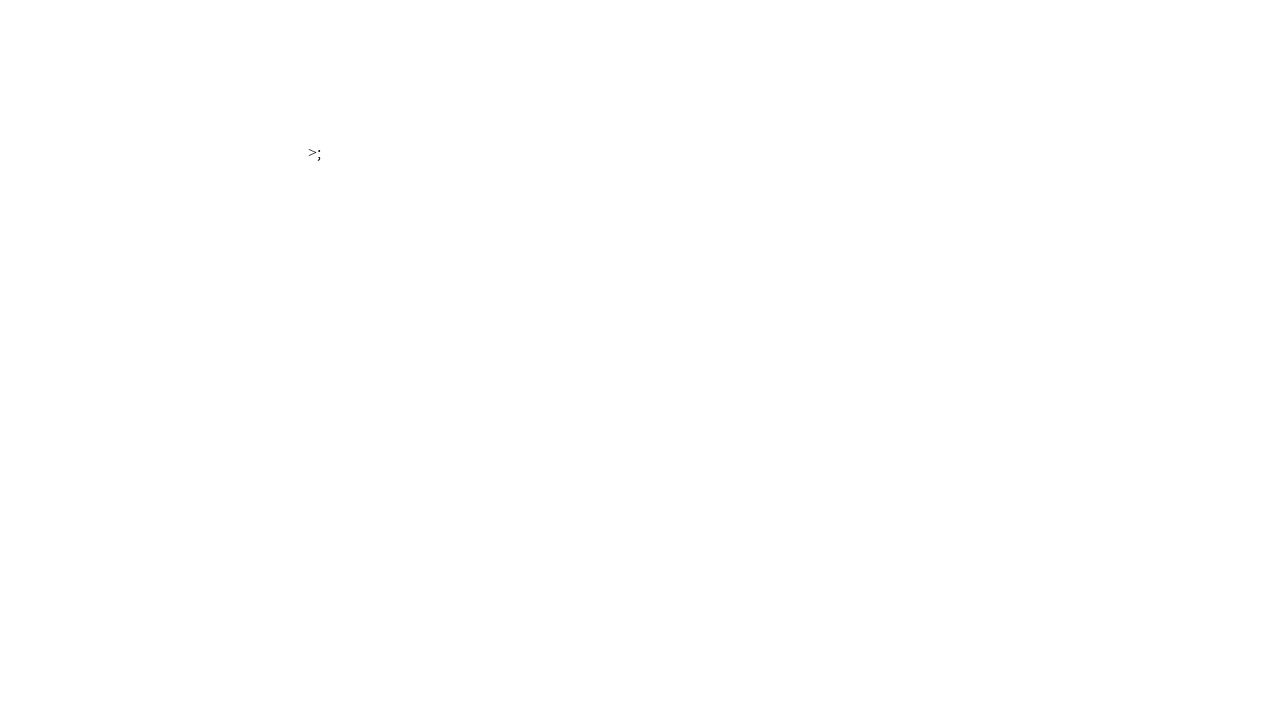

Cookies cleared for next test
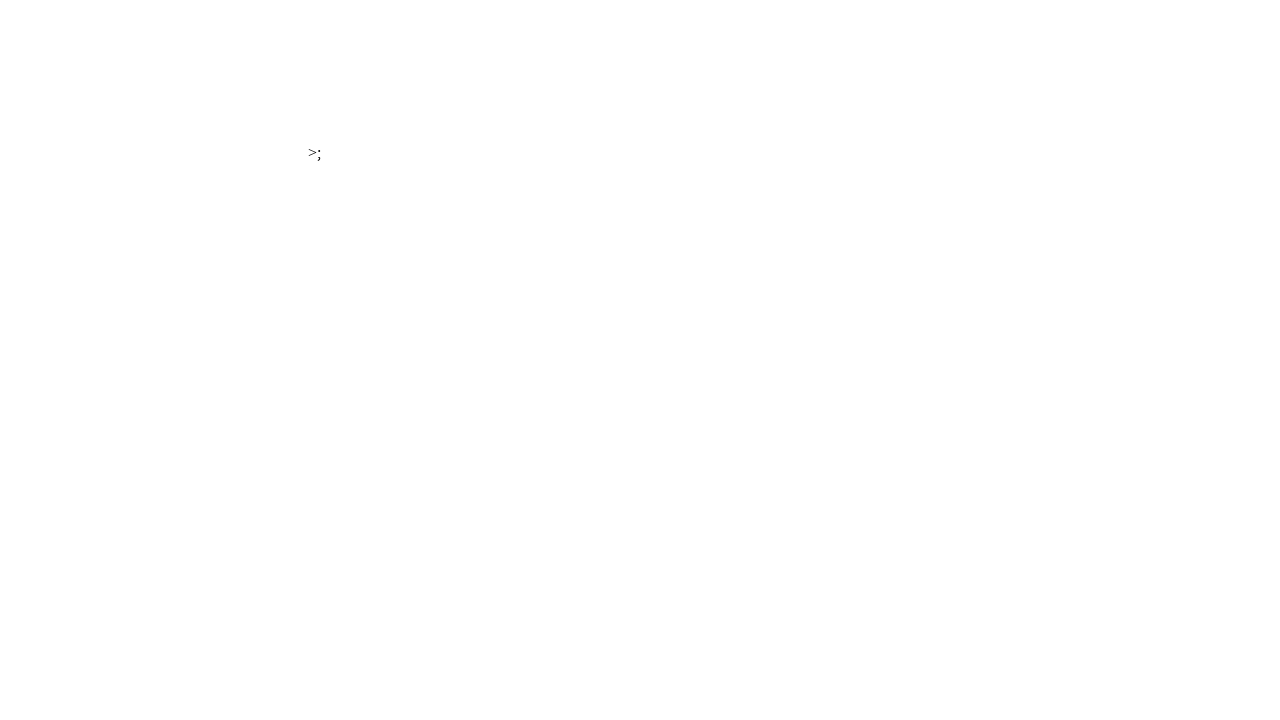

Page loaded for endpoint: https://public-firing-range.appspot.com/reflected/parameter/js_eval?q=
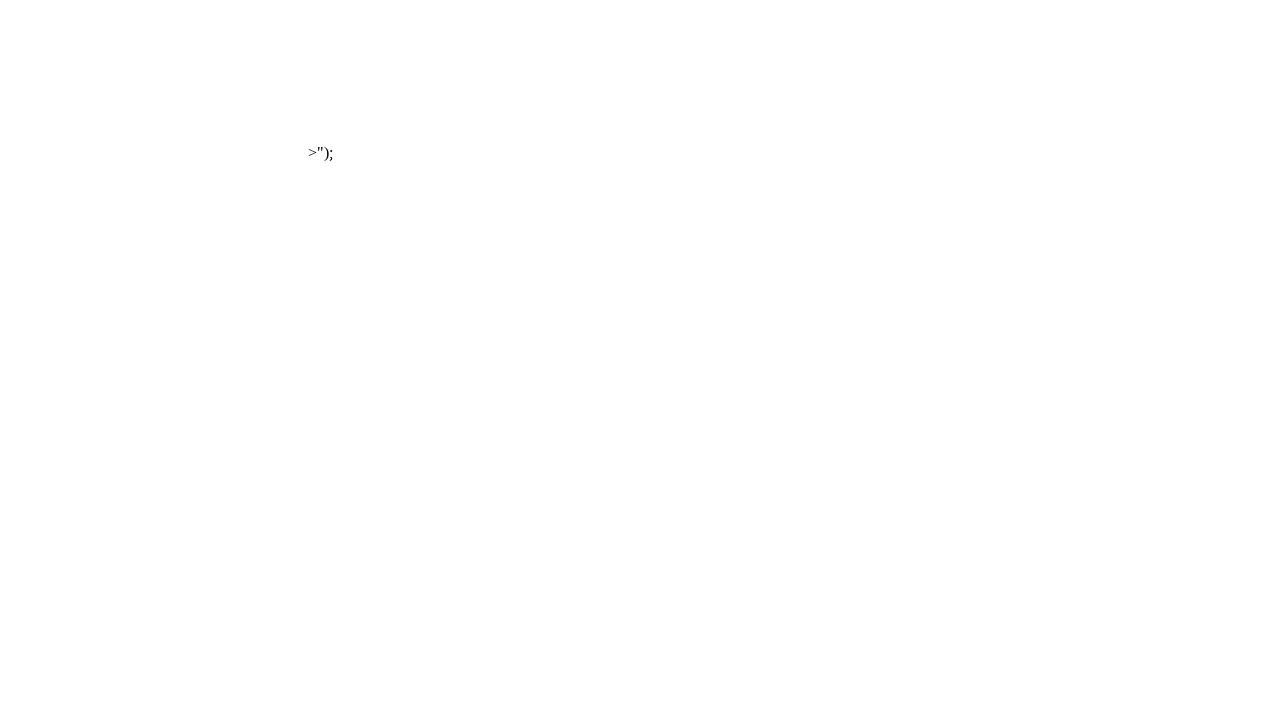

Potential XSS vulnerability detected: cookies found at https://public-firing-range.appspot.com/reflected/parameter/js_eval?q=
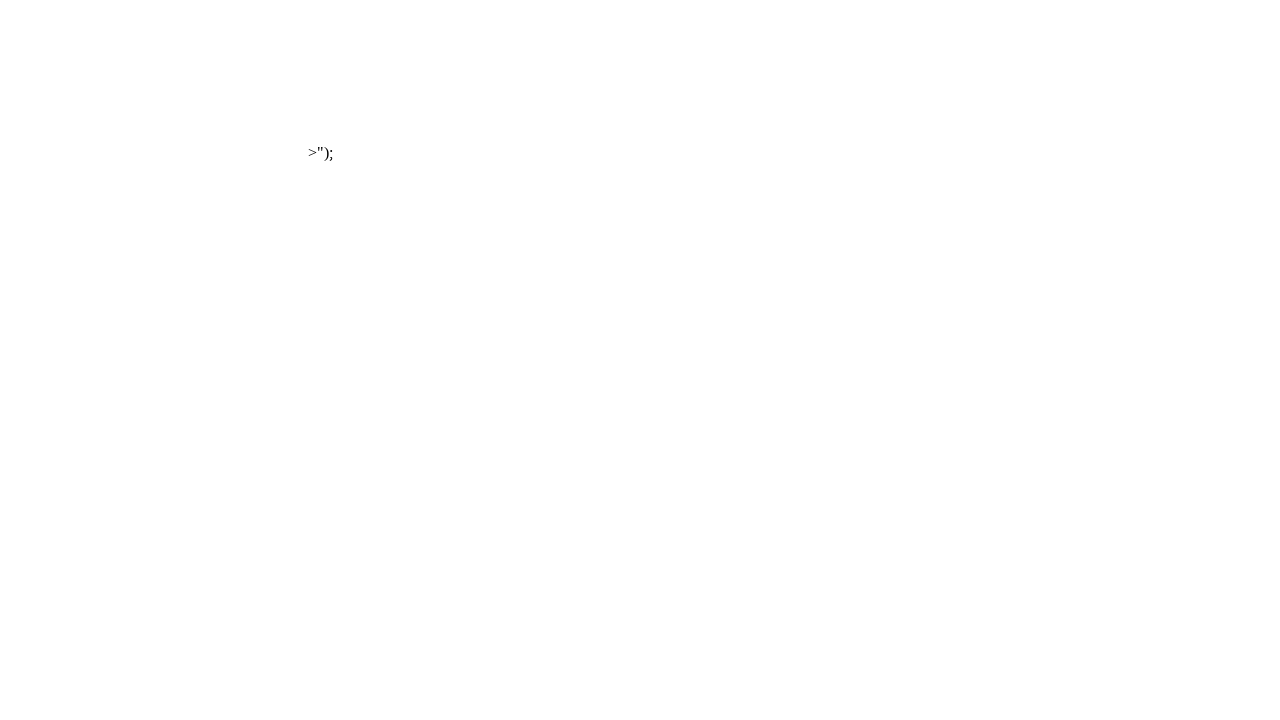

Cookies cleared for next test
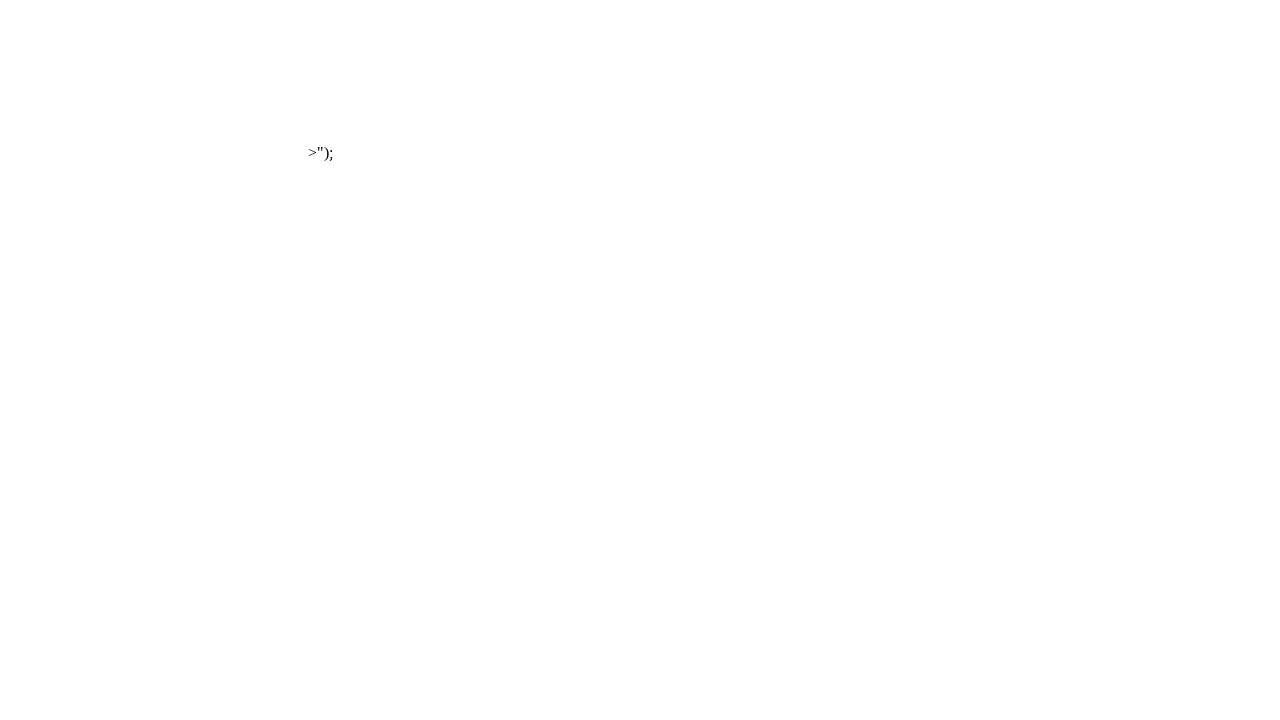

Page loaded for endpoint: https://public-firing-range.appspot.com/reflected/parameter/js_quoted_string?q=
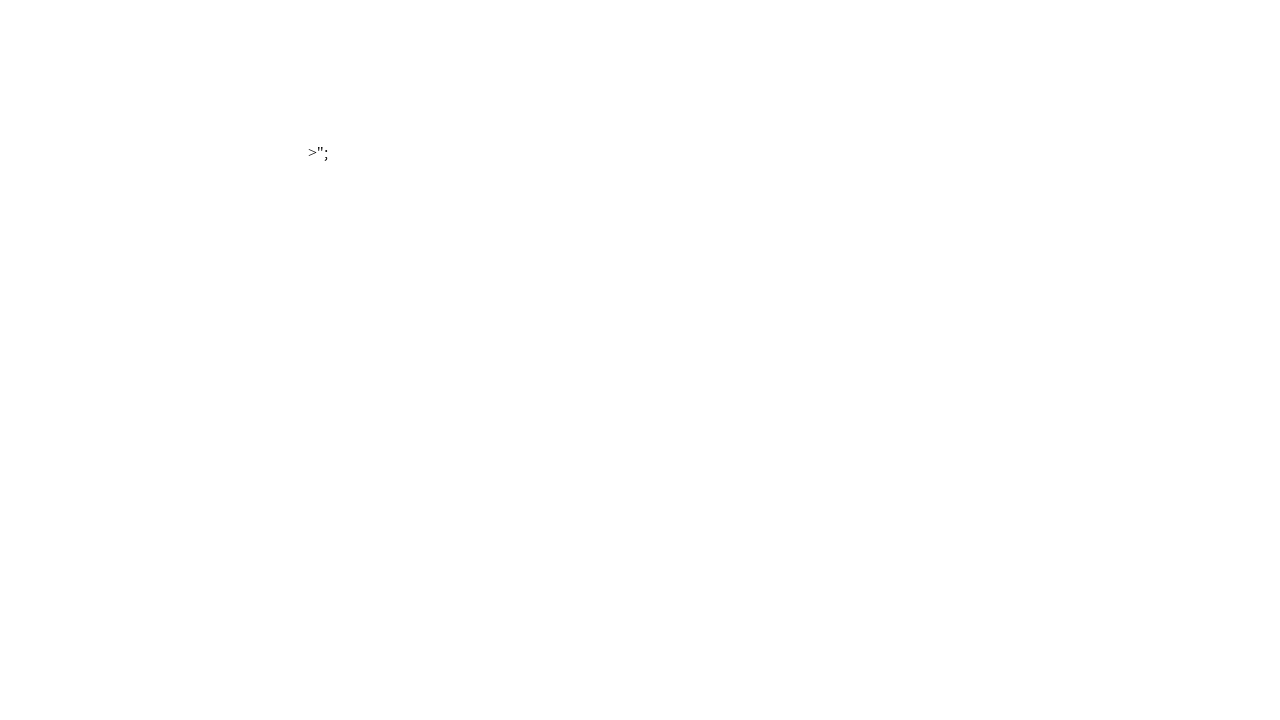

Potential XSS vulnerability detected: cookies found at https://public-firing-range.appspot.com/reflected/parameter/js_quoted_string?q=
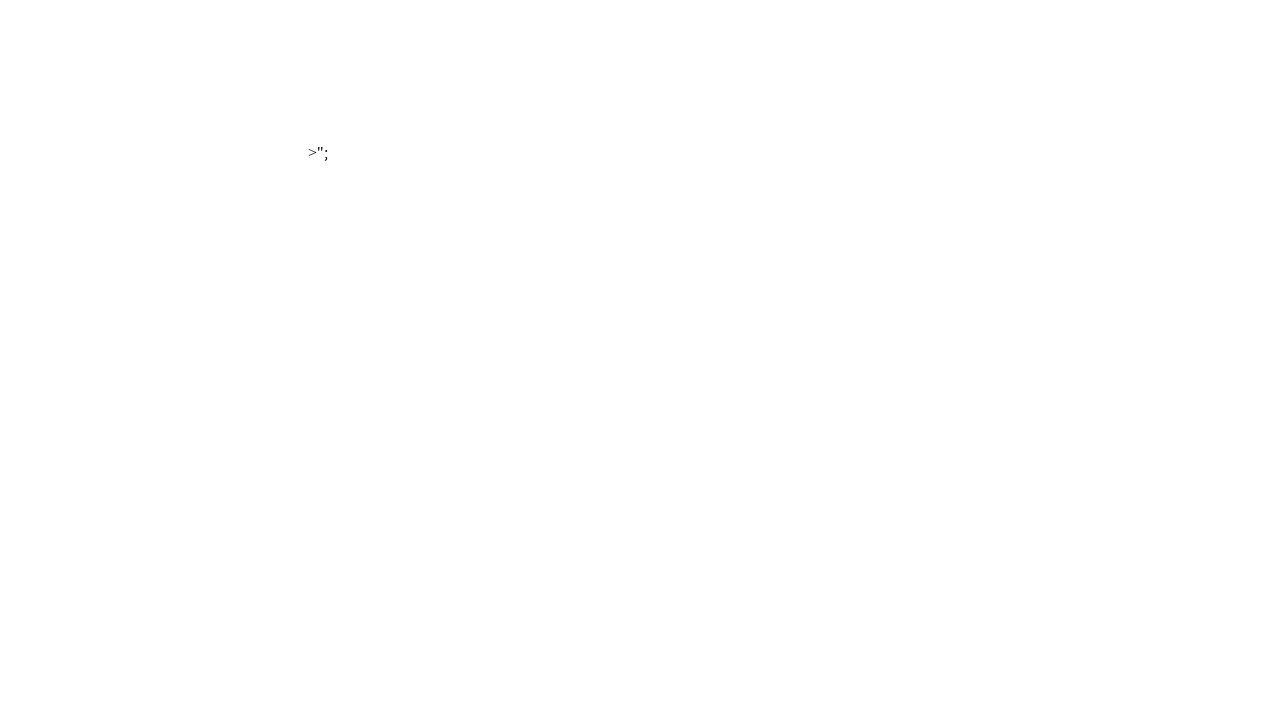

Cookies cleared for next test
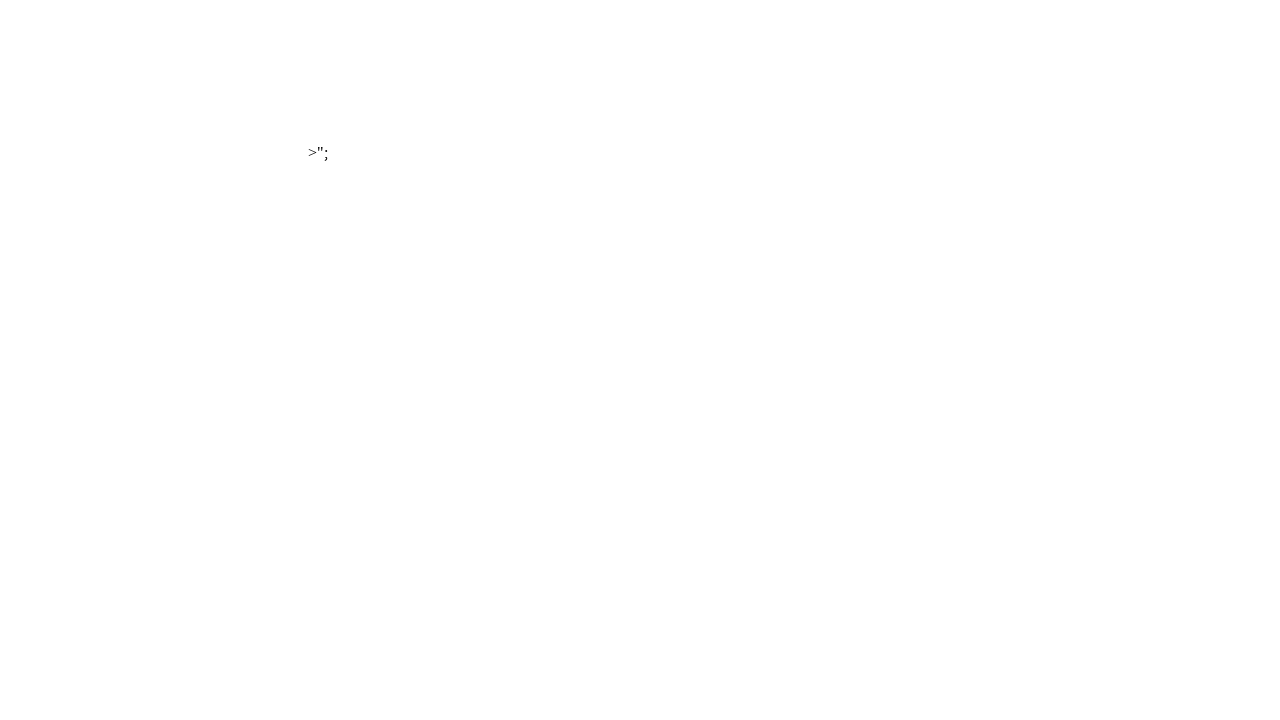

Page loaded for endpoint: https://public-firing-range.appspot.com/reflected/parameter/js_singlequoted_string?q=
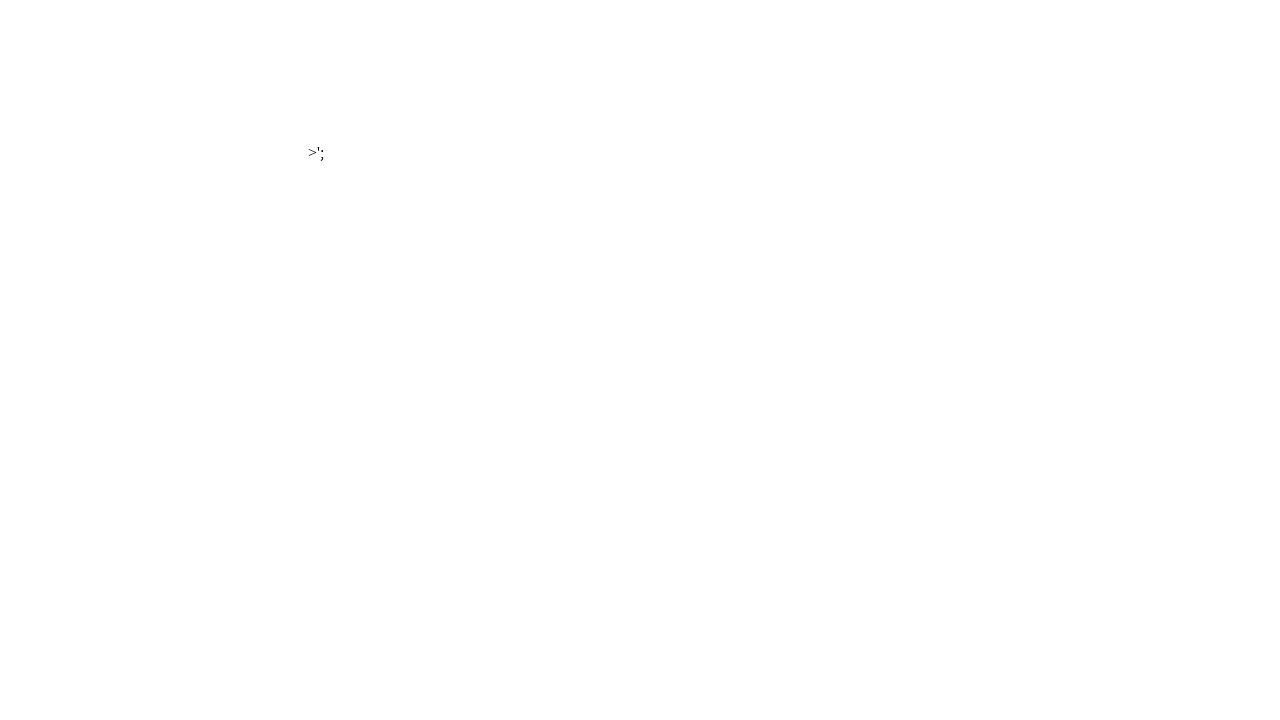

Potential XSS vulnerability detected: cookies found at https://public-firing-range.appspot.com/reflected/parameter/js_singlequoted_string?q=
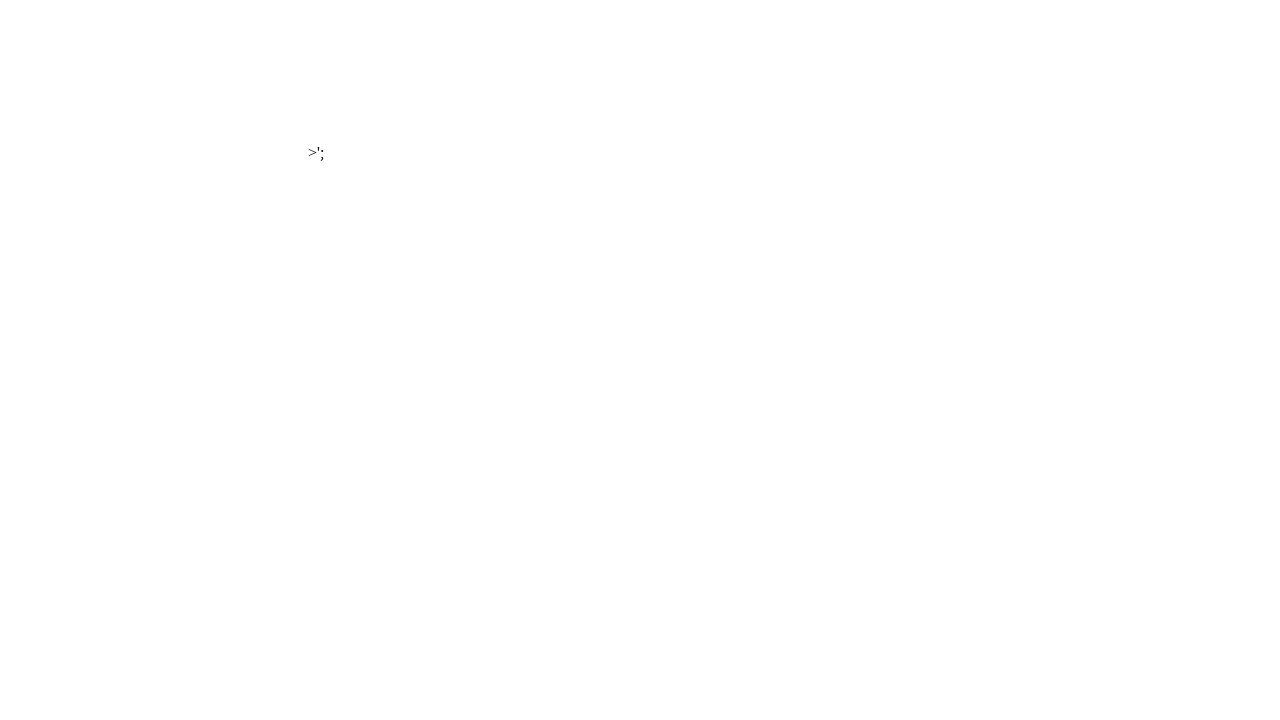

Cookies cleared for next test
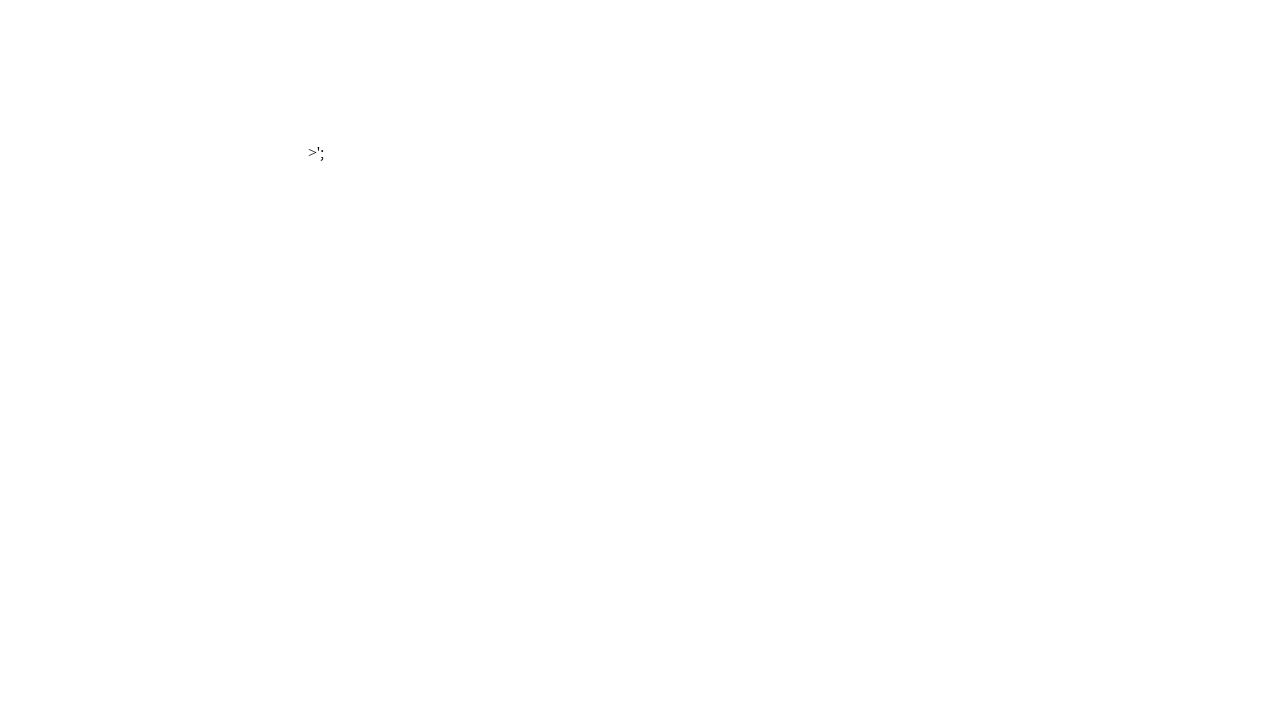

Page loaded for endpoint: https://public-firing-range.appspot.com/reflected/parameter/js_slashquoted_string?q=
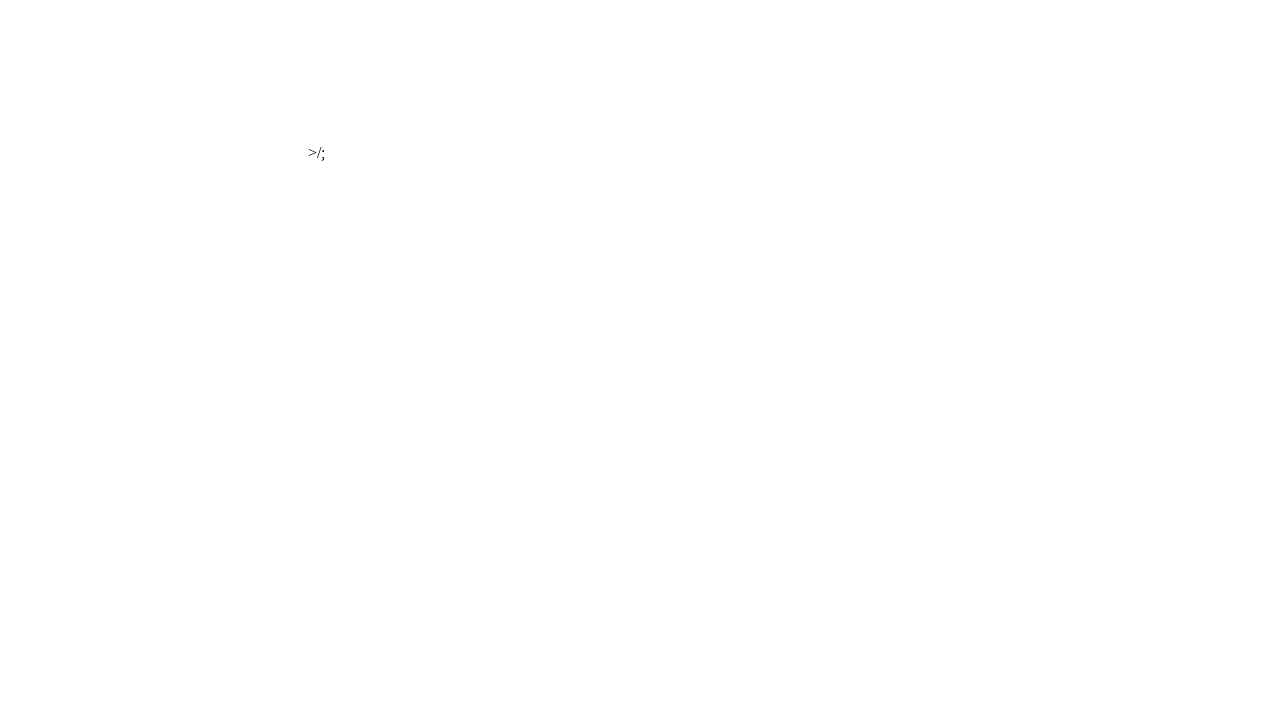

Potential XSS vulnerability detected: cookies found at https://public-firing-range.appspot.com/reflected/parameter/js_slashquoted_string?q=
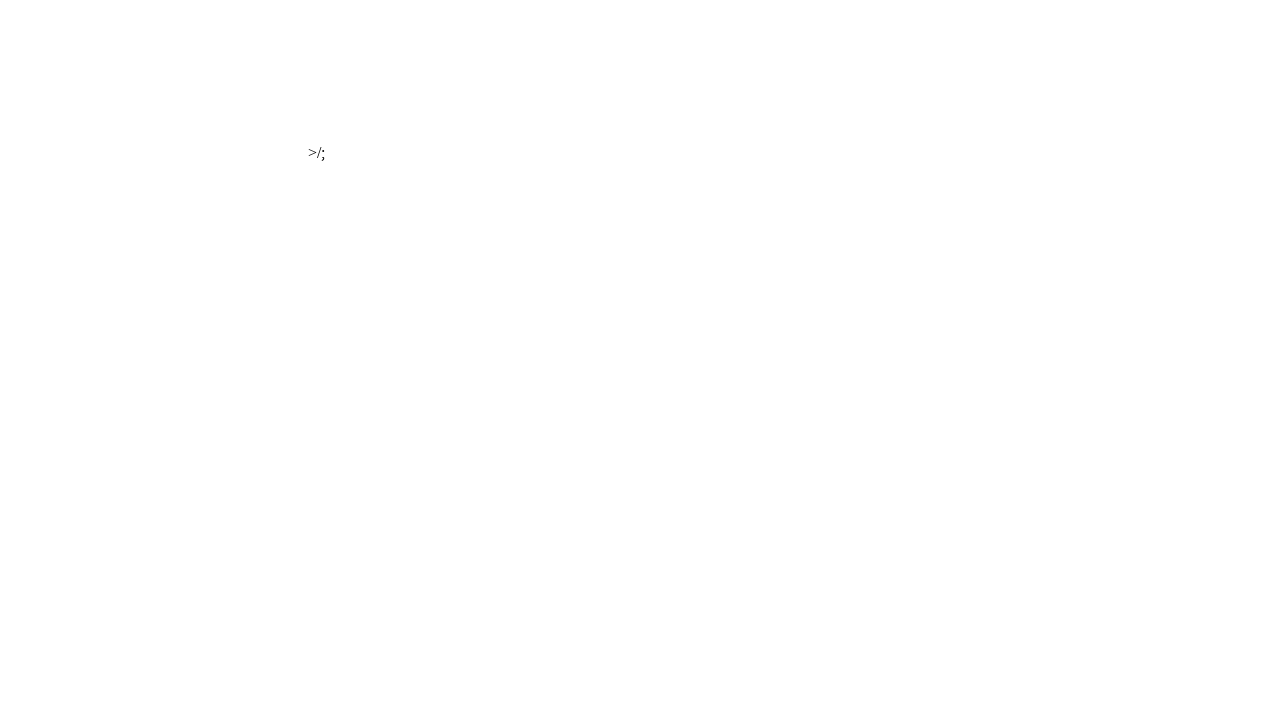

Cookies cleared for next test
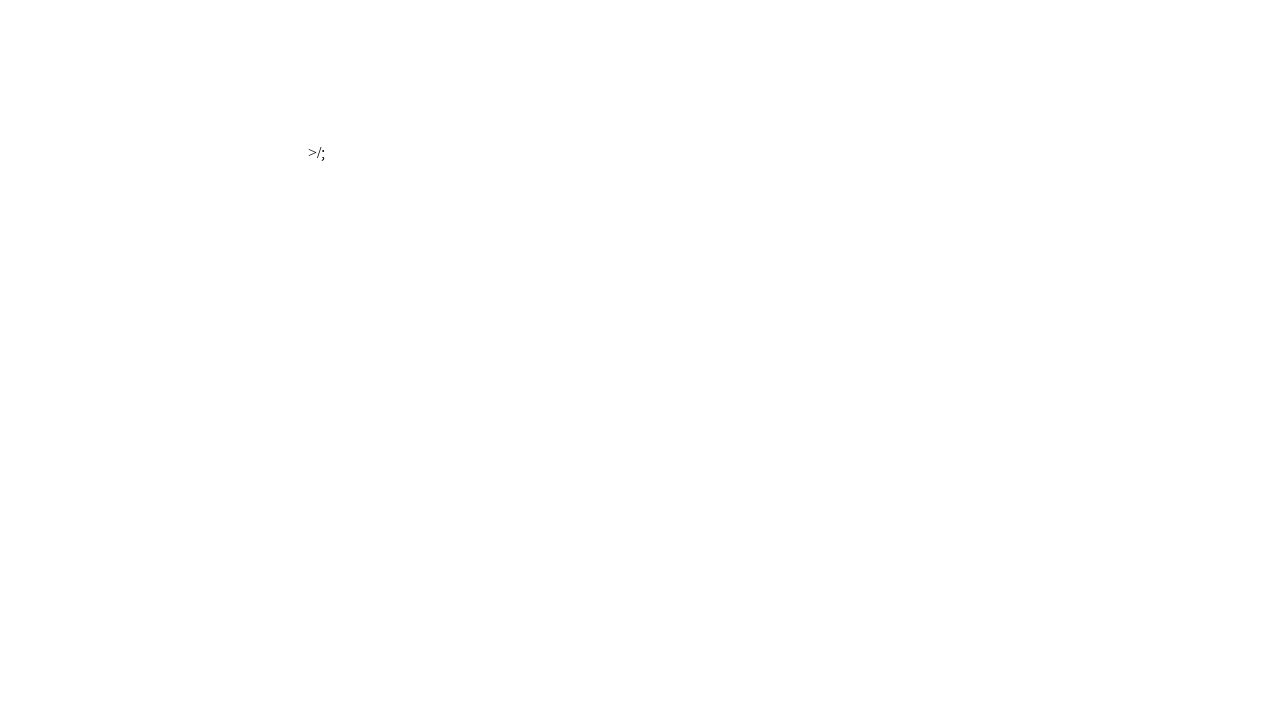

Page loaded for endpoint: https://public-firing-range.appspot.com/reflected/parameter/js_comment?q=
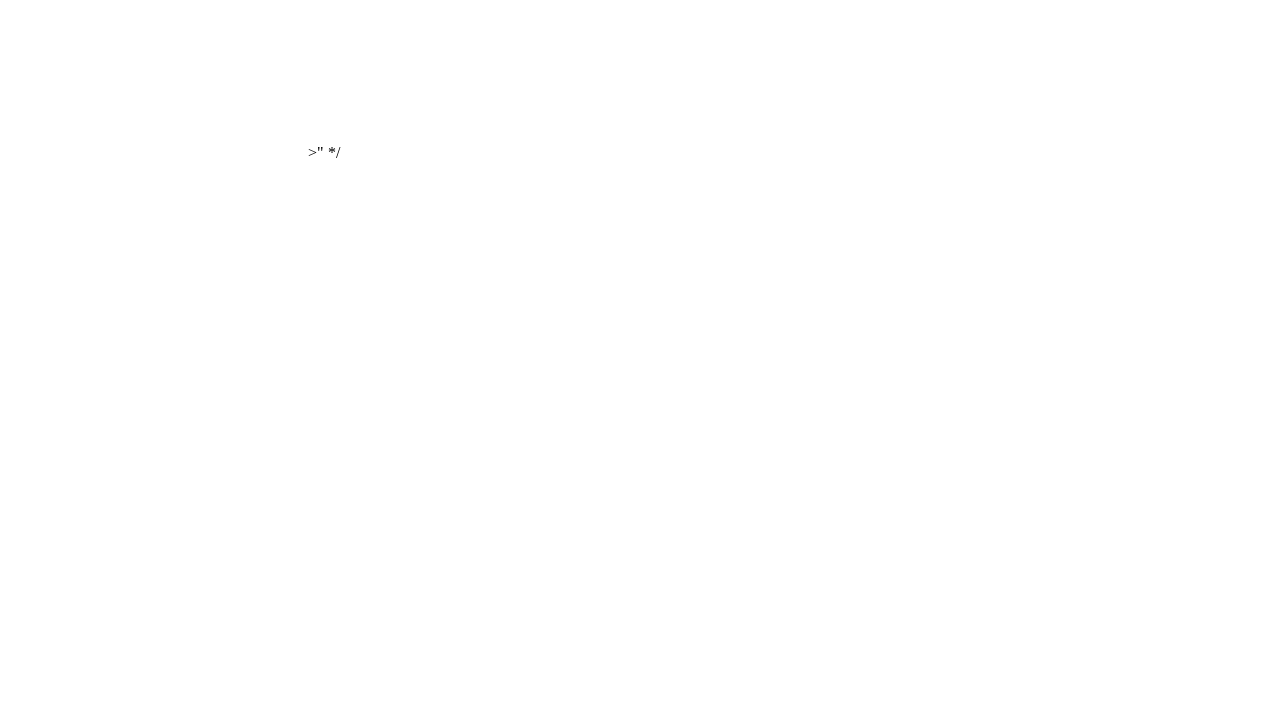

Potential XSS vulnerability detected: cookies found at https://public-firing-range.appspot.com/reflected/parameter/js_comment?q=
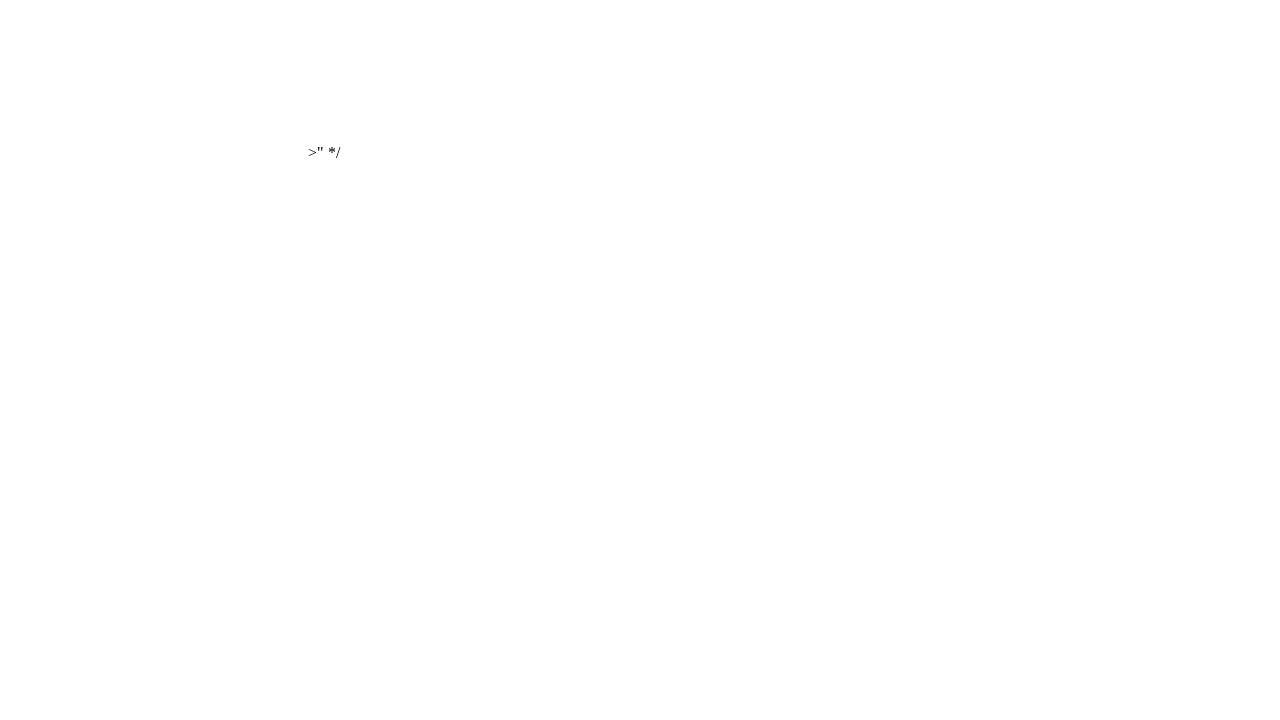

Cookies cleared for next test
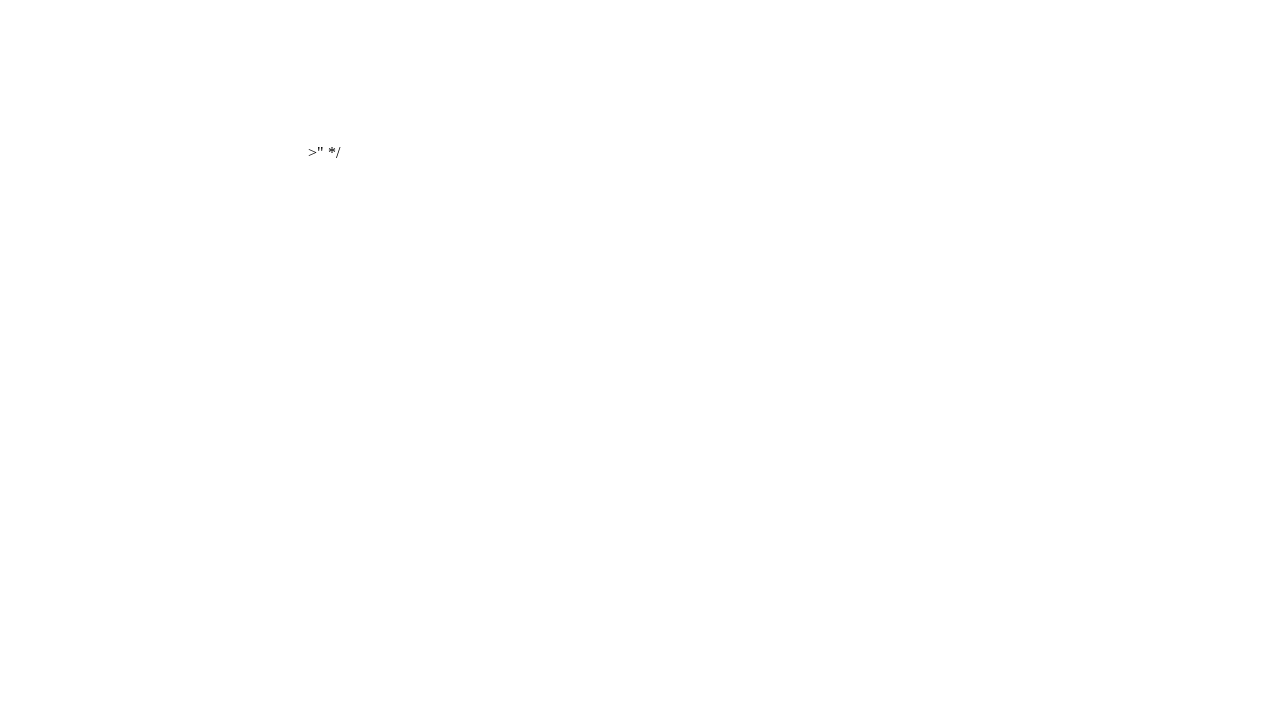

Page loaded for endpoint: https://public-firing-range.appspot.com/reflected/parameter/attribute_script?q=
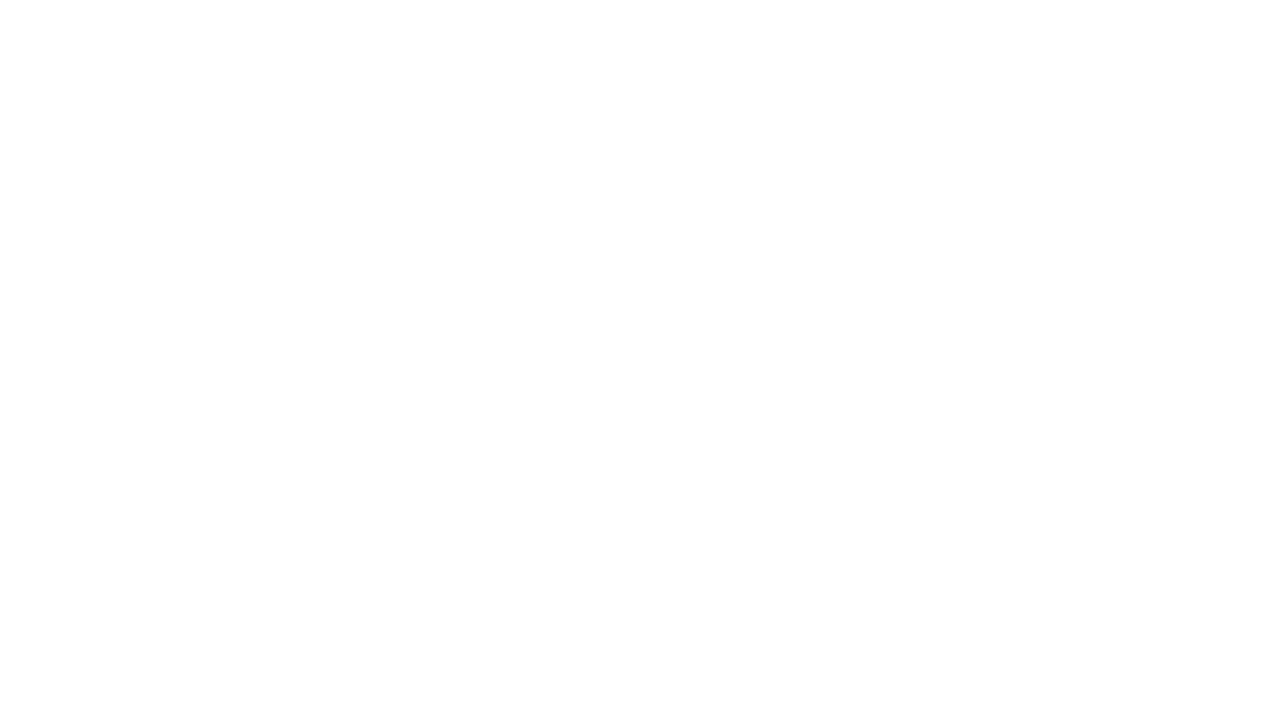

No cookies detected at https://public-firing-range.appspot.com/reflected/parameter/attribute_script?q= - endpoint appears safe
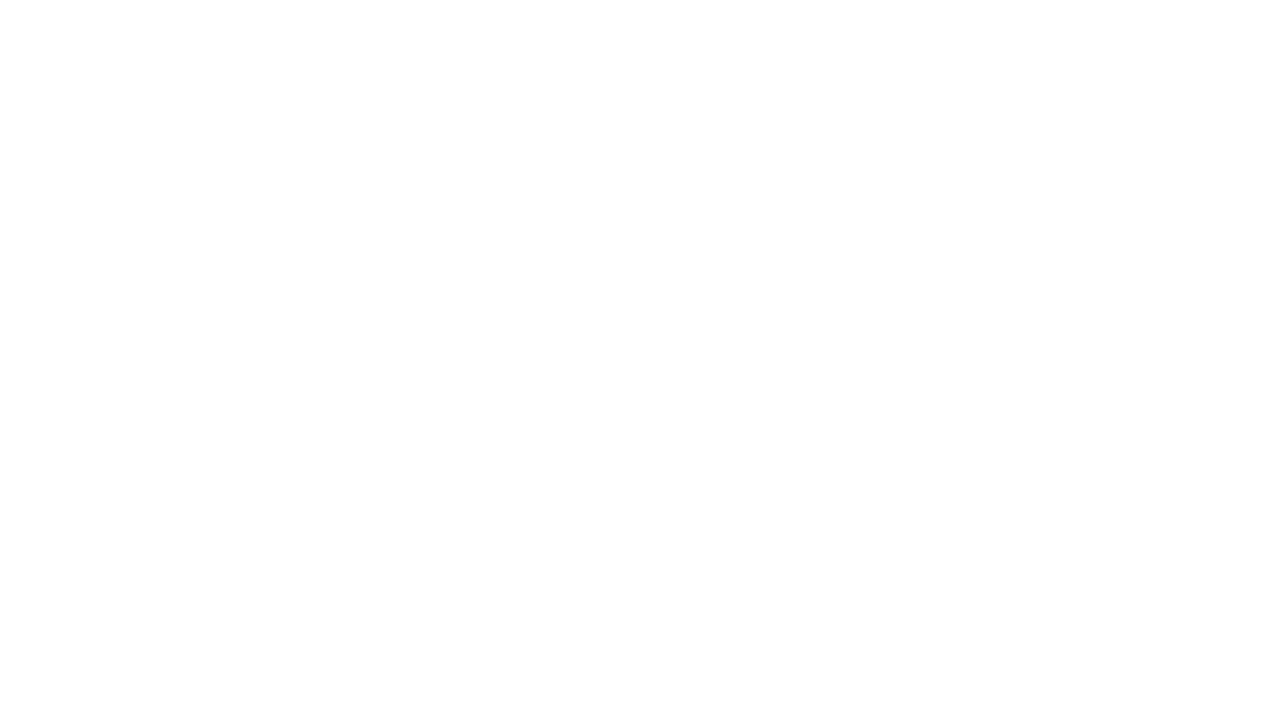

Page loaded for endpoint: https://public-firing-range.appspot.com/reflected/parameter/form
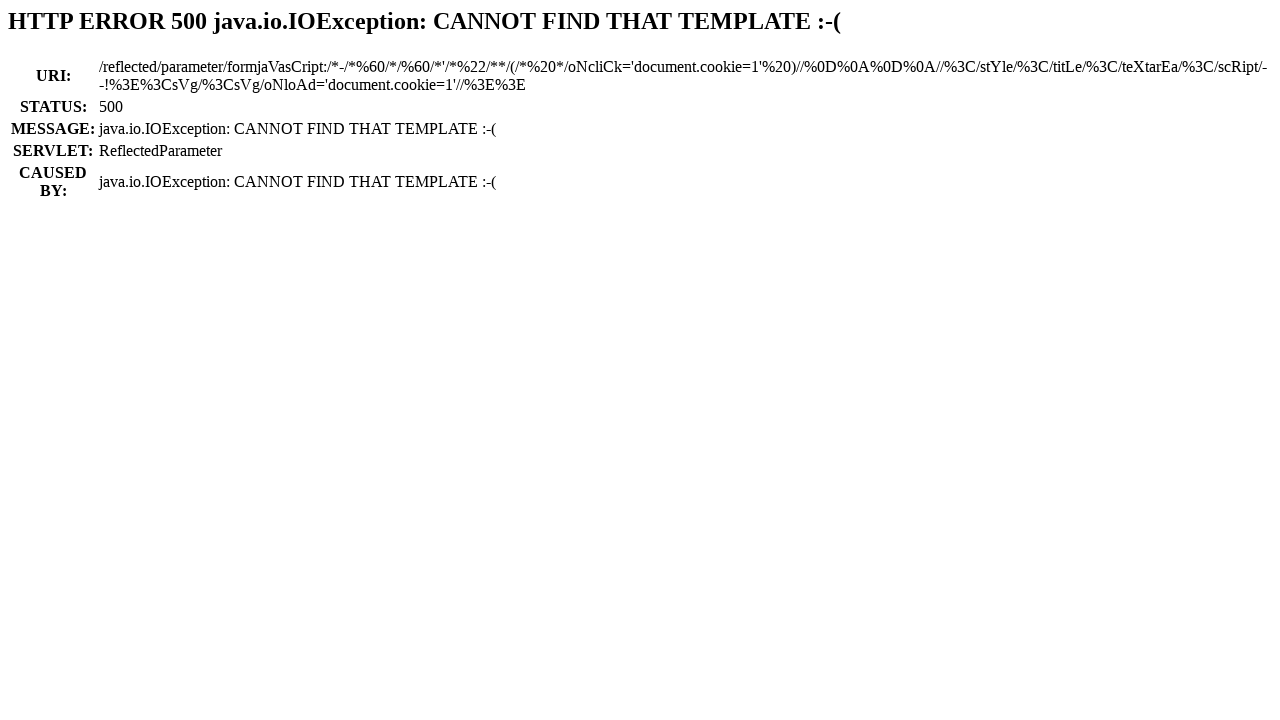

No cookies detected at https://public-firing-range.appspot.com/reflected/parameter/form - endpoint appears safe
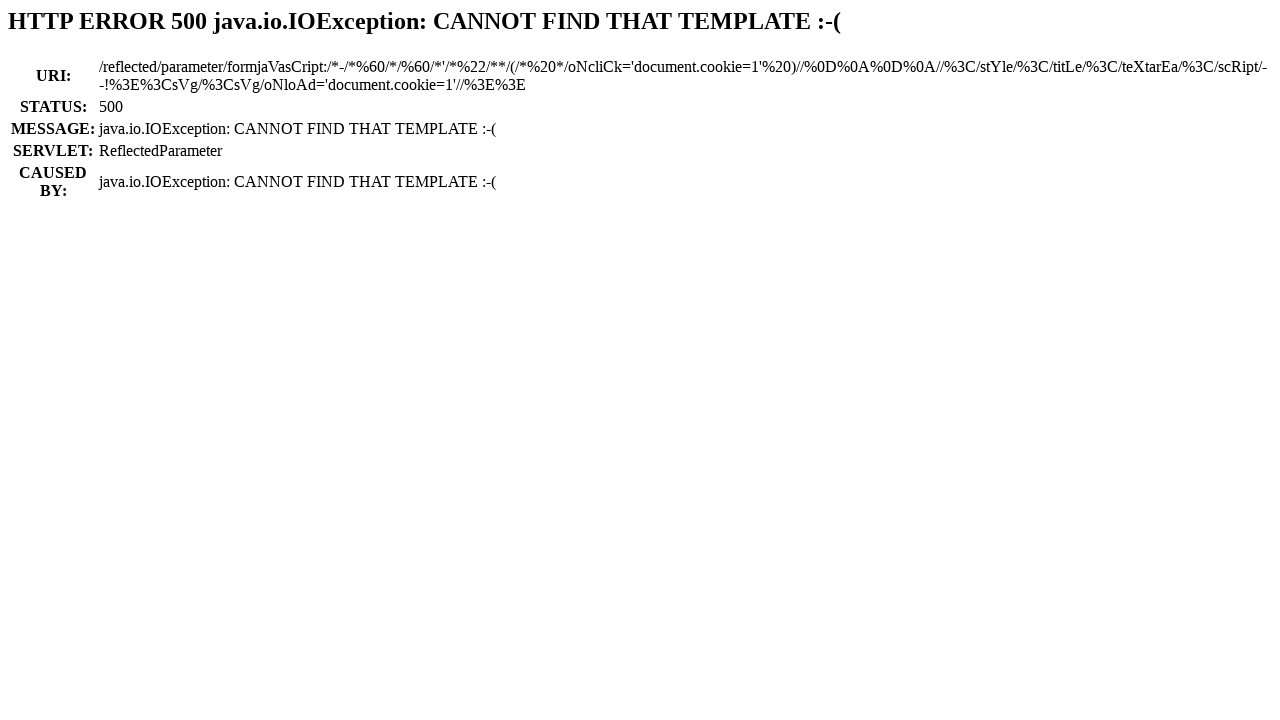

Page loaded for endpoint: https://public-firing-range.appspot.com/reflected/filteredcharsets/body/SpaceDoubleQuoteSlashEquals?q=
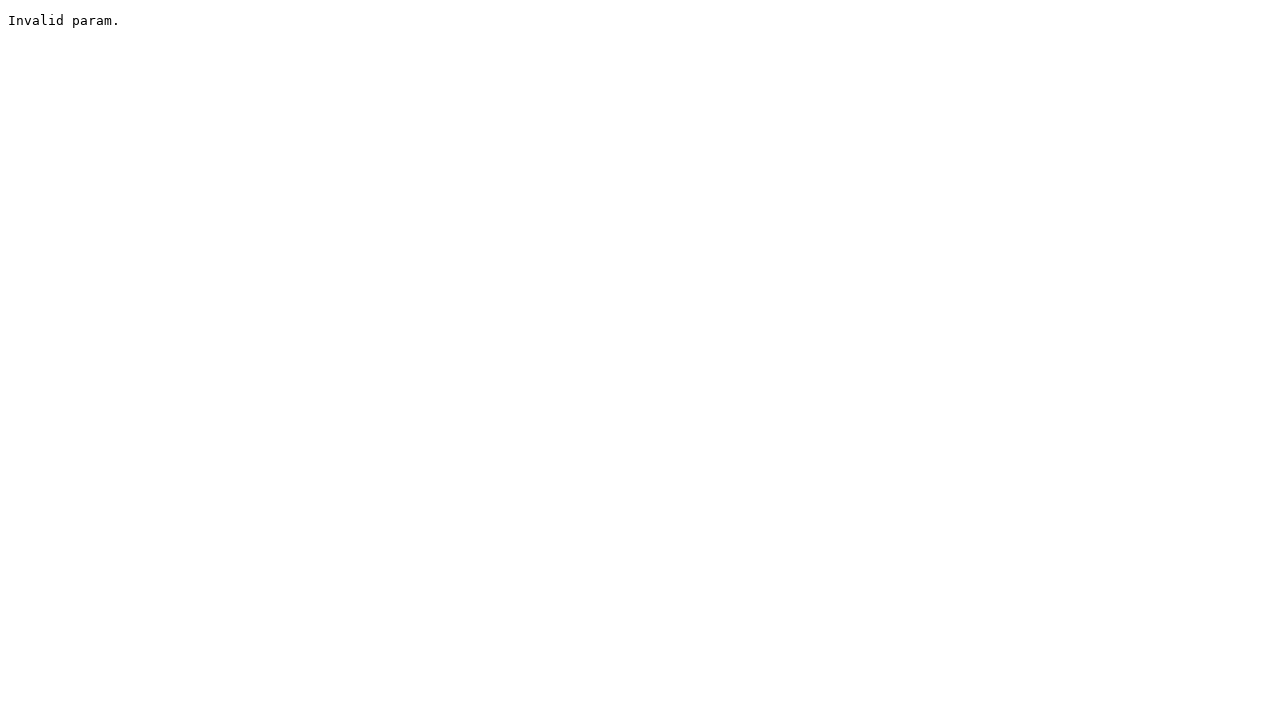

No cookies detected at https://public-firing-range.appspot.com/reflected/filteredcharsets/body/SpaceDoubleQuoteSlashEquals?q= - endpoint appears safe
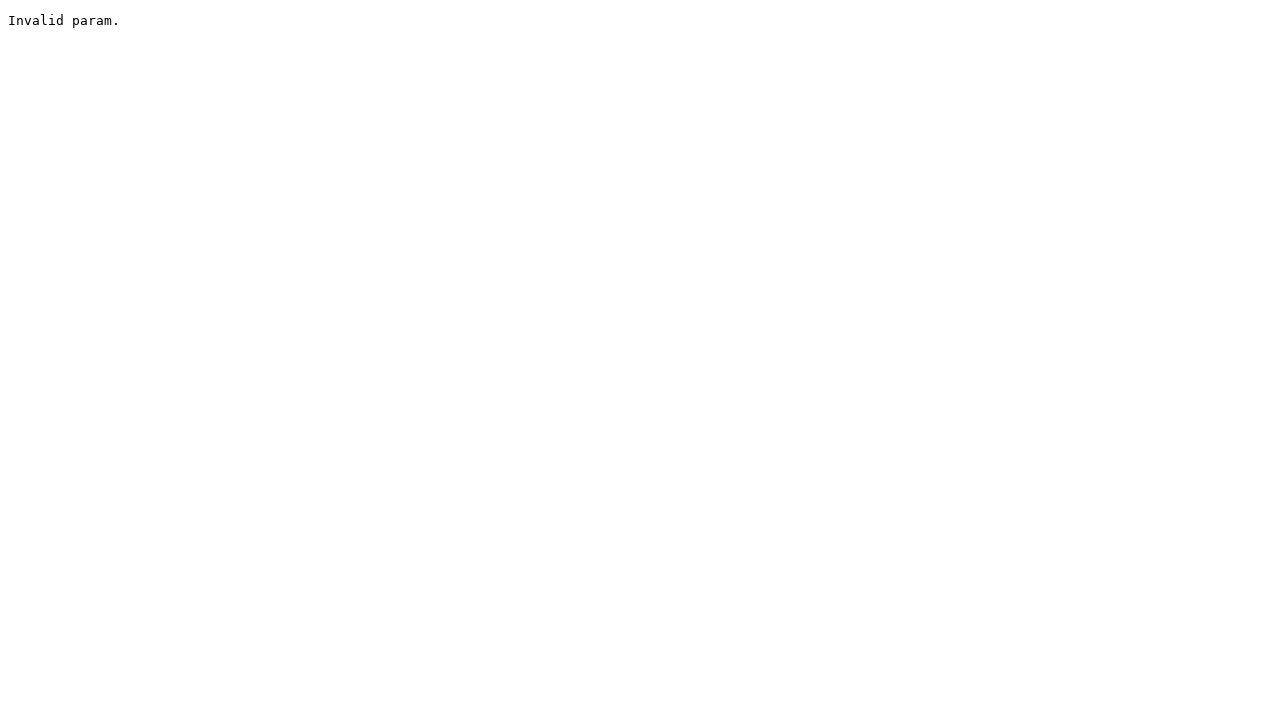

Page loaded for endpoint: https://public-firing-range.appspot.com/reflected/filteredcharsets/attribute_unquoted/DoubleQuoteSinglequote?q=
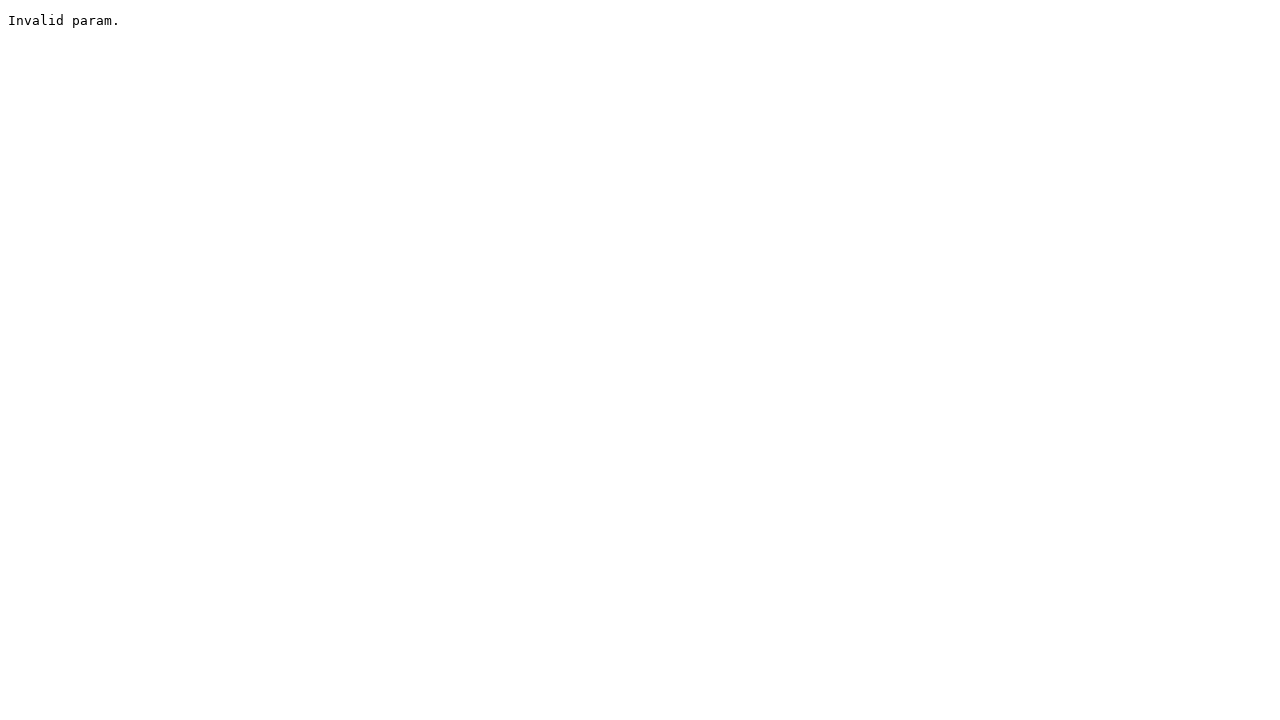

No cookies detected at https://public-firing-range.appspot.com/reflected/filteredcharsets/attribute_unquoted/DoubleQuoteSinglequote?q= - endpoint appears safe
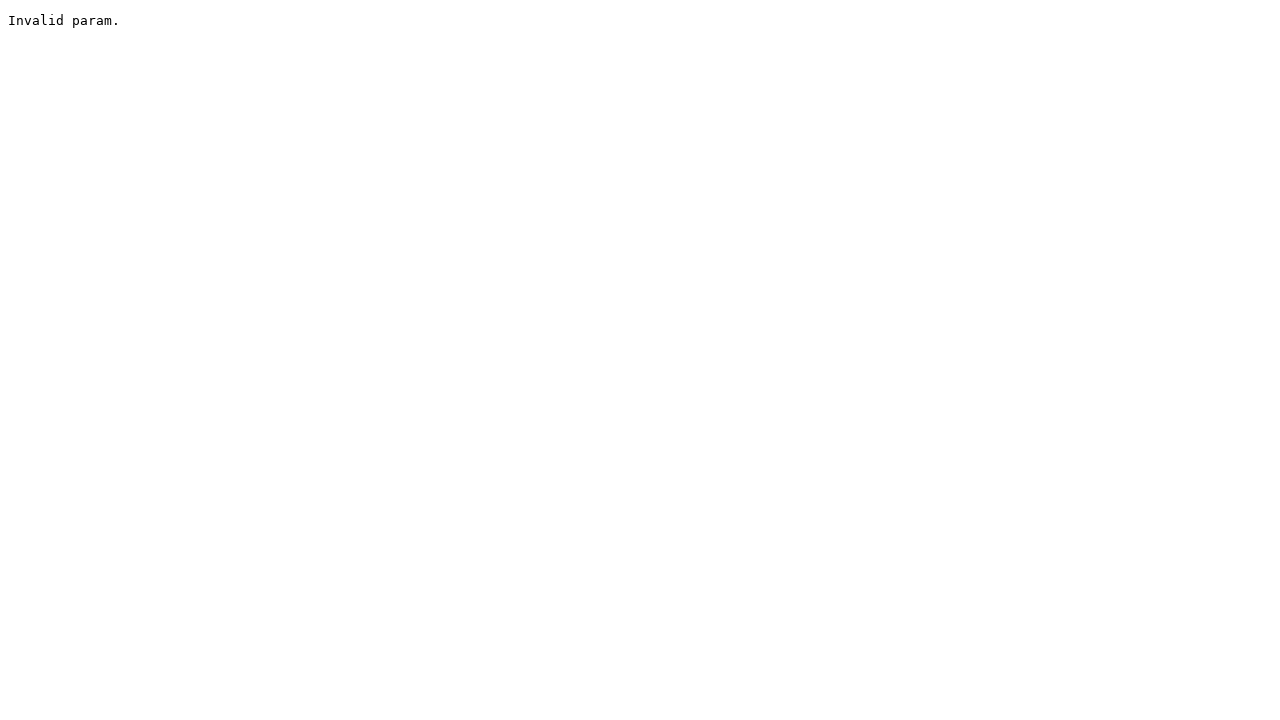

Page loaded for endpoint: https://public-firing-range.appspot.com/reflected/filteredstrings/body/caseSensitive/script?q=
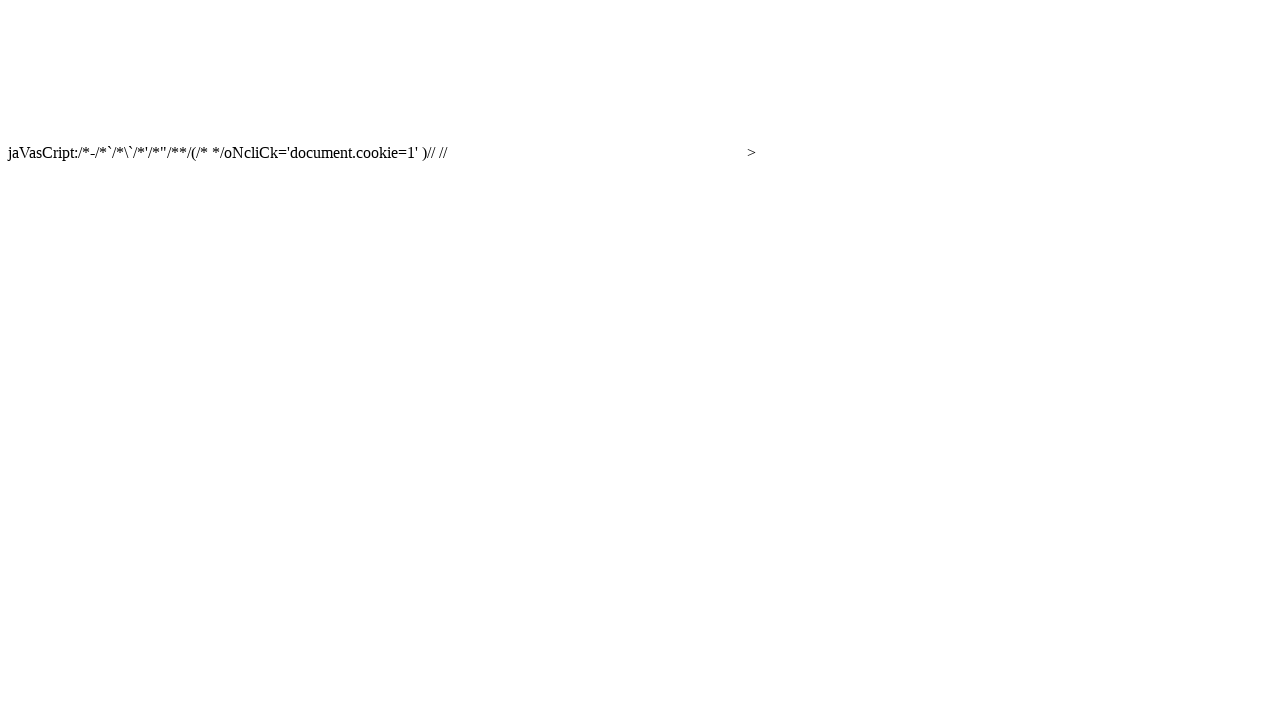

Potential XSS vulnerability detected: cookies found at https://public-firing-range.appspot.com/reflected/filteredstrings/body/caseSensitive/script?q=
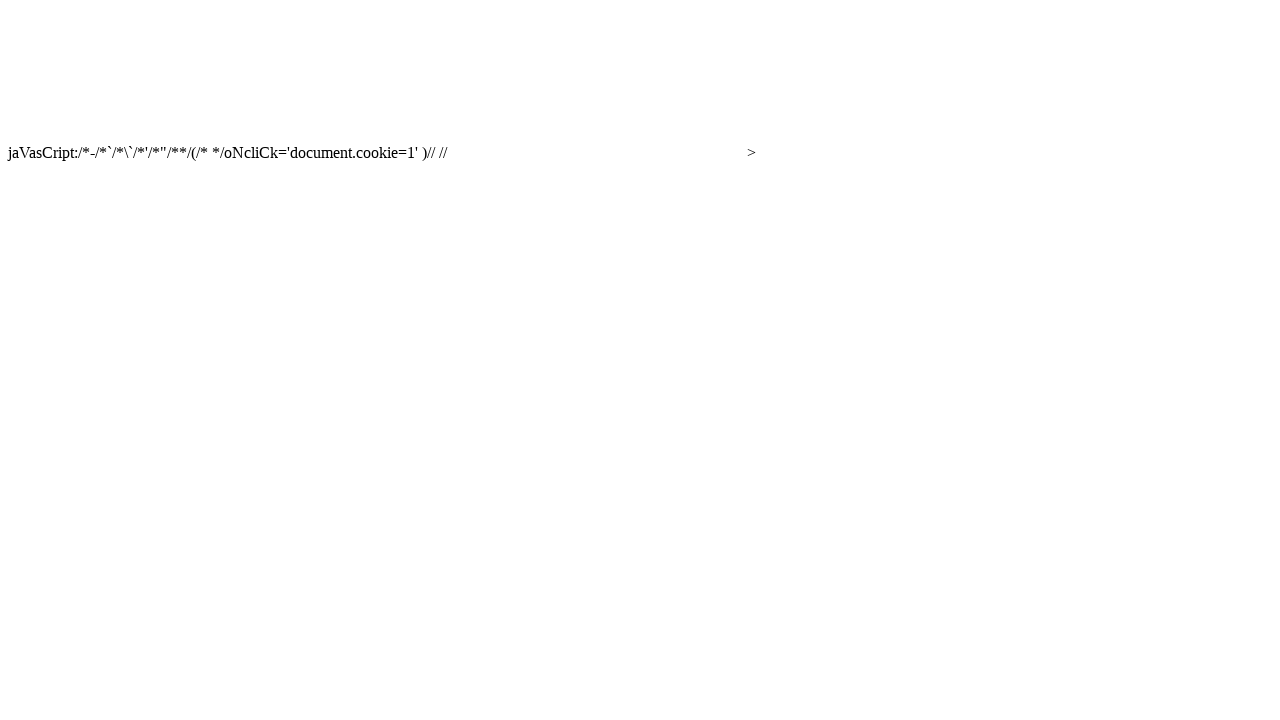

Cookies cleared for next test
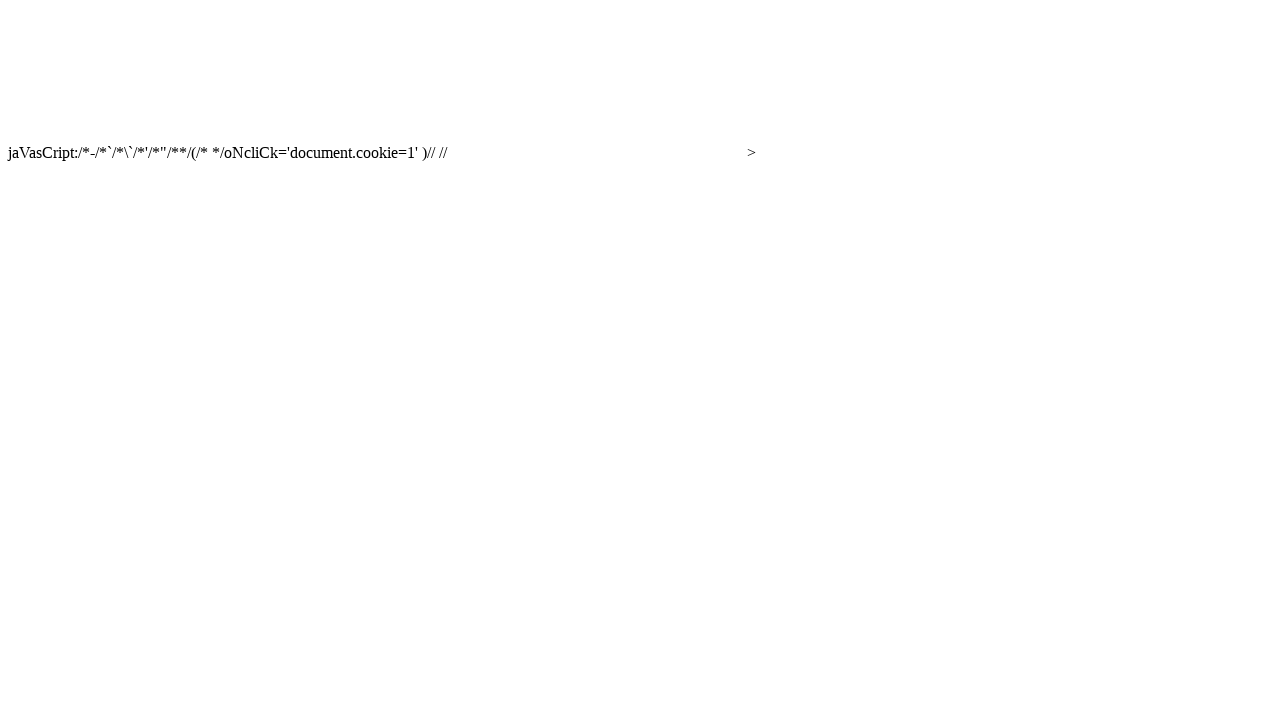

Page loaded for endpoint: https://public-firing-range.appspot.com/reflected/filteredstrings/body/caseSensitive/SCRIPT?q=
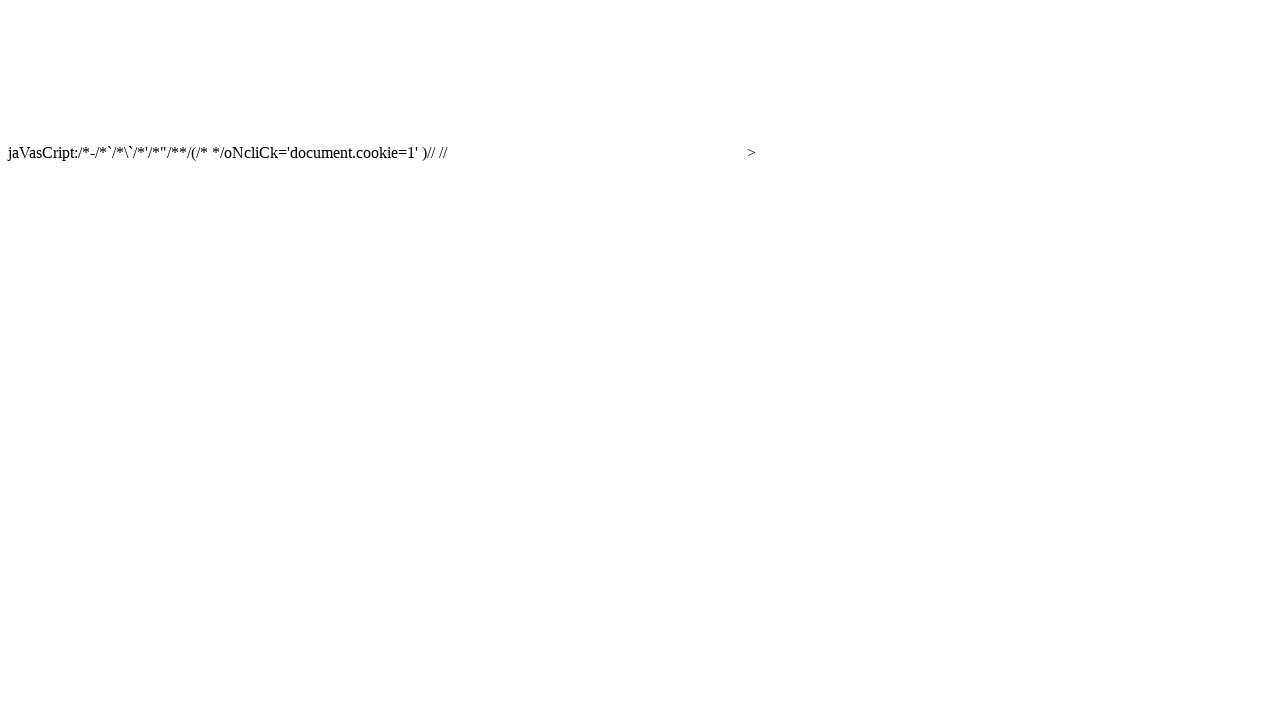

Potential XSS vulnerability detected: cookies found at https://public-firing-range.appspot.com/reflected/filteredstrings/body/caseSensitive/SCRIPT?q=
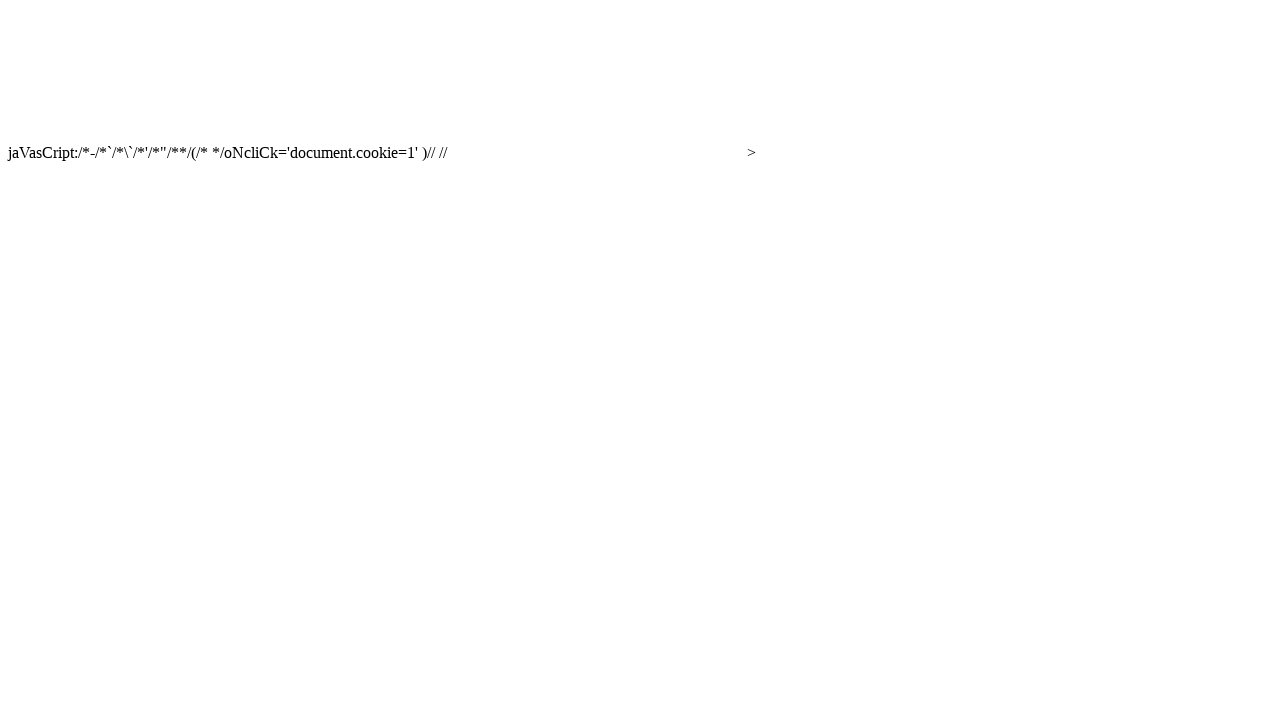

Cookies cleared for next test
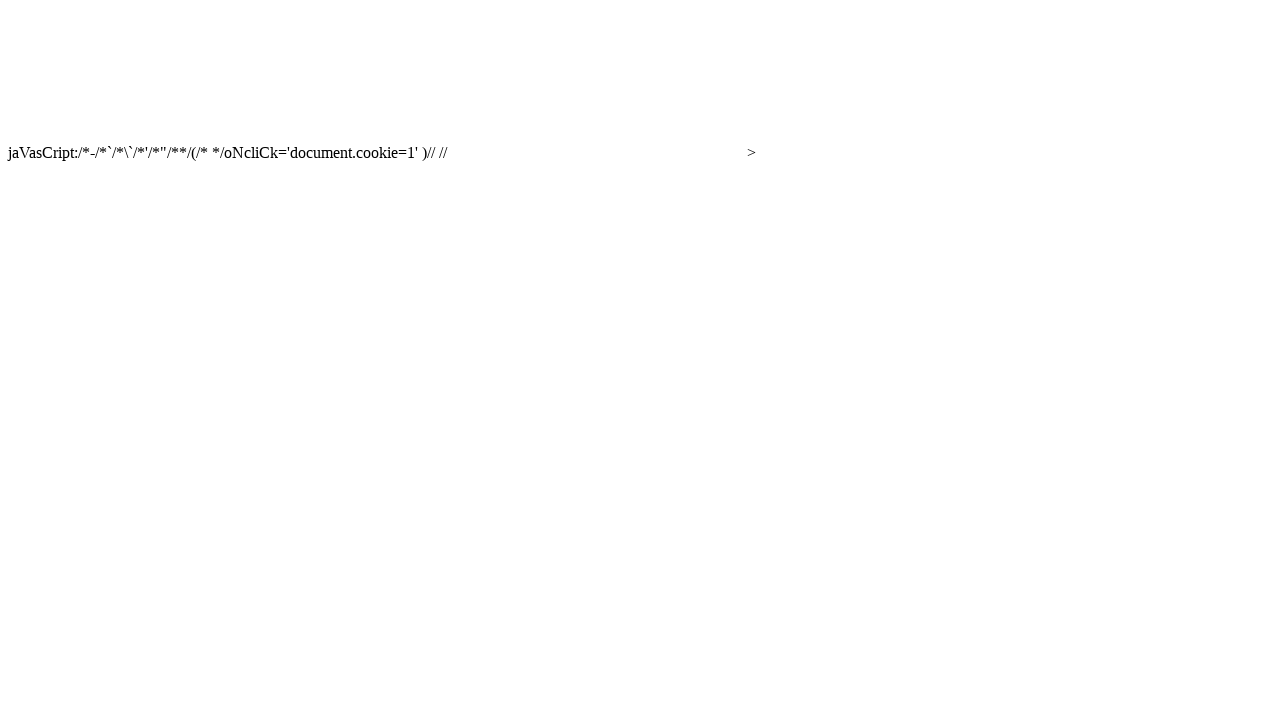

Page loaded for endpoint: https://public-firing-range.appspot.com/reflected/filteredstrings/body/caseInsensitive/script?q=
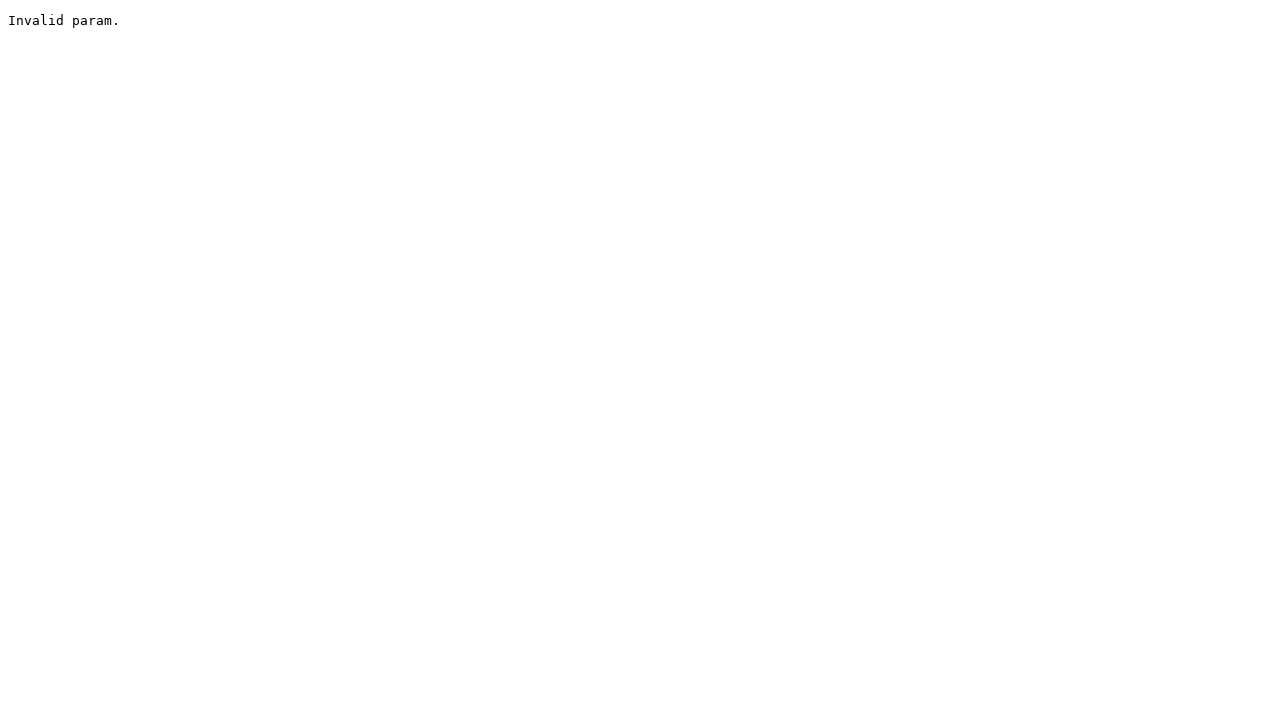

No cookies detected at https://public-firing-range.appspot.com/reflected/filteredstrings/body/caseInsensitive/script?q= - endpoint appears safe
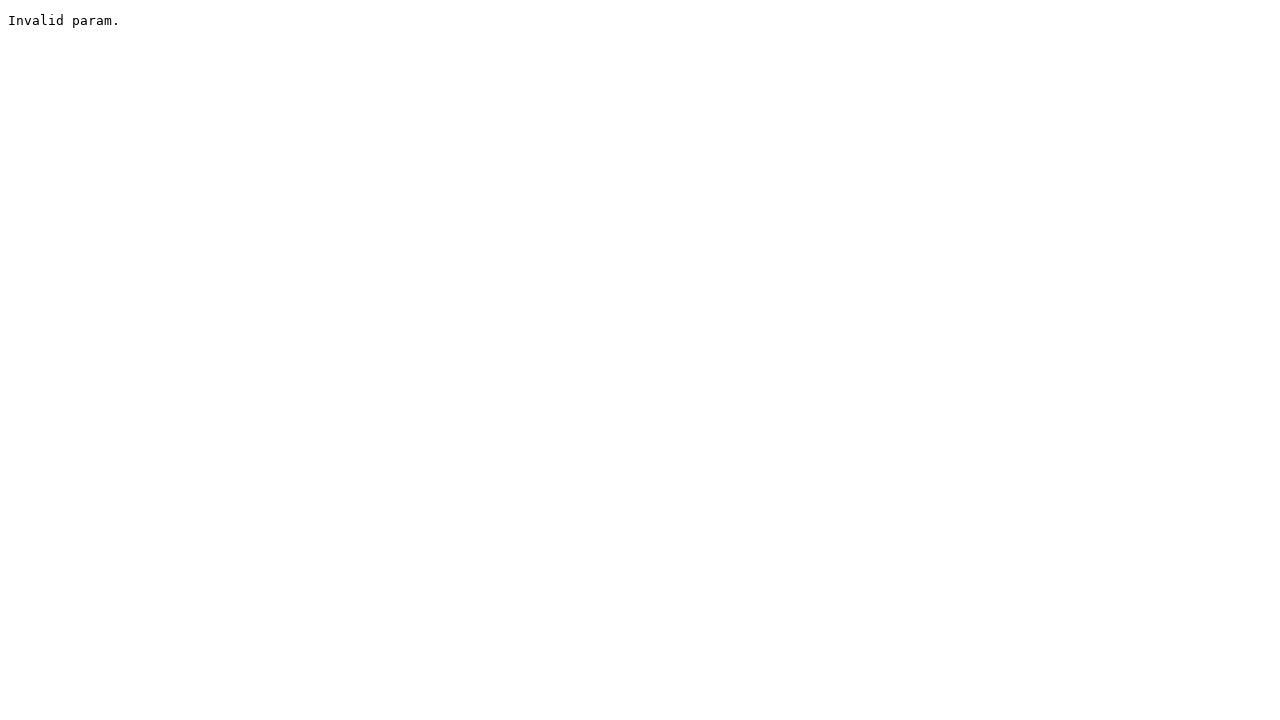

Page loaded for endpoint: https://public-firing-range.appspot.com/tags/tag?q=
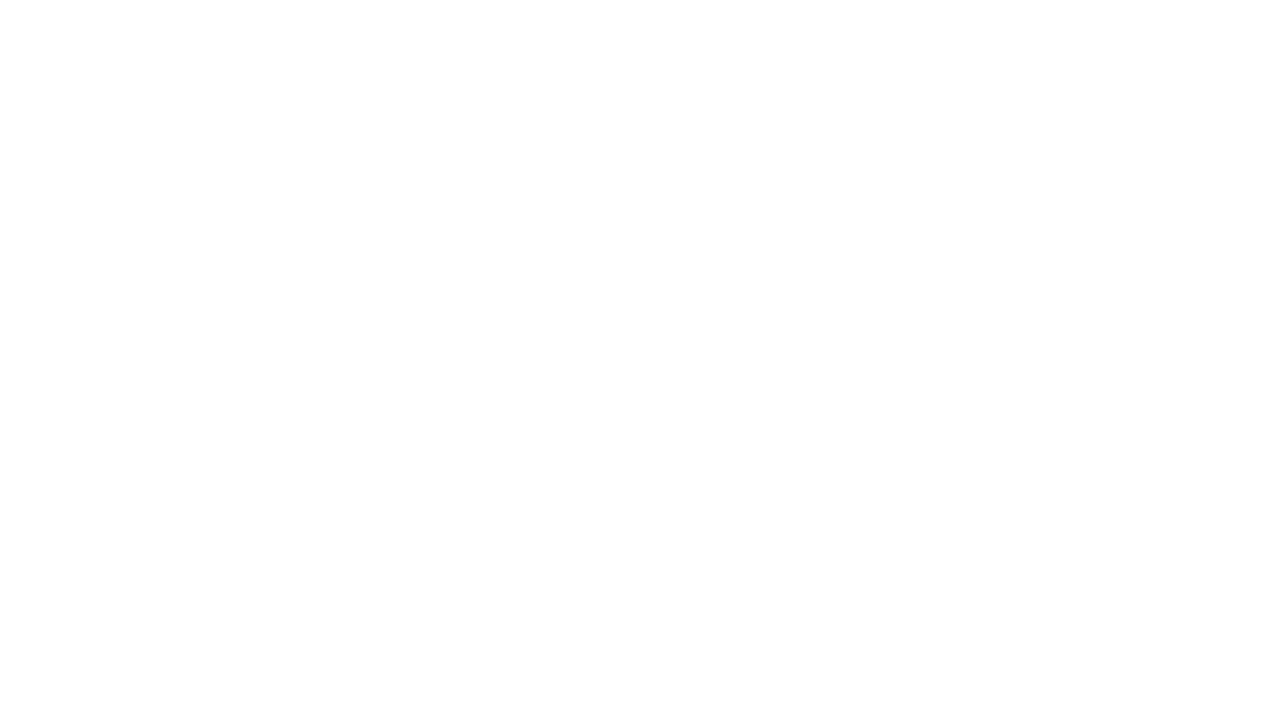

Potential XSS vulnerability detected: cookies found at https://public-firing-range.appspot.com/tags/tag?q=
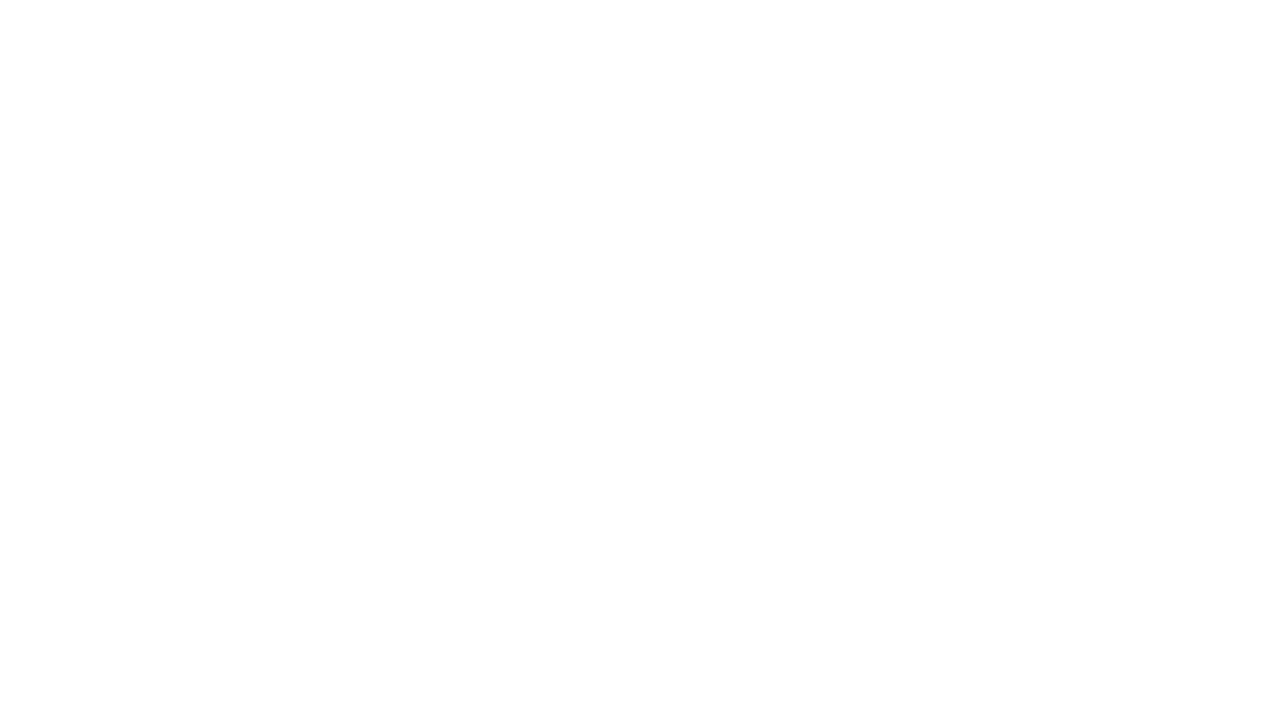

Cookies cleared for next test
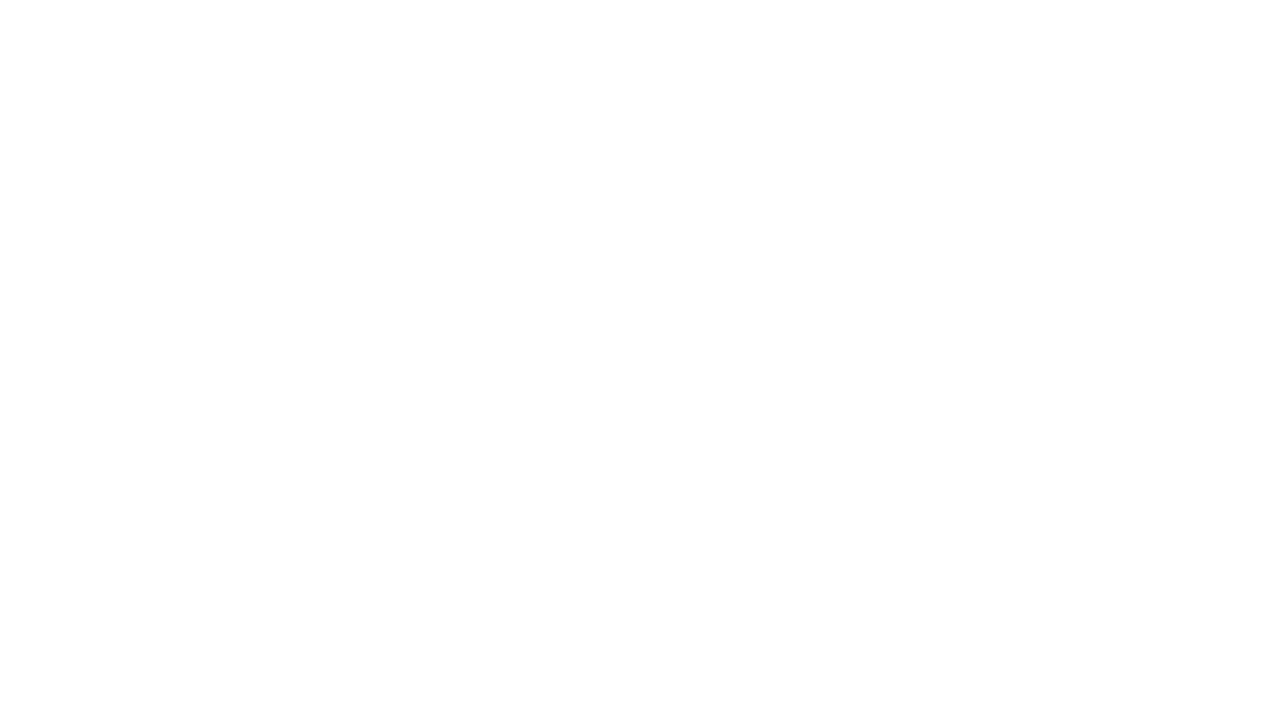

Page loaded for endpoint: https://public-firing-range.appspot.com/tags/tag/img?q=
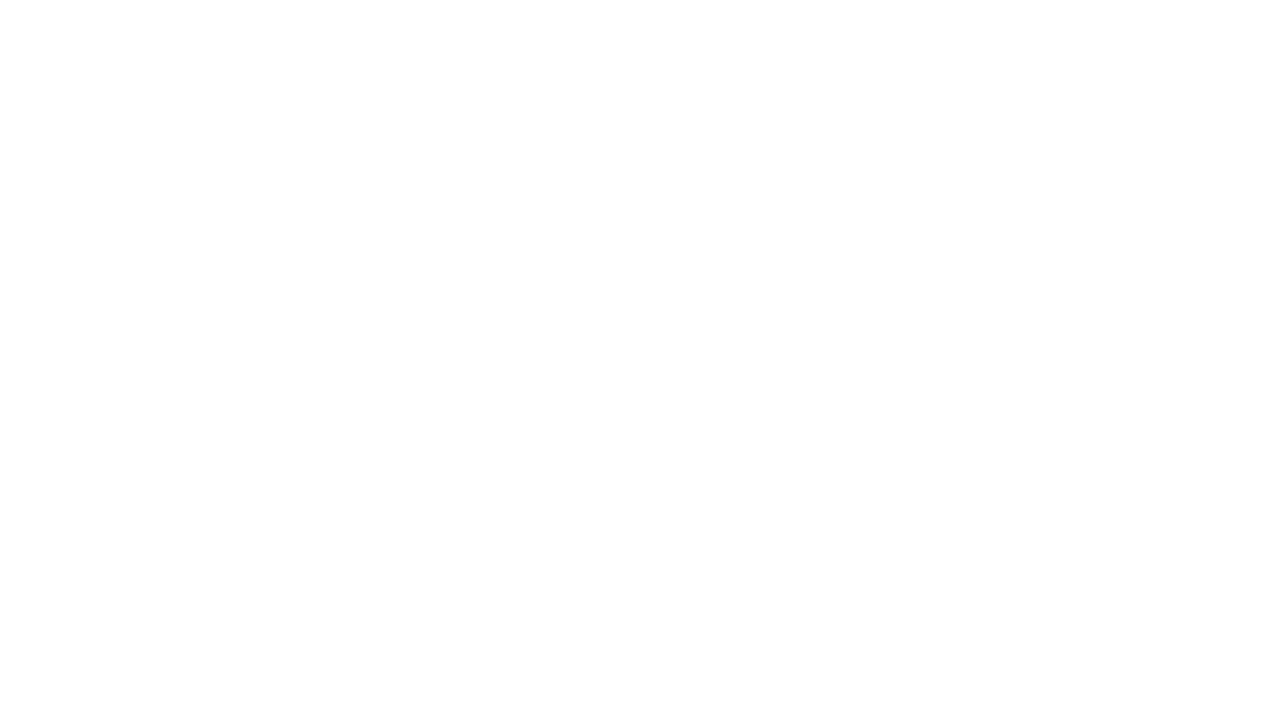

No cookies detected at https://public-firing-range.appspot.com/tags/tag/img?q= - endpoint appears safe
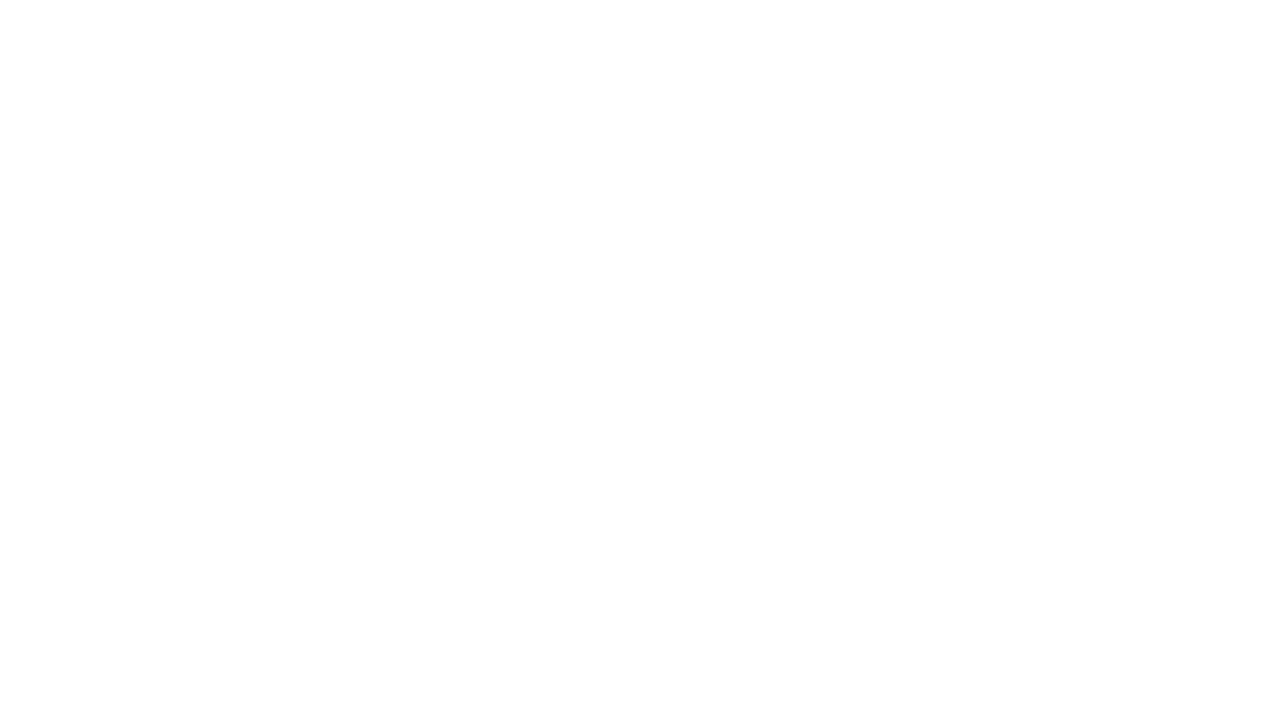

Page loaded for endpoint: https://public-firing-range.appspot.com/tags/tag/style?q=
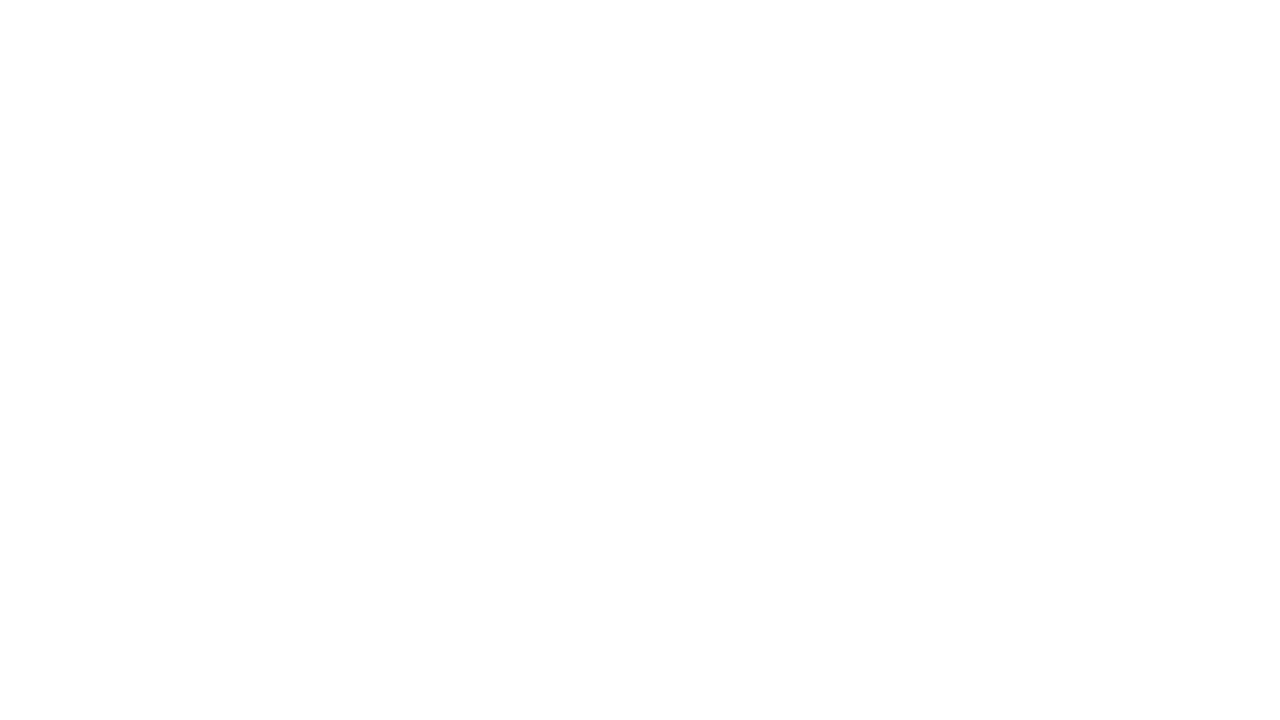

No cookies detected at https://public-firing-range.appspot.com/tags/tag/style?q= - endpoint appears safe
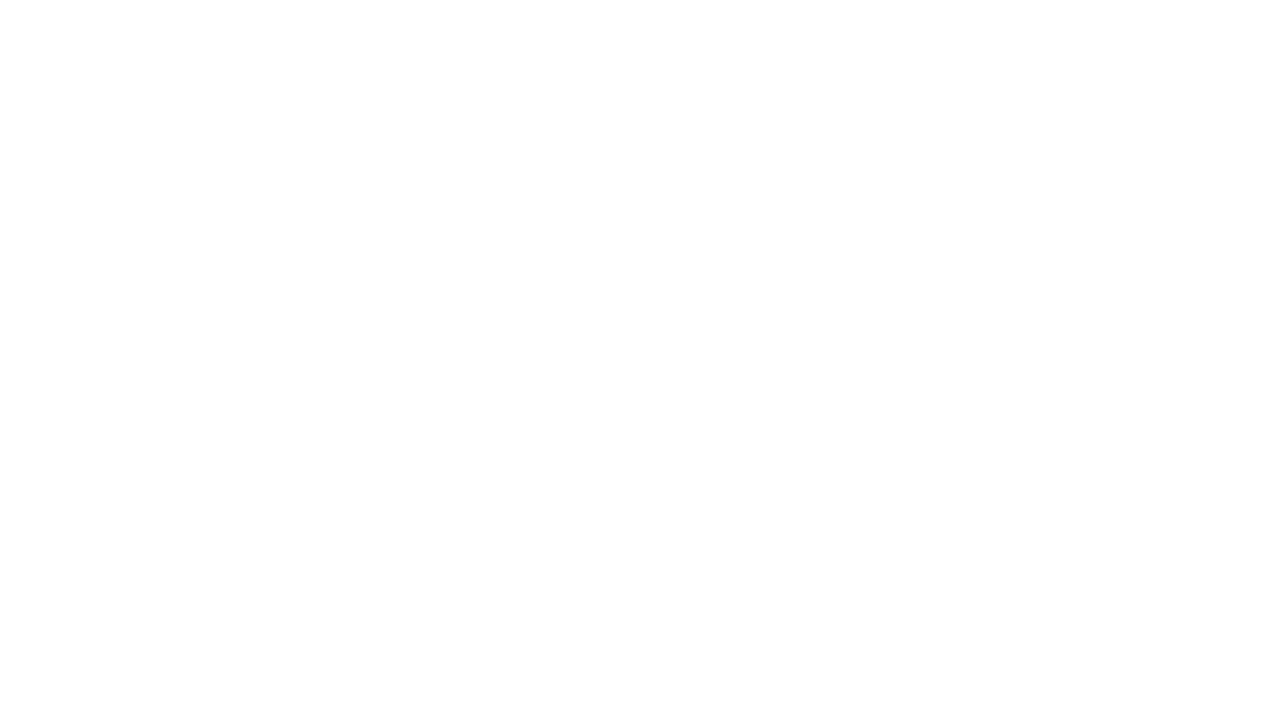

Page loaded for endpoint: https://public-firing-range.appspot.com/tags/tag/iframe?q=
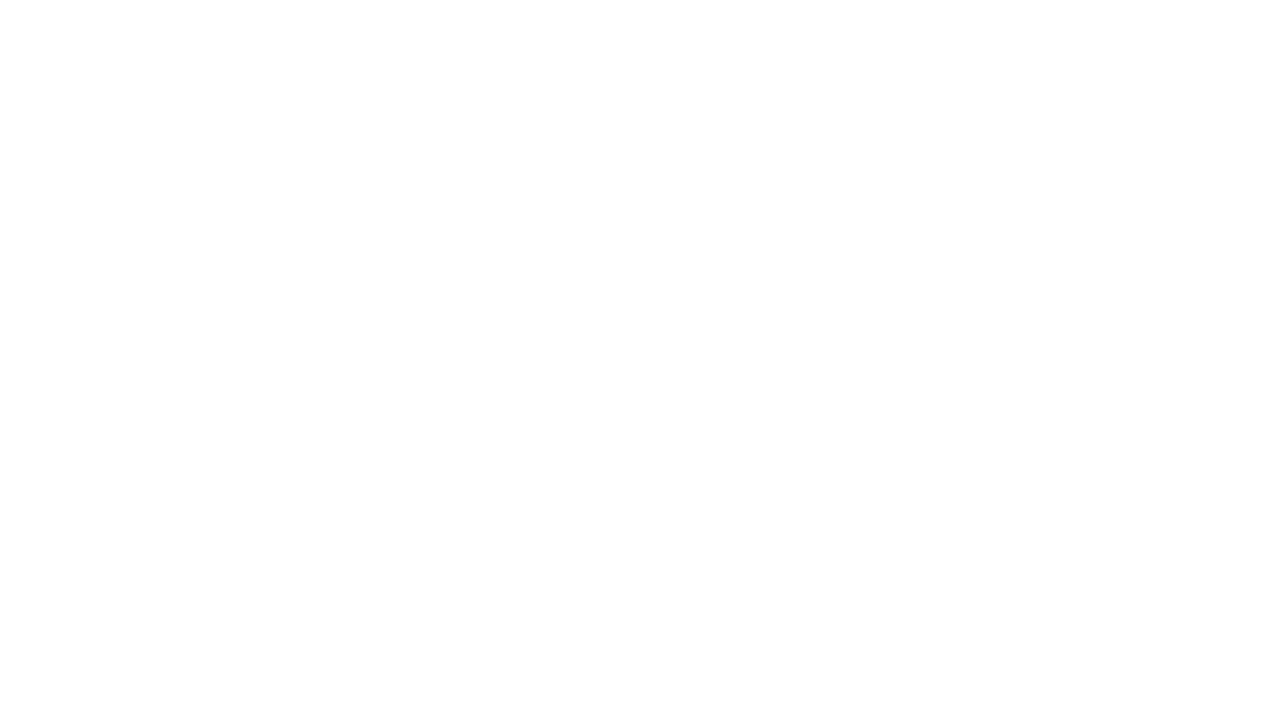

No cookies detected at https://public-firing-range.appspot.com/tags/tag/iframe?q= - endpoint appears safe
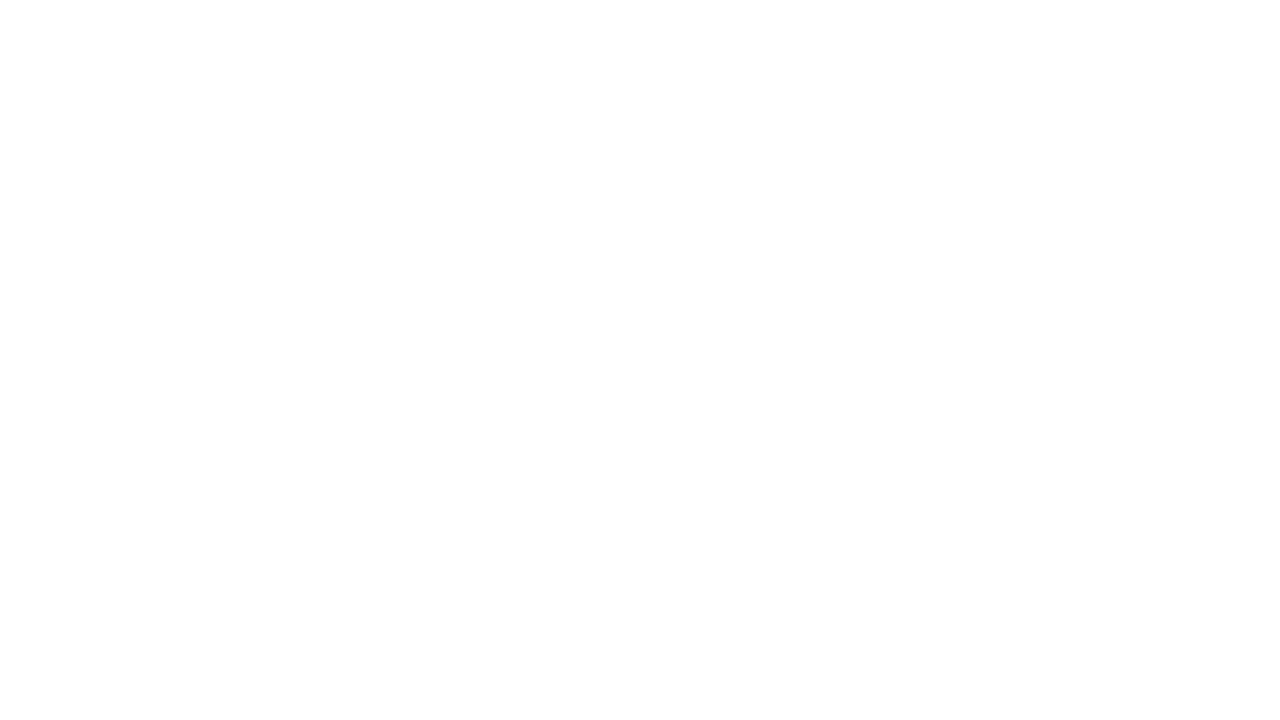

Page loaded for endpoint: https://public-firing-range.appspot.com/tags/tag/a/href?q=
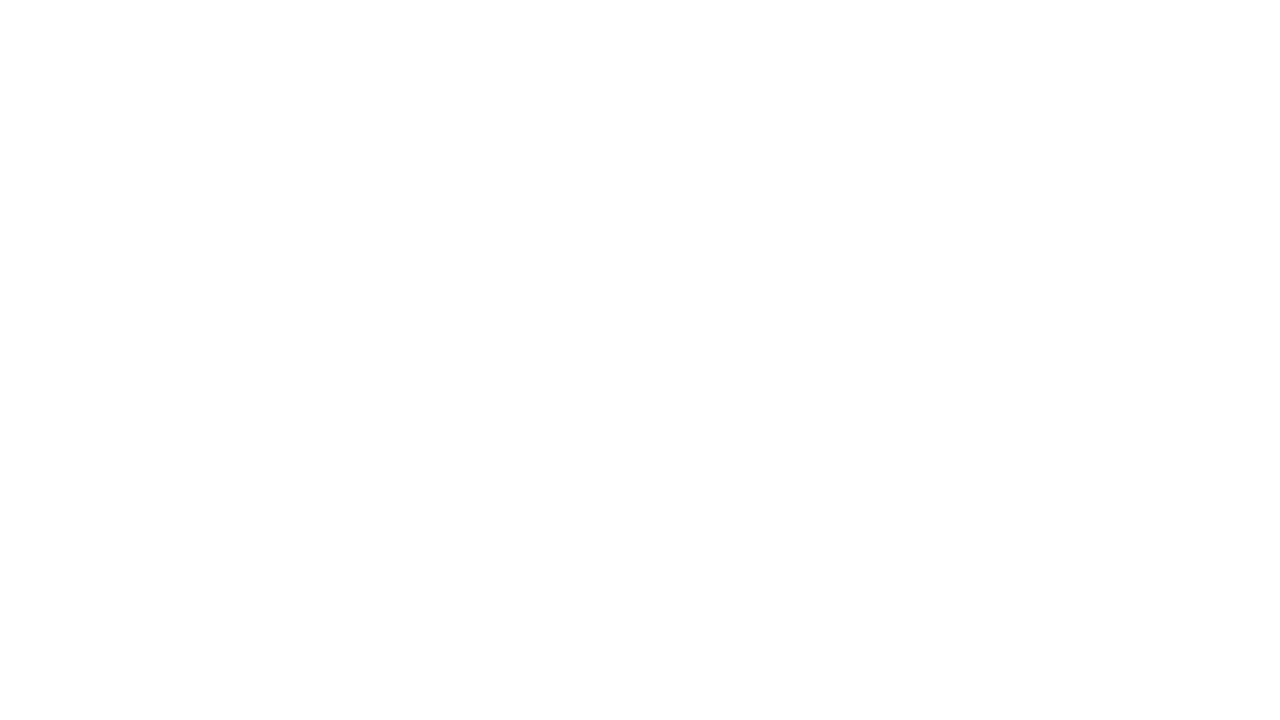

No cookies detected at https://public-firing-range.appspot.com/tags/tag/a/href?q= - endpoint appears safe
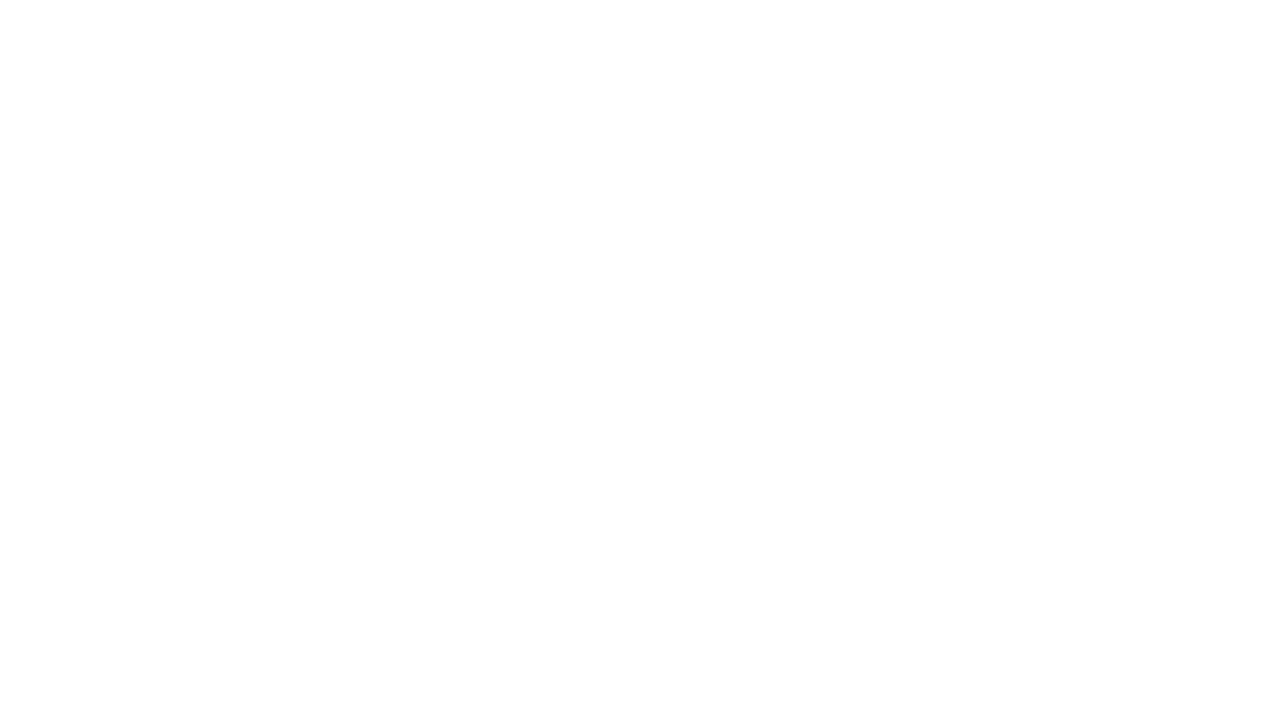

Page loaded for endpoint: https://public-firing-range.appspot.com/tags/tag/a/style?q=
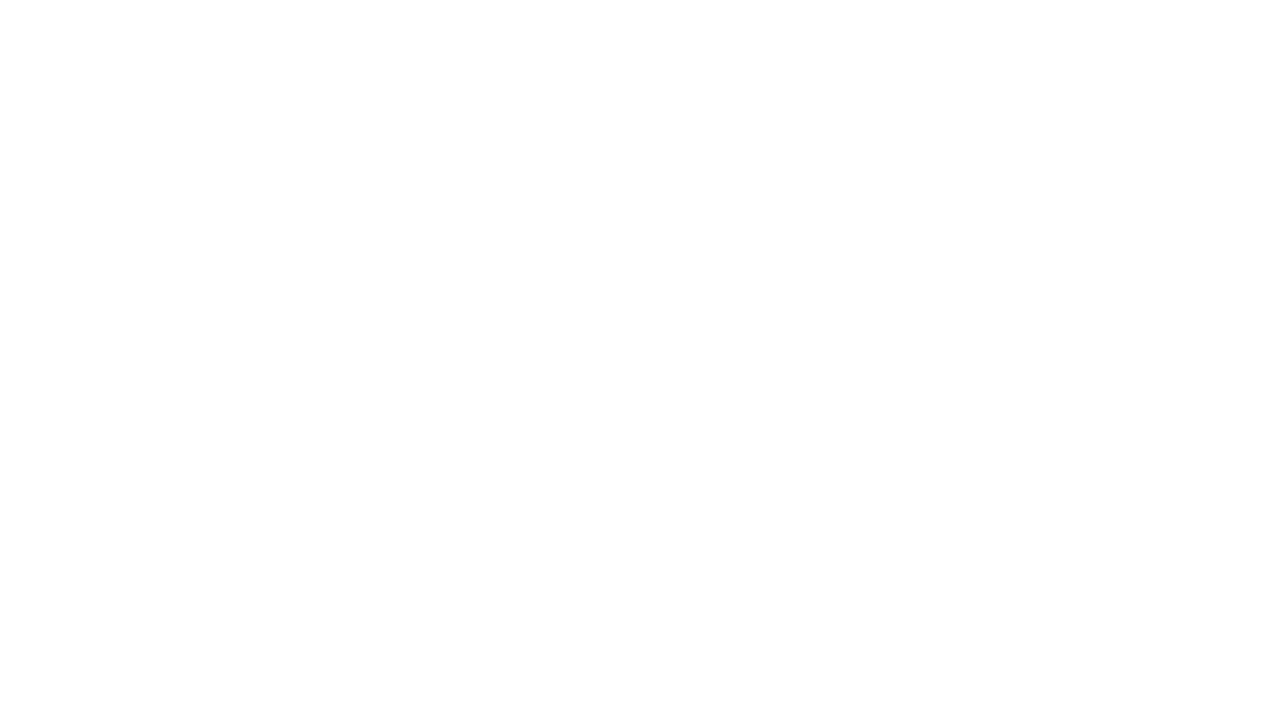

No cookies detected at https://public-firing-range.appspot.com/tags/tag/a/style?q= - endpoint appears safe
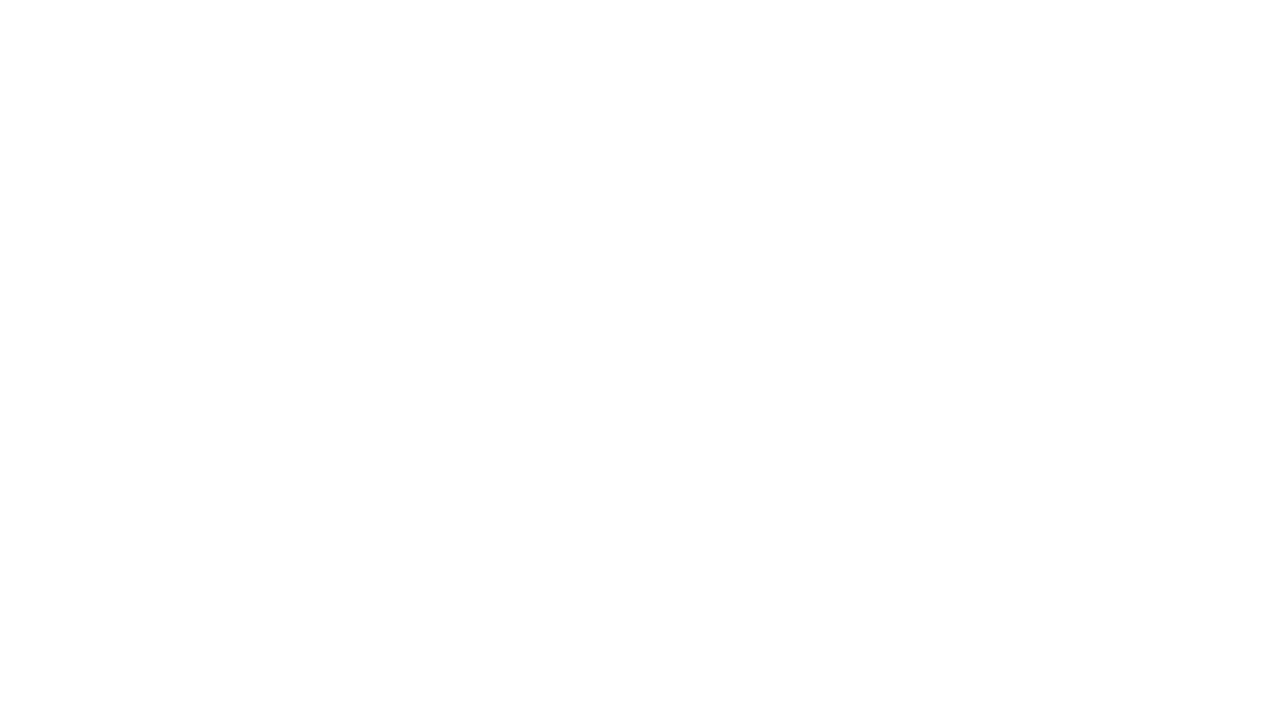

Page loaded for endpoint: https://public-firing-range.appspot.com/tags/tag/script/src?q=
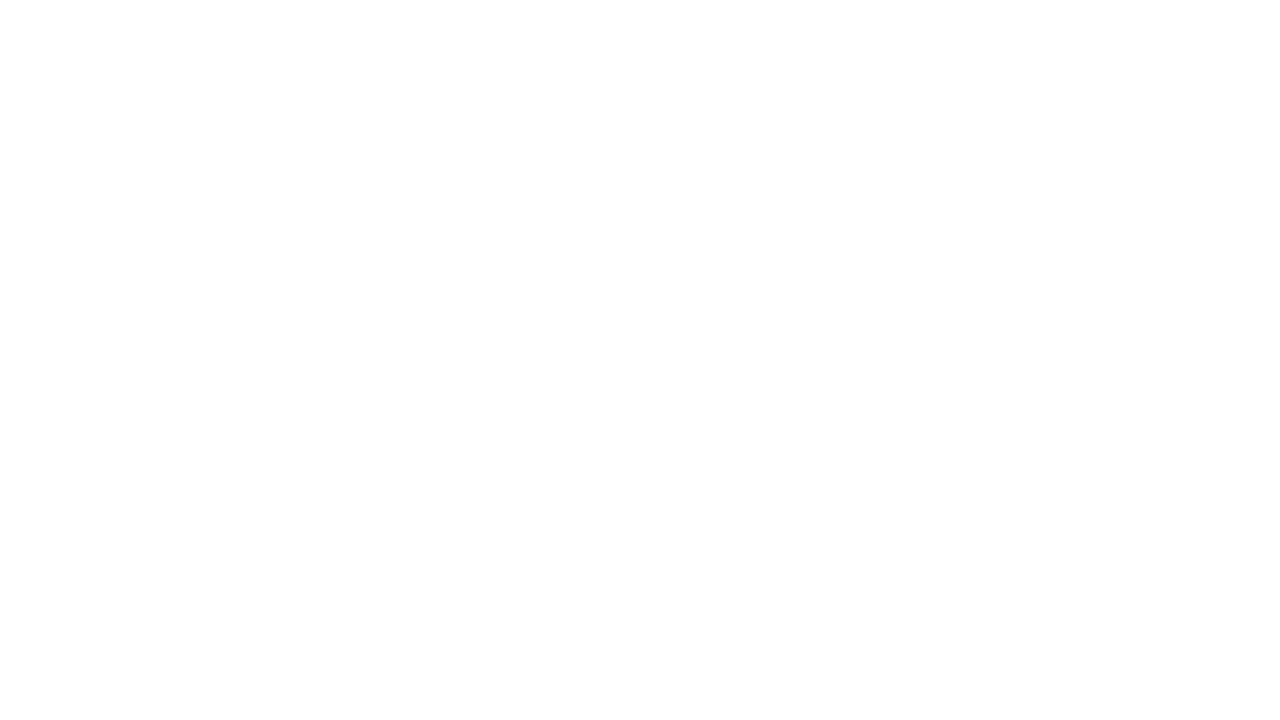

No cookies detected at https://public-firing-range.appspot.com/tags/tag/script/src?q= - endpoint appears safe
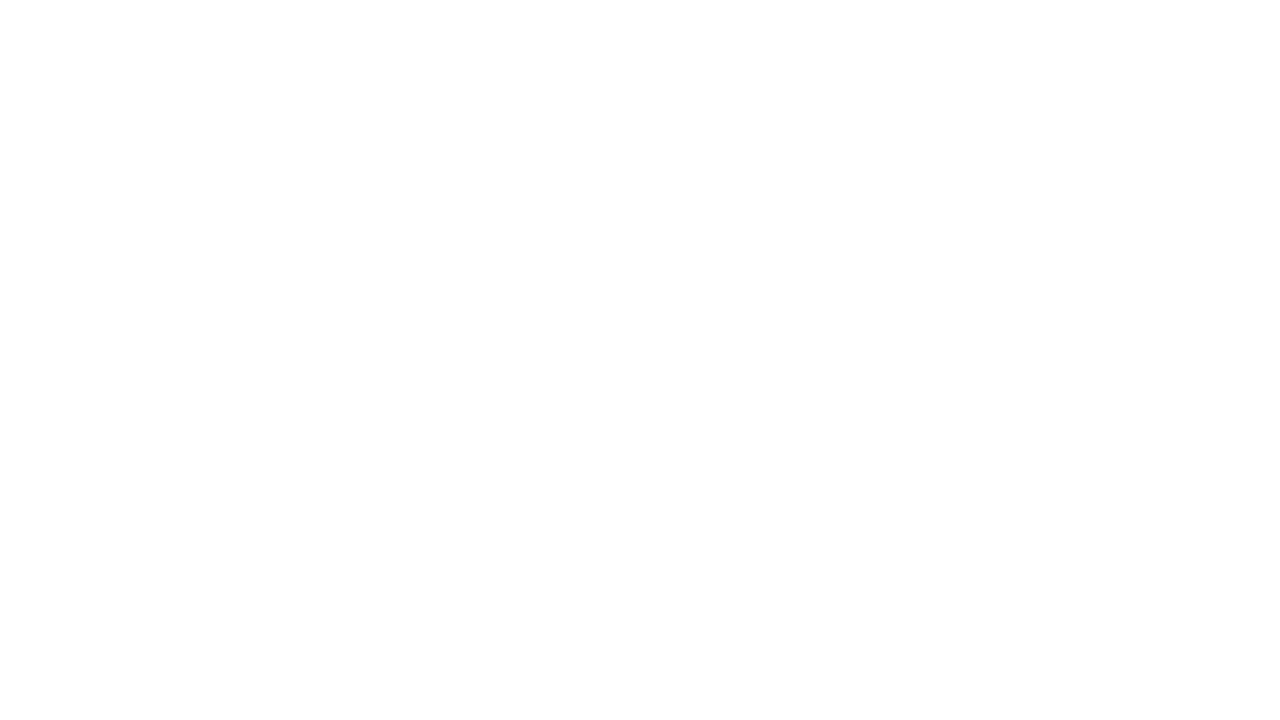

Page loaded for endpoint: https://public-firing-range.appspot.com/tags/tag/body/onload?q=
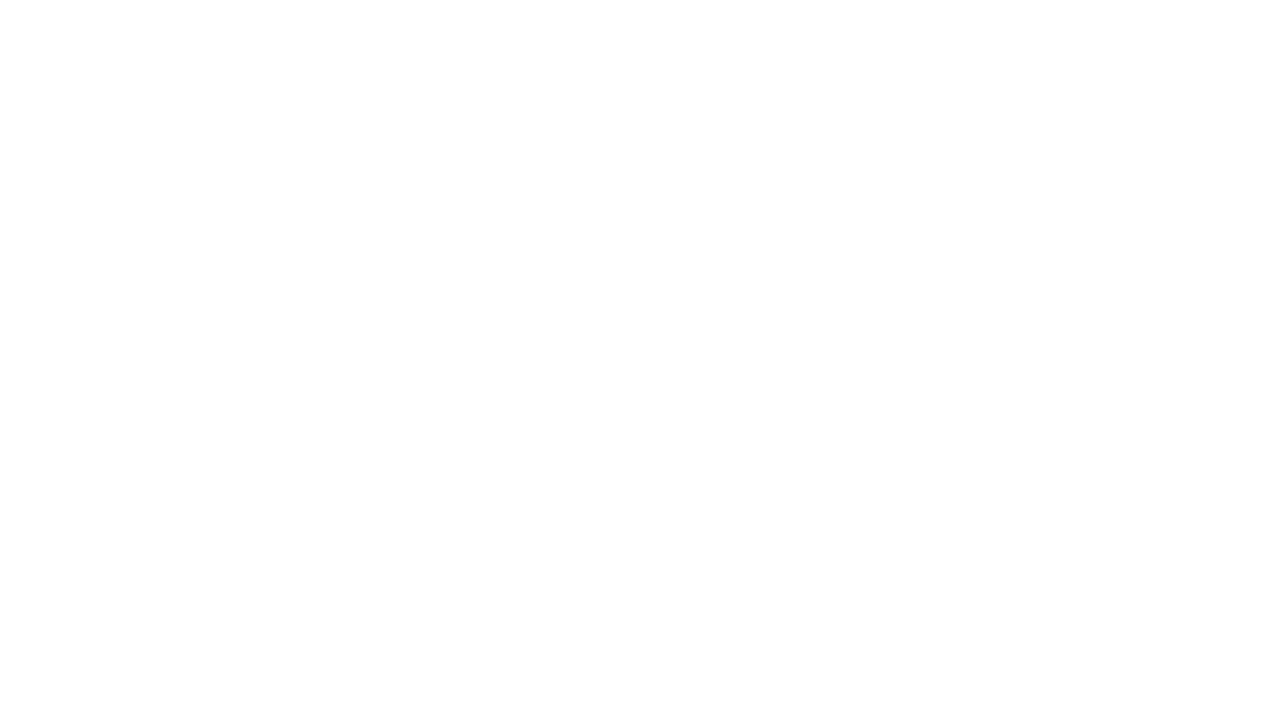

No cookies detected at https://public-firing-range.appspot.com/tags/tag/body/onload?q= - endpoint appears safe
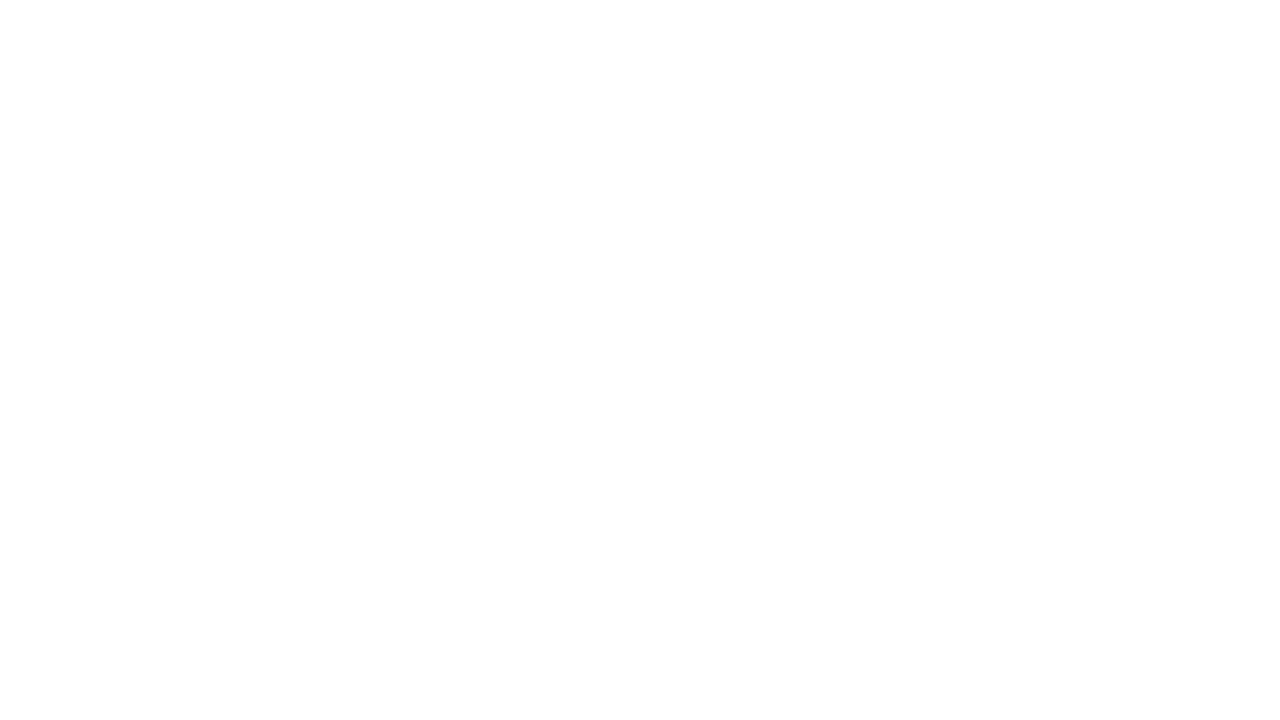

Page loaded for endpoint: https://public-firing-range.appspot.com/tags/expression?q=
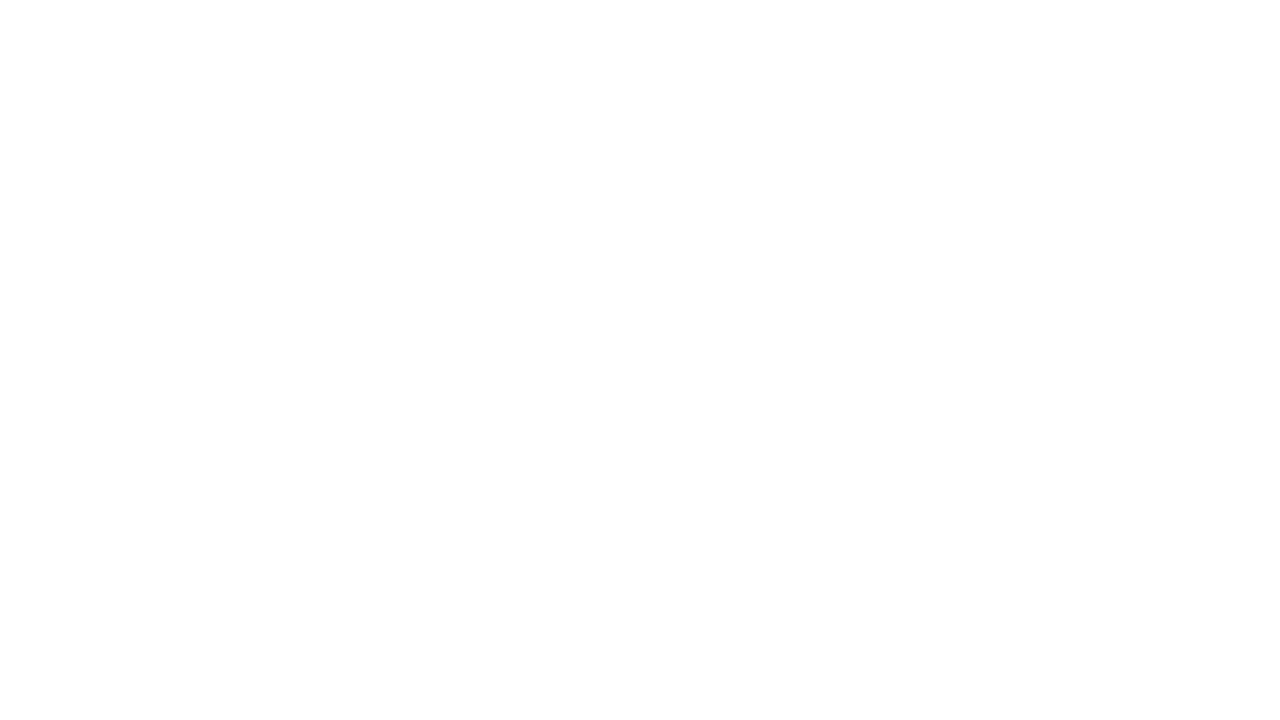

Potential XSS vulnerability detected: cookies found at https://public-firing-range.appspot.com/tags/expression?q=
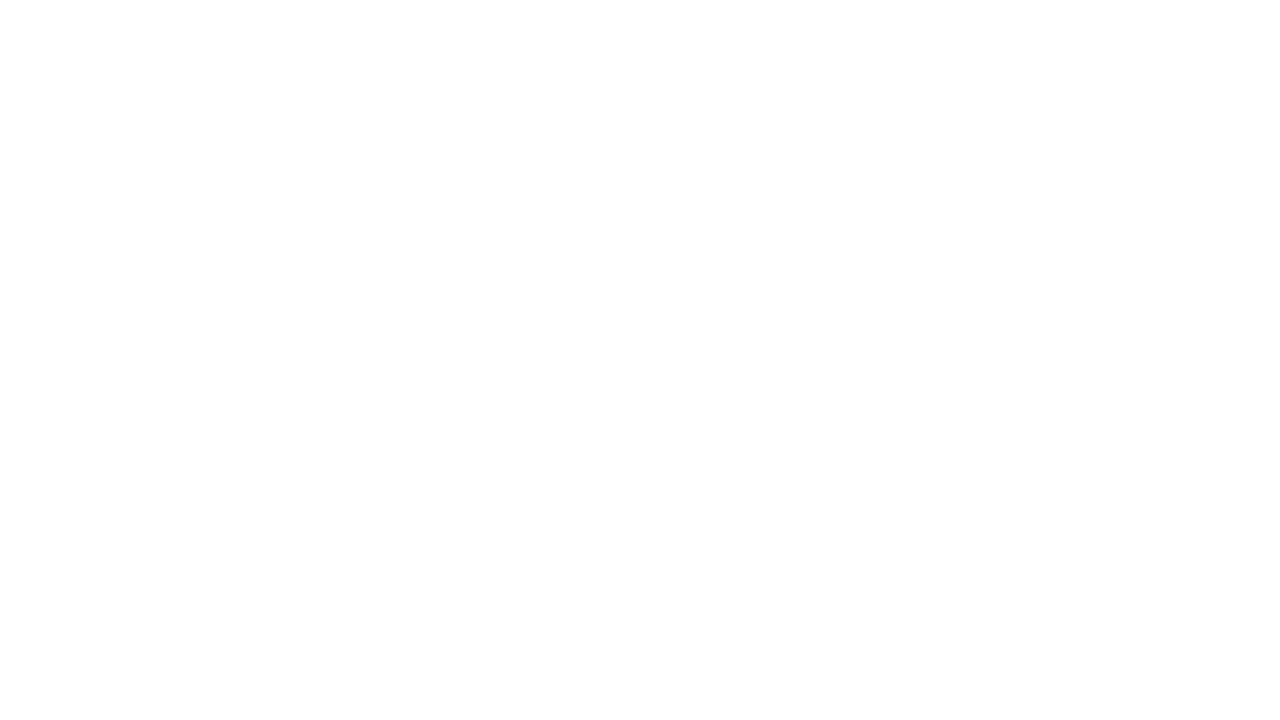

Cookies cleared for next test
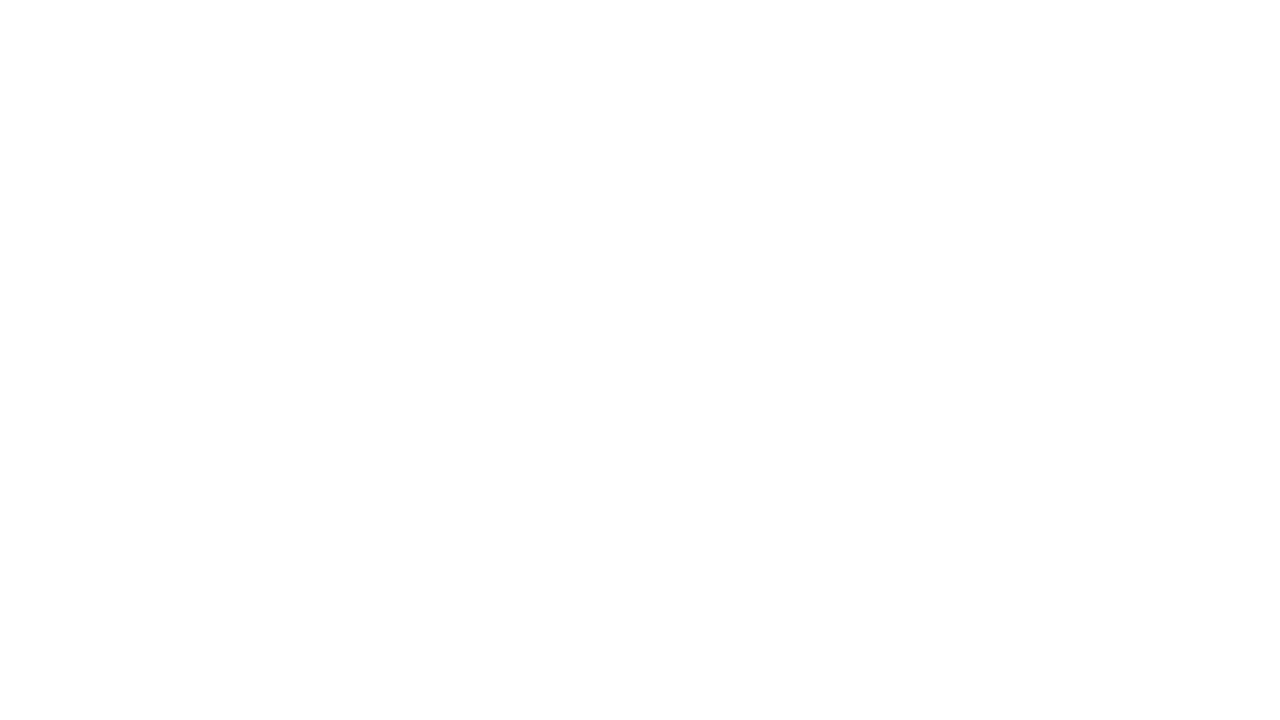

Page loaded for endpoint: https://public-firing-range.appspot.com/tags/multiline?q=
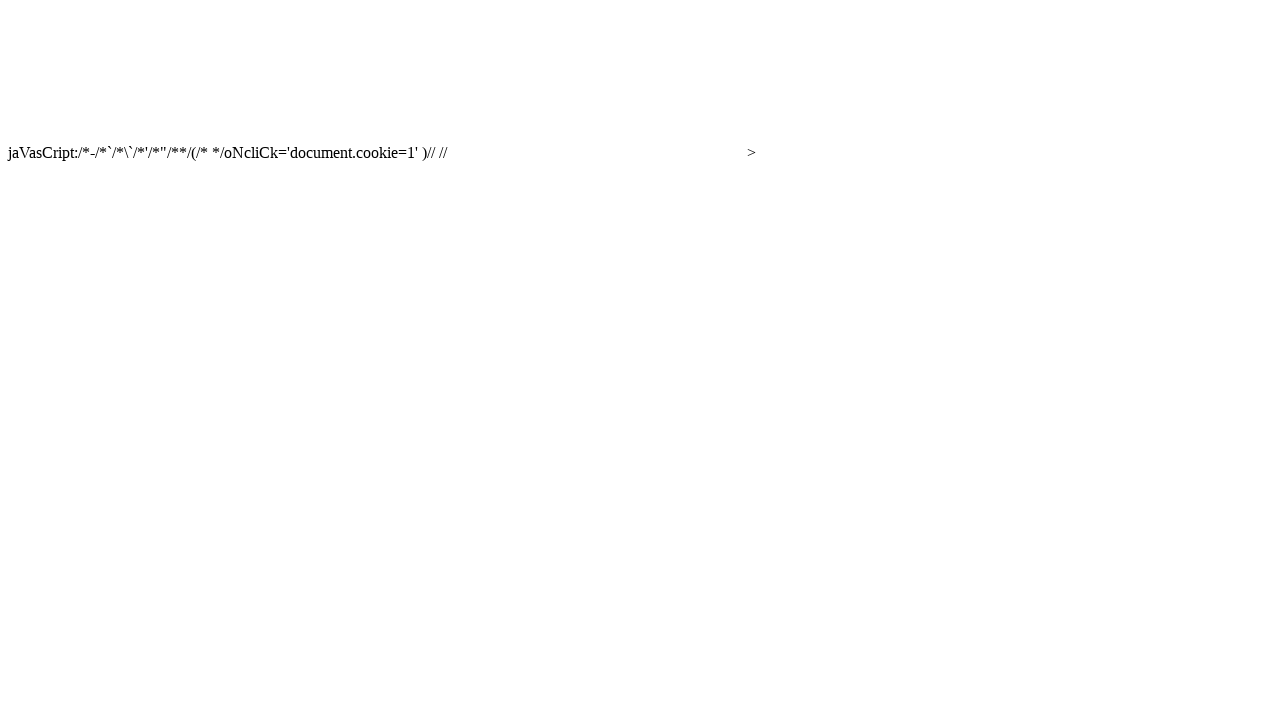

Potential XSS vulnerability detected: cookies found at https://public-firing-range.appspot.com/tags/multiline?q=
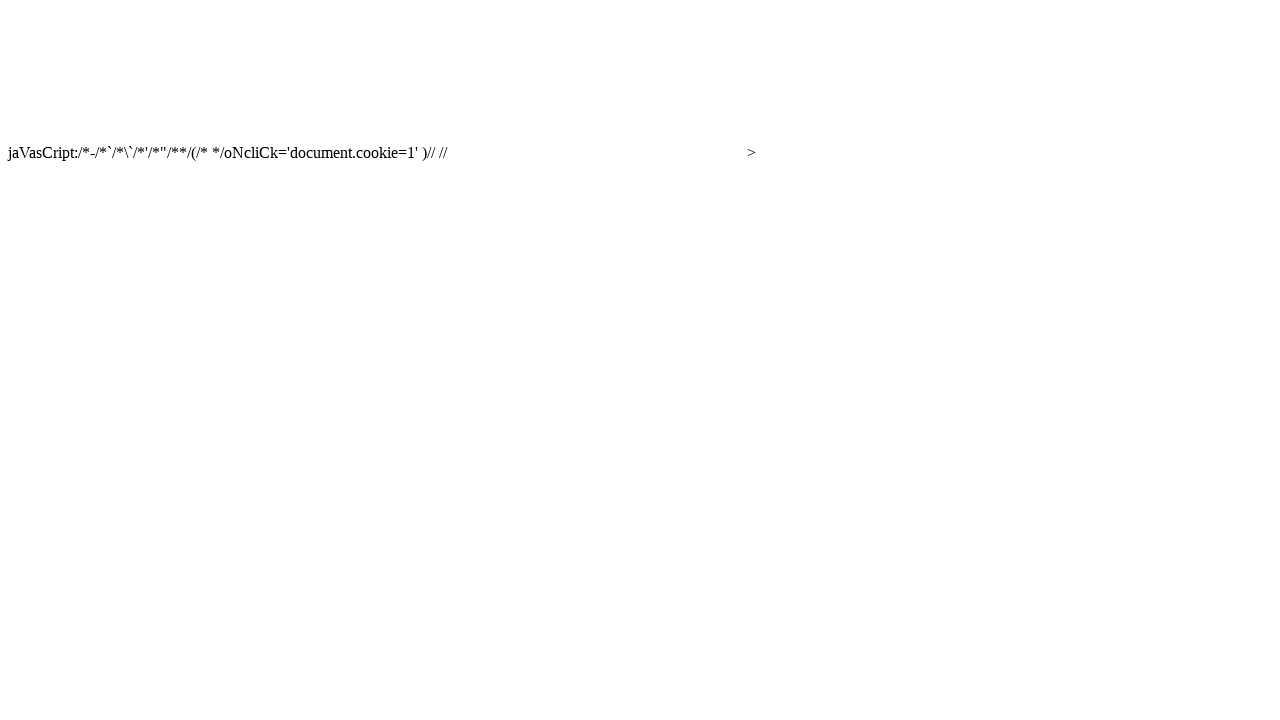

Cookies cleared for next test
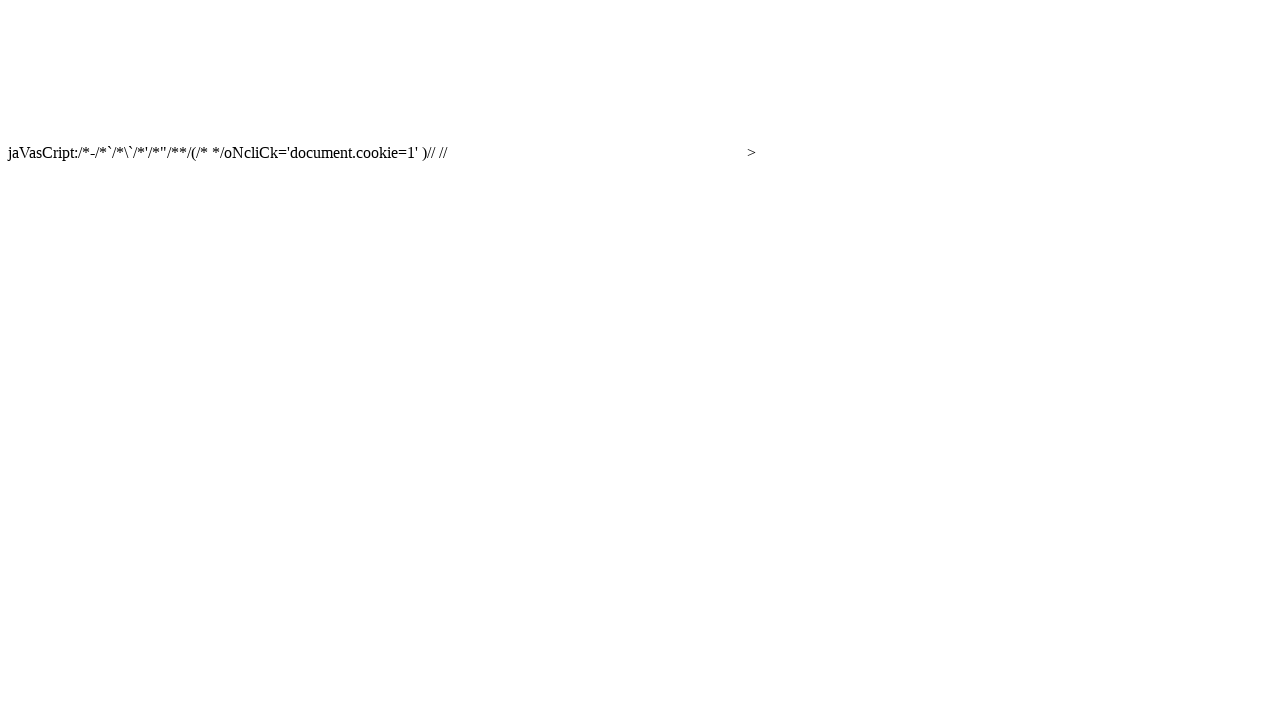

Page loaded for endpoint: https://public-firing-range.appspot.com/escape/serverside/escapeHtml/css_import?q=
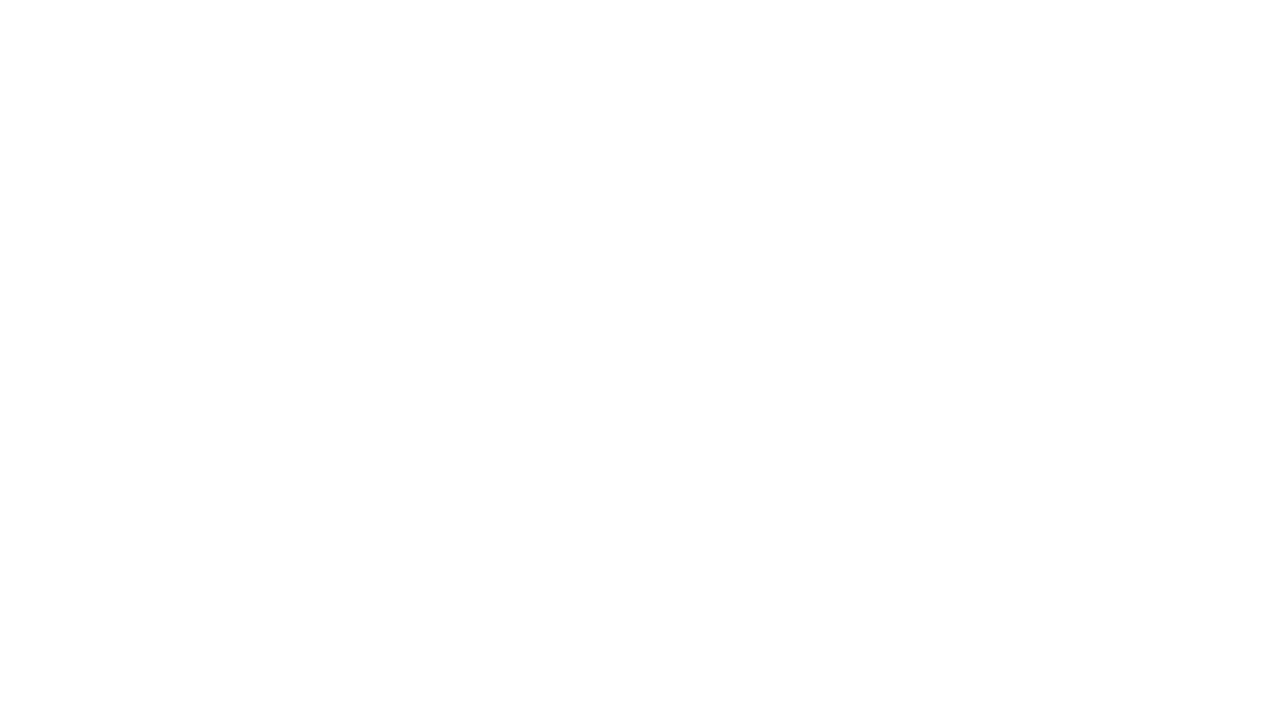

No cookies detected at https://public-firing-range.appspot.com/escape/serverside/escapeHtml/css_import?q= - endpoint appears safe
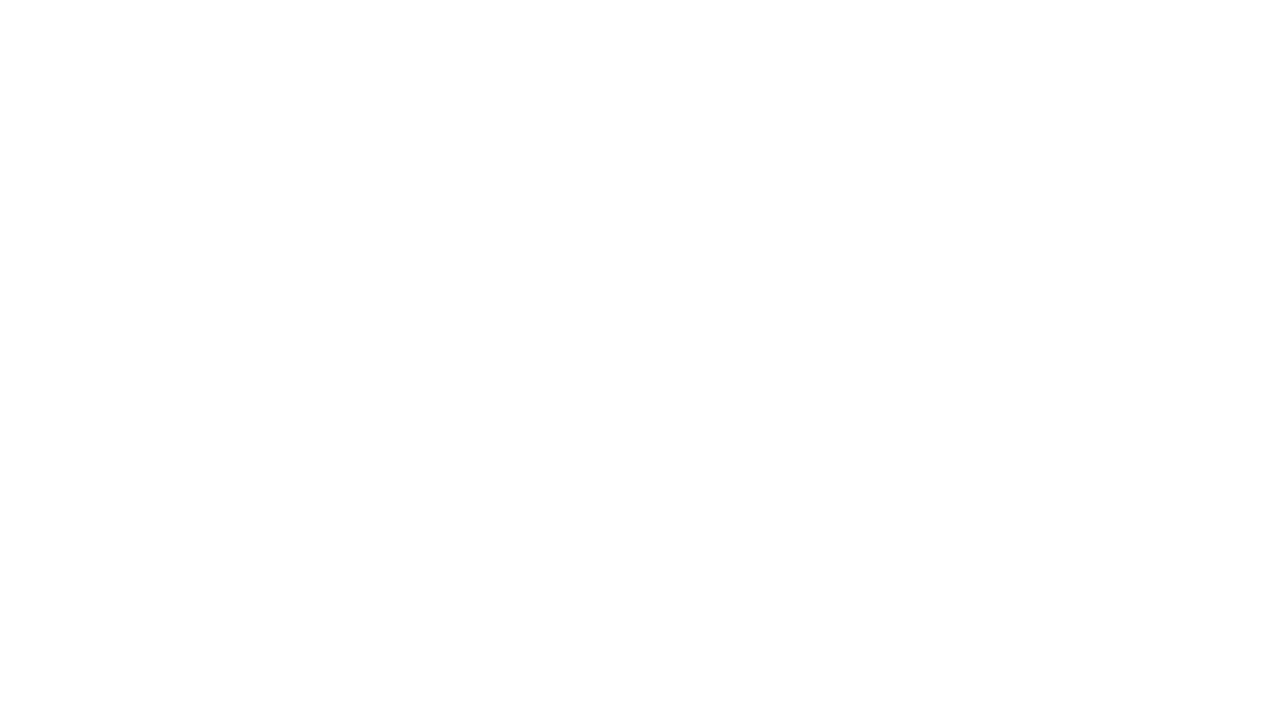

Page loaded for endpoint: https://public-firing-range.appspot.com/escape/js/escape?q=
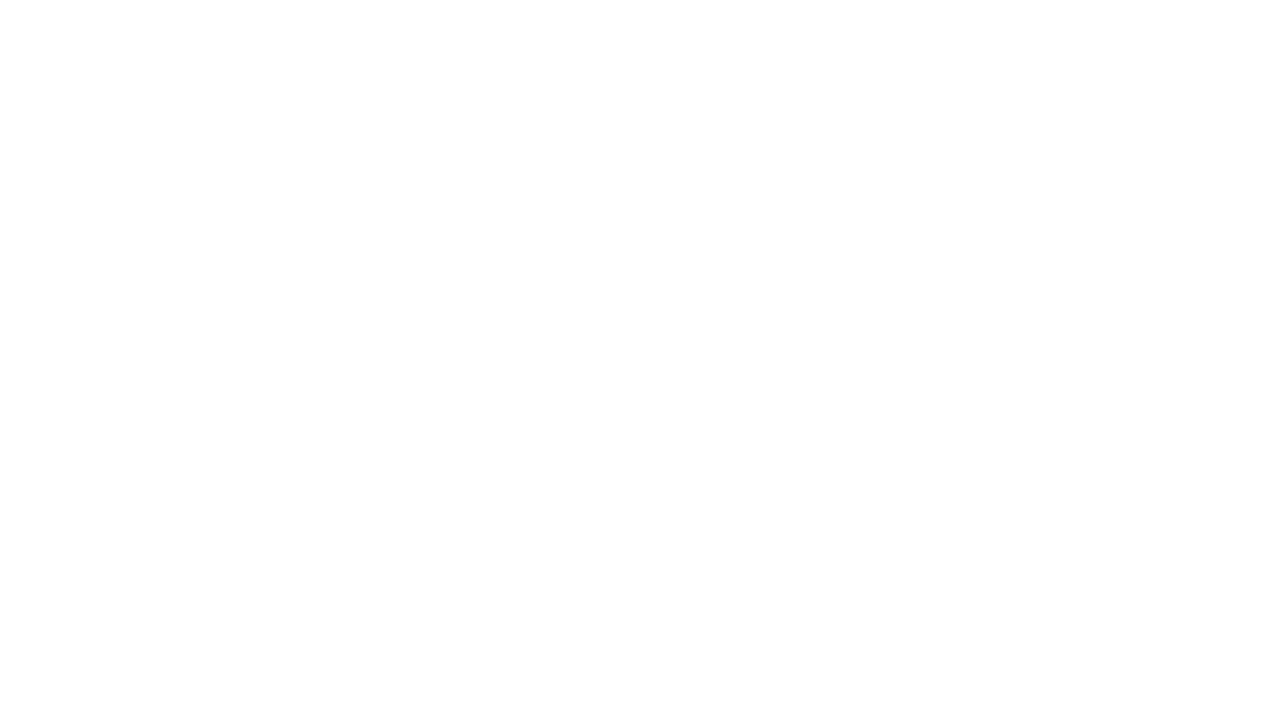

No cookies detected at https://public-firing-range.appspot.com/escape/js/escape?q= - endpoint appears safe
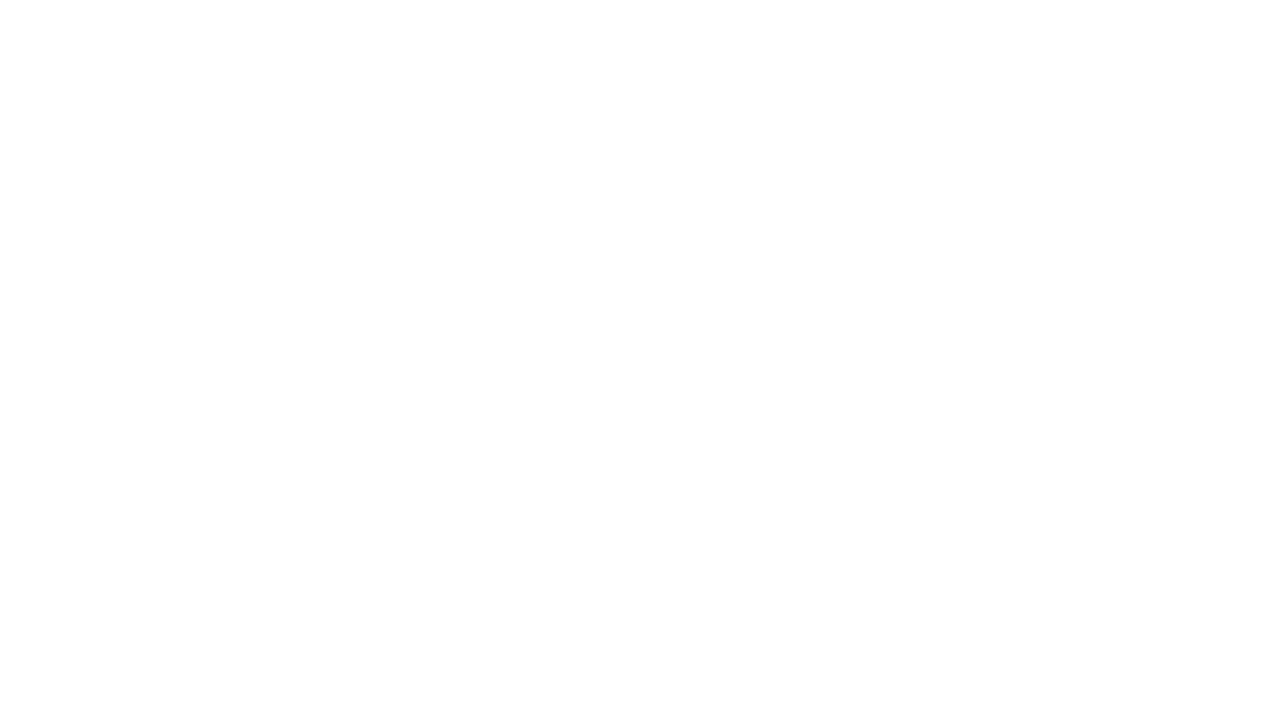

Page loaded for endpoint: https://public-firing-range.appspot.com/escape/js/encodeURIComponent?q=
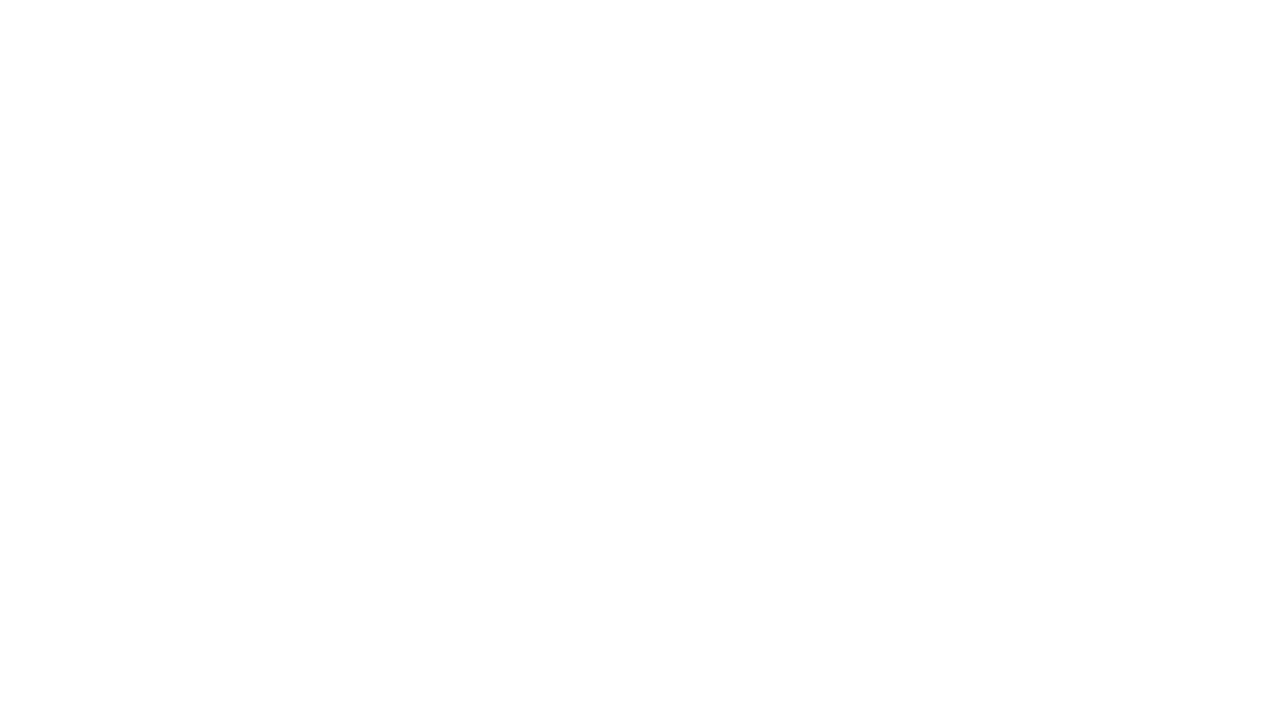

No cookies detected at https://public-firing-range.appspot.com/escape/js/encodeURIComponent?q= - endpoint appears safe
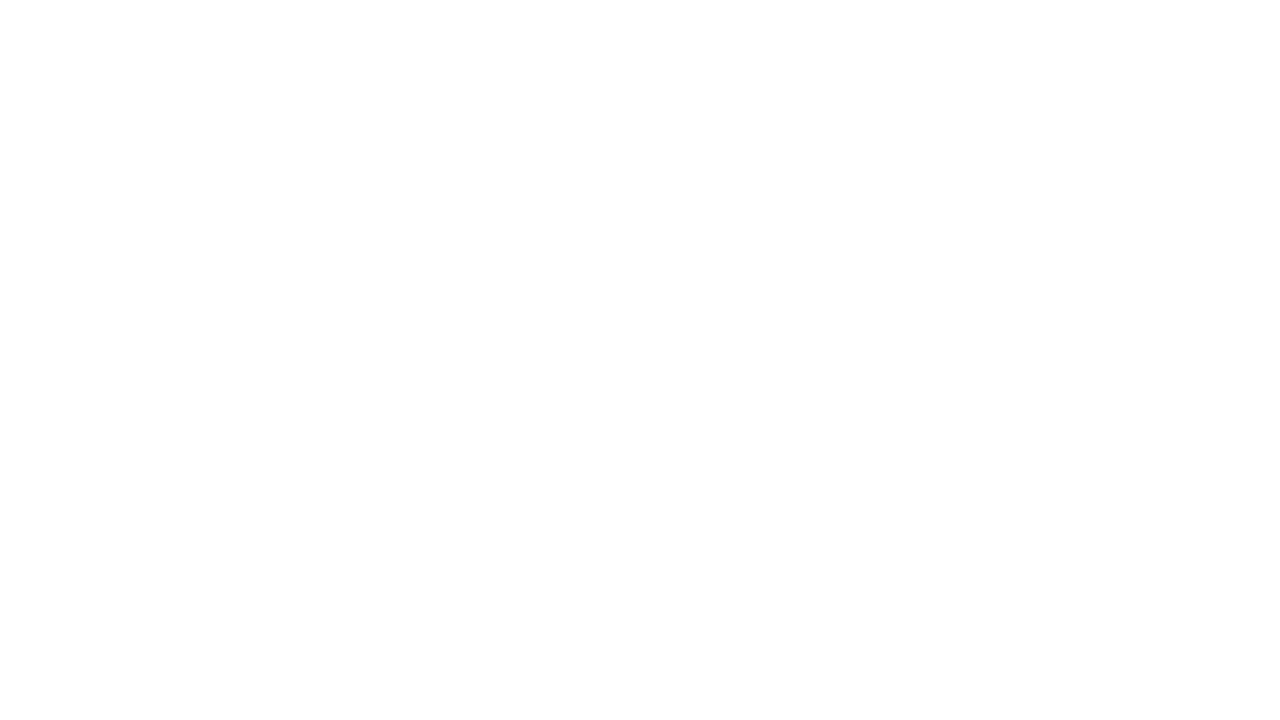

Page loaded for endpoint: https://public-firing-range.appspot.com/escape/js/html_escape?q=
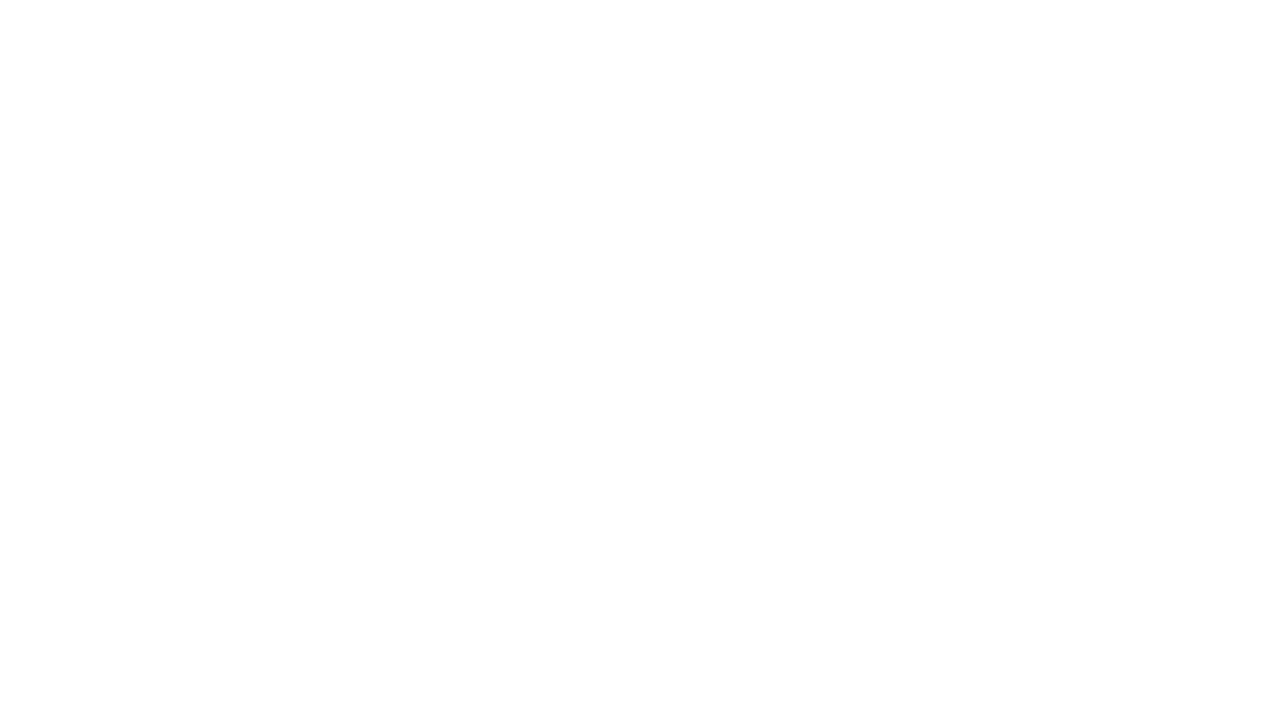

No cookies detected at https://public-firing-range.appspot.com/escape/js/html_escape?q= - endpoint appears safe
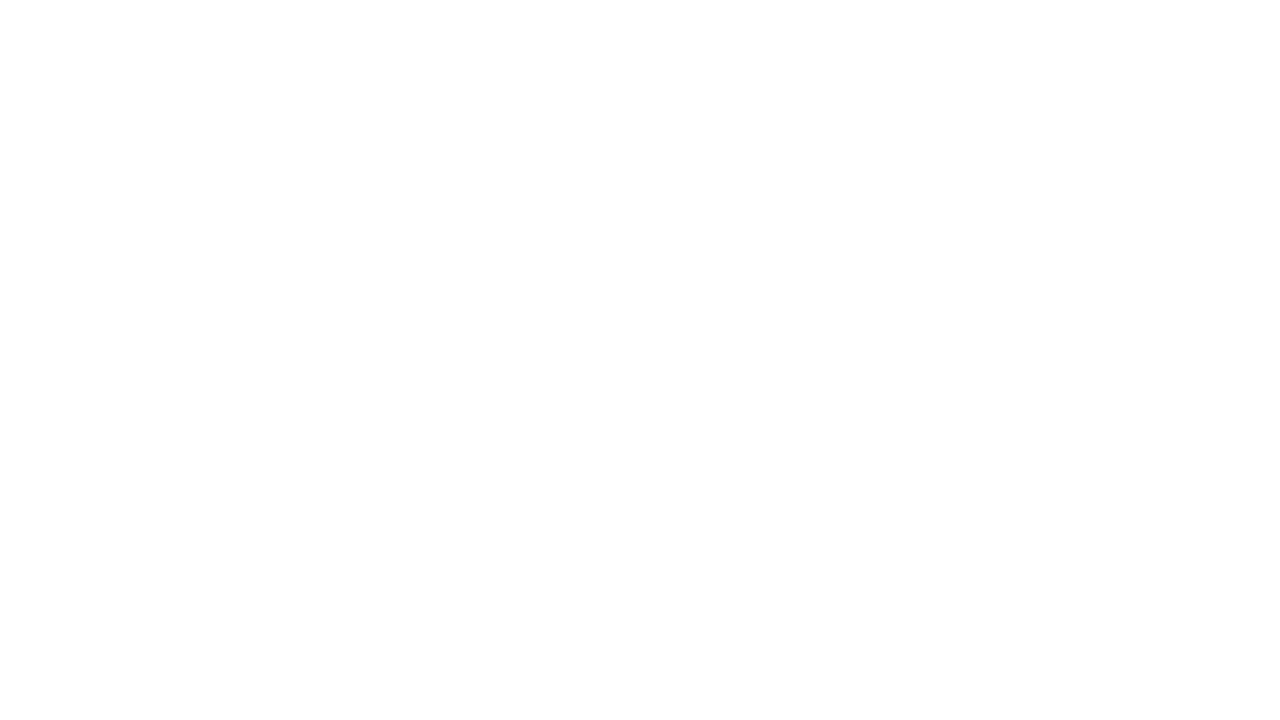

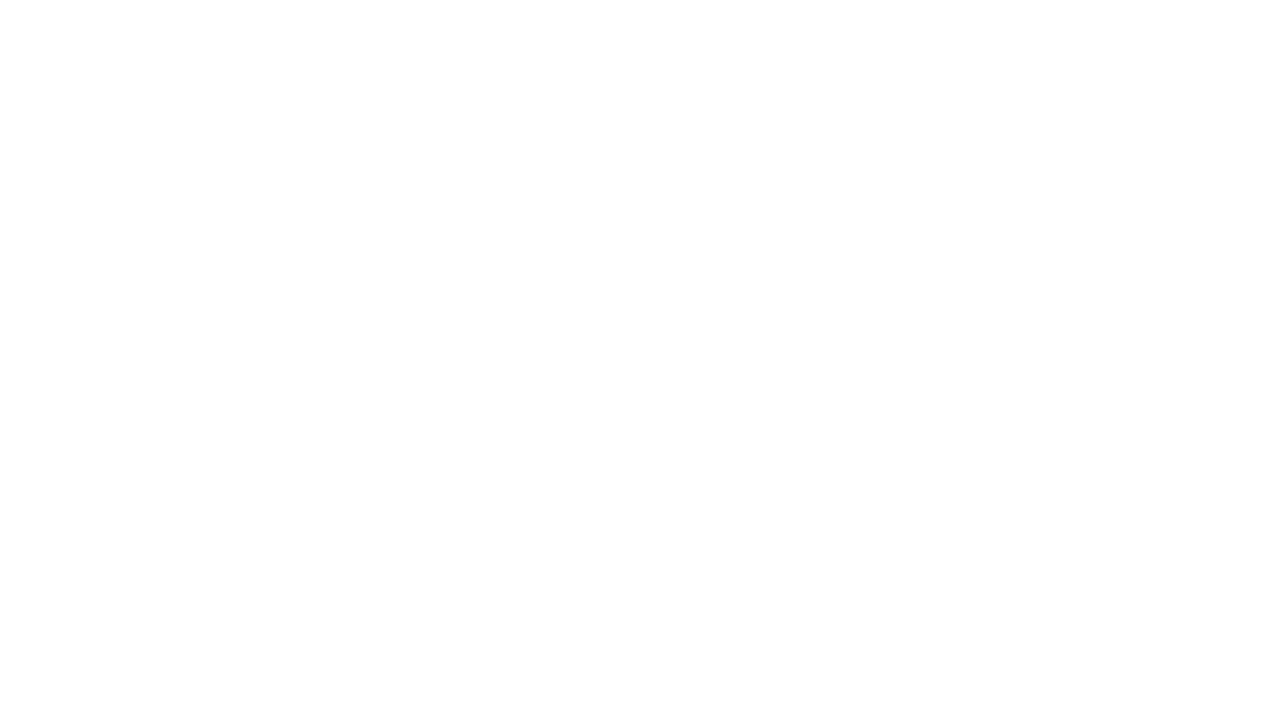